Tests filling a large form by iterating through all input fields and submitting arbitrary text to each field, then clicking the submit button

Starting URL: http://suninjuly.github.io/huge_form.html

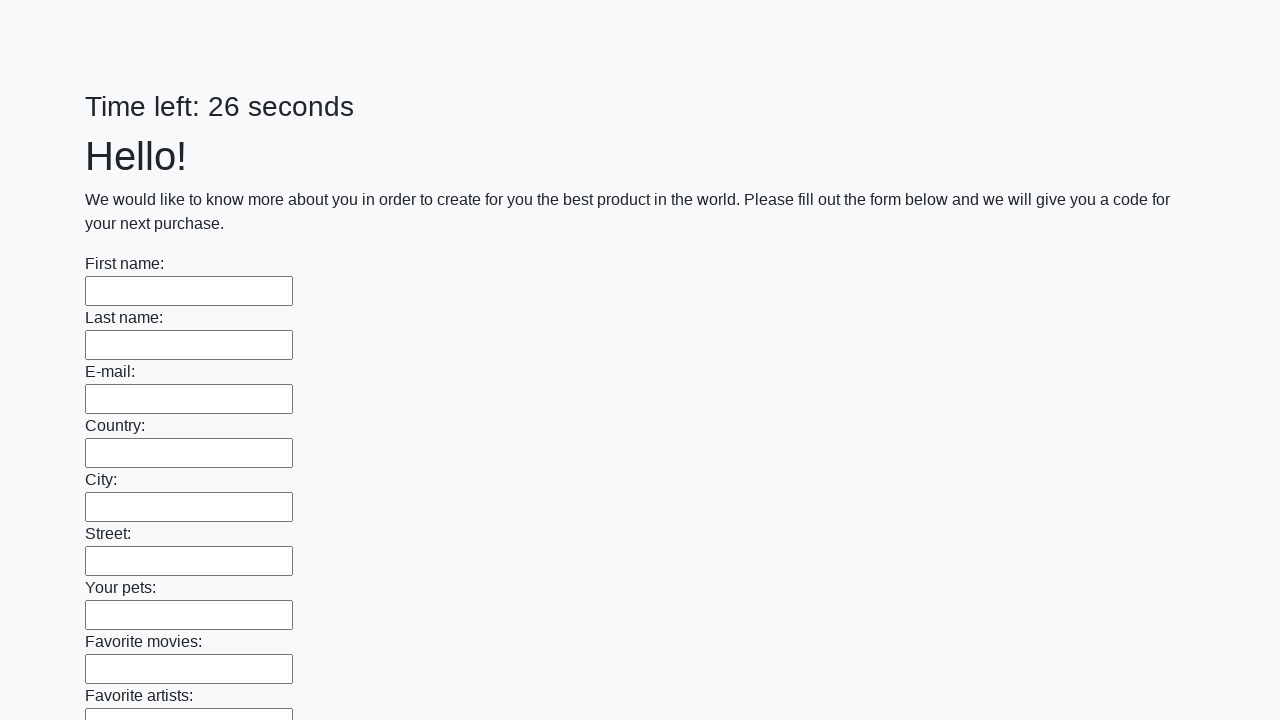

Navigated to huge form page
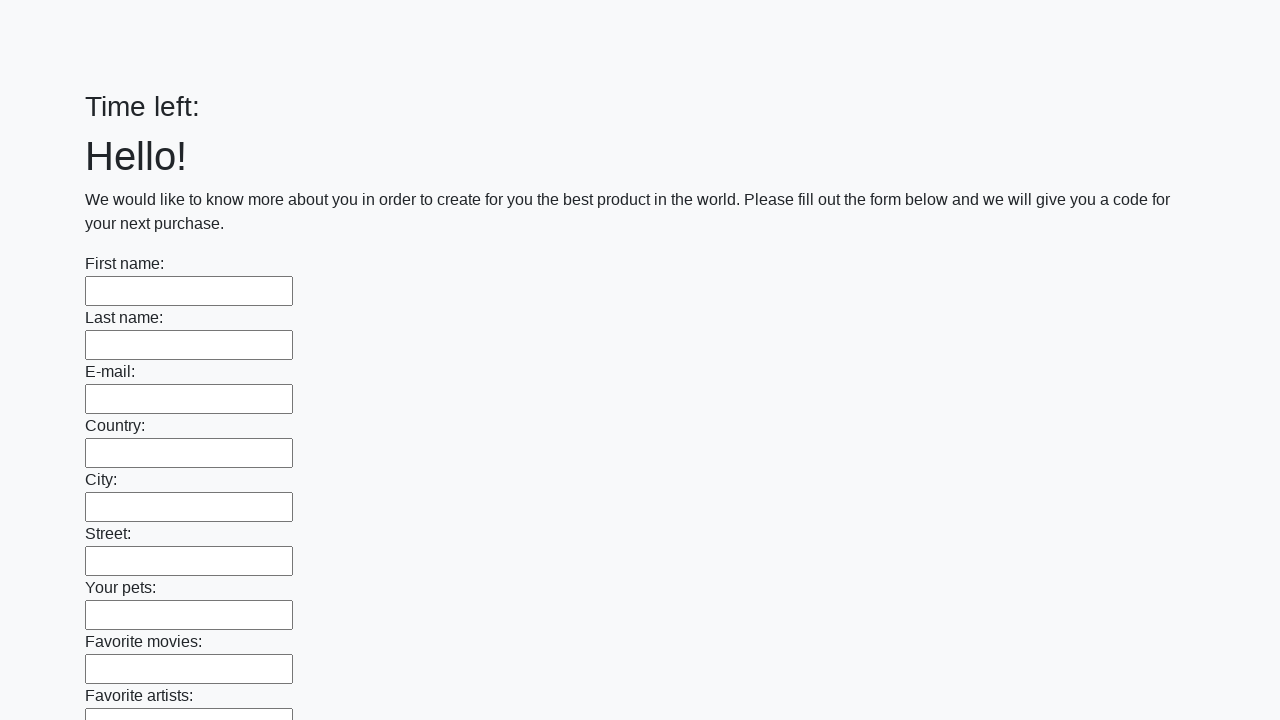

Located all input fields on the form
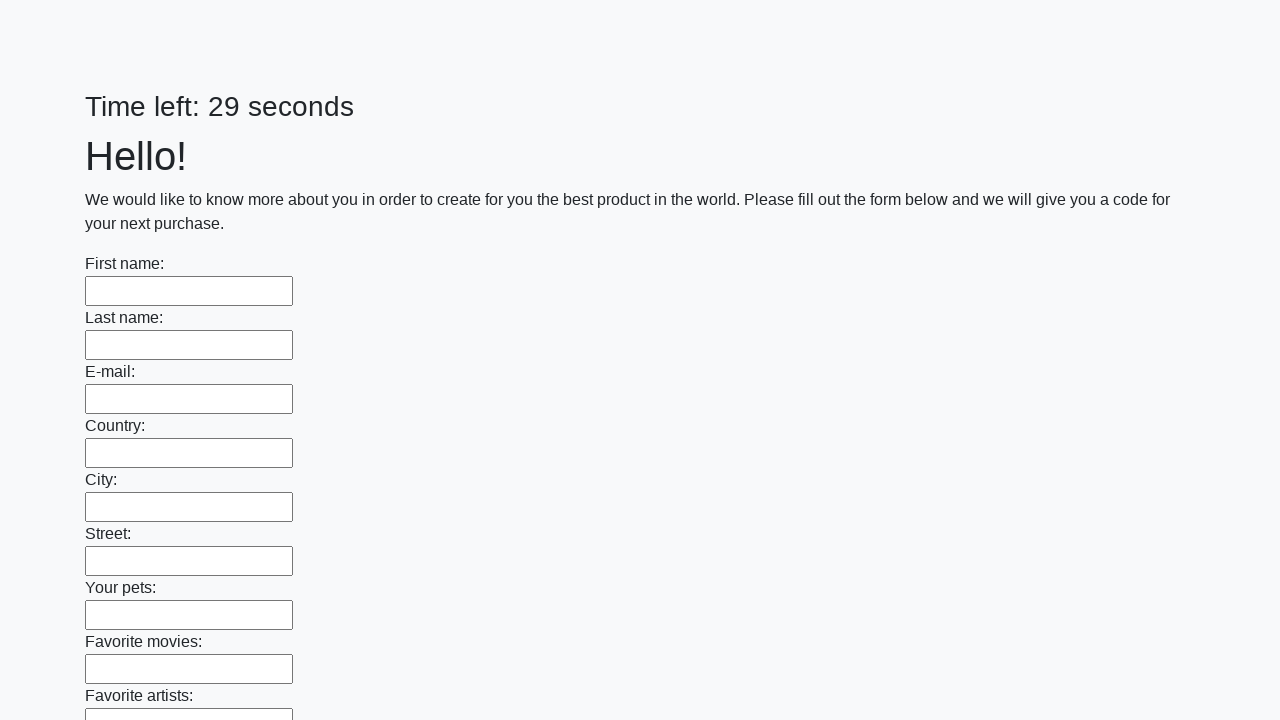

Filled input field with 'TestAnswer123' on input >> nth=0
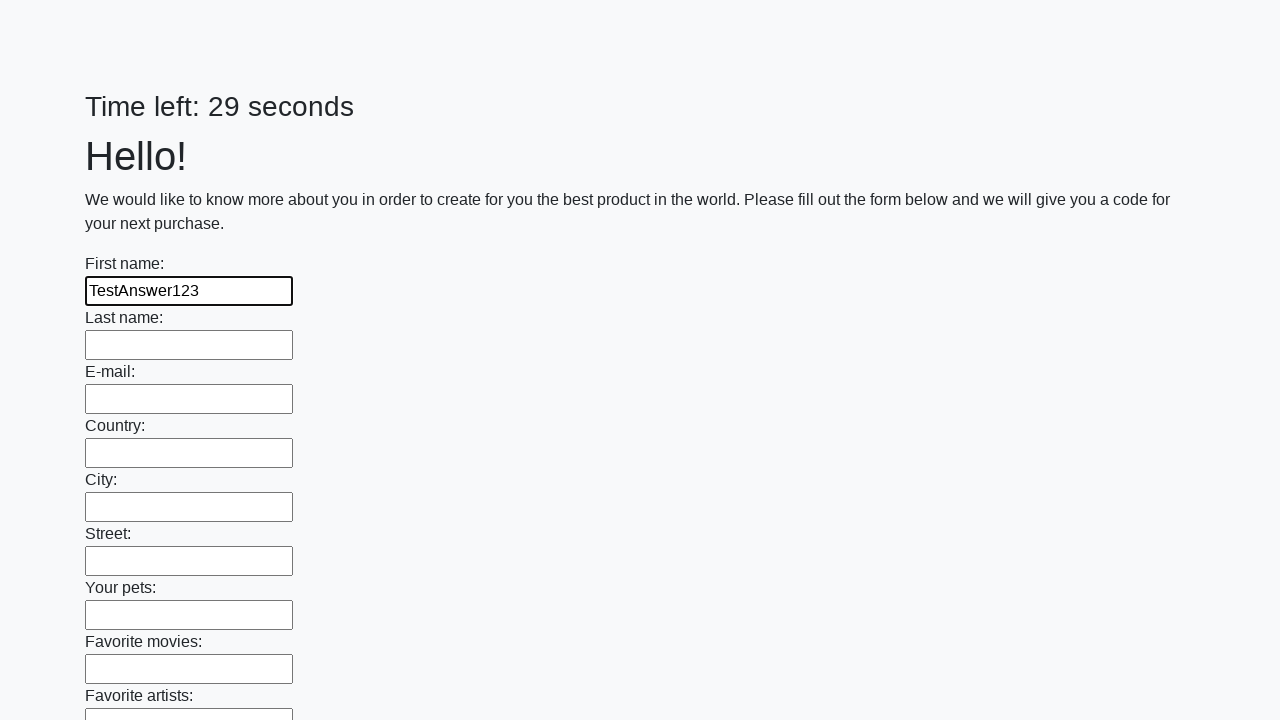

Filled input field with 'TestAnswer123' on input >> nth=1
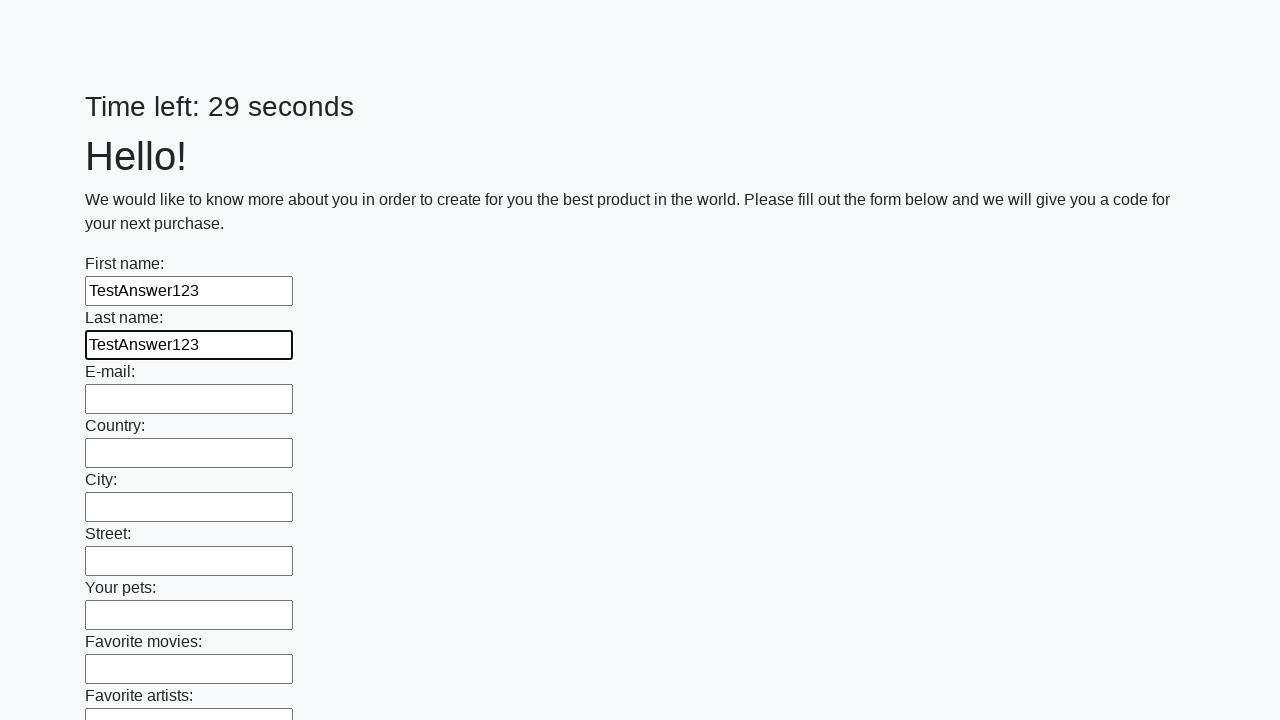

Filled input field with 'TestAnswer123' on input >> nth=2
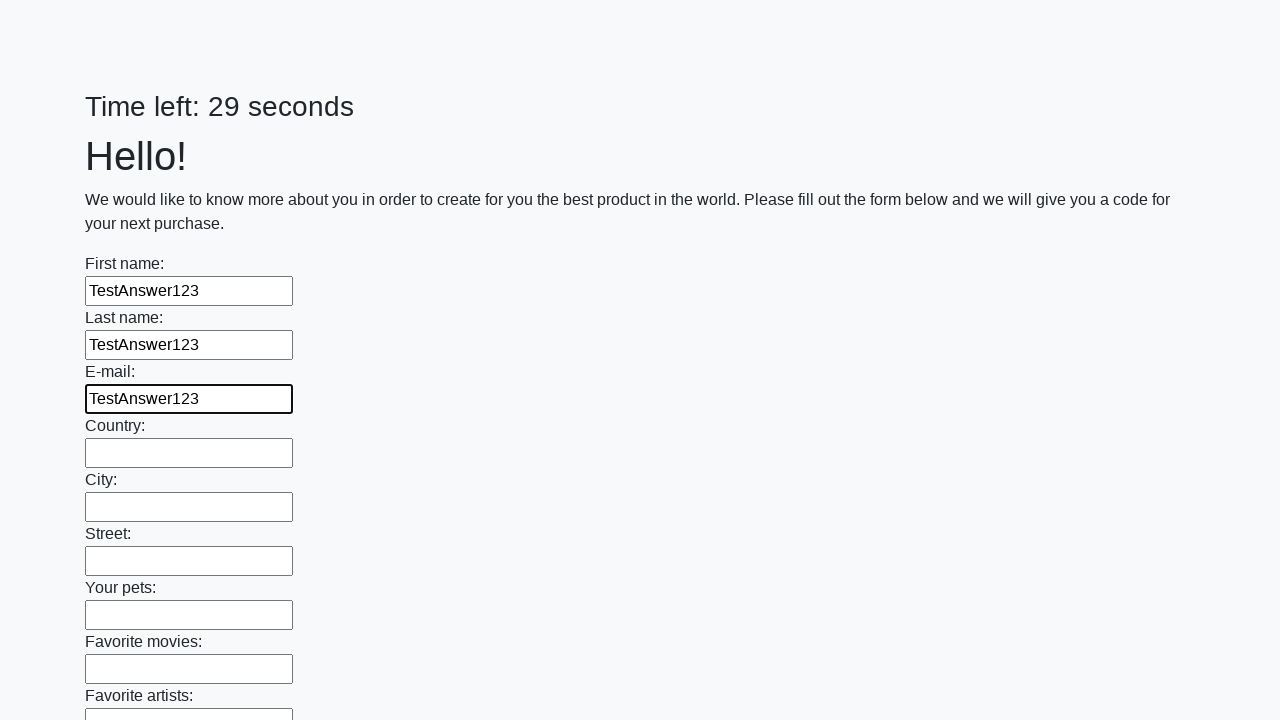

Filled input field with 'TestAnswer123' on input >> nth=3
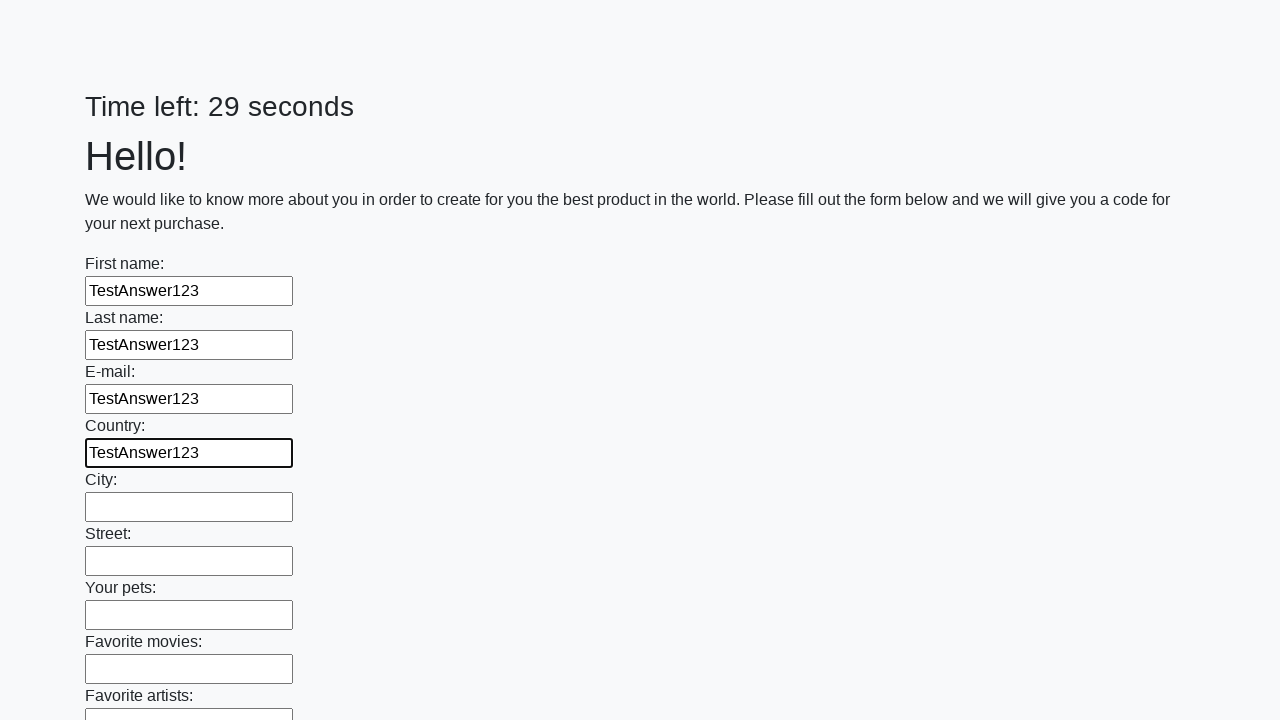

Filled input field with 'TestAnswer123' on input >> nth=4
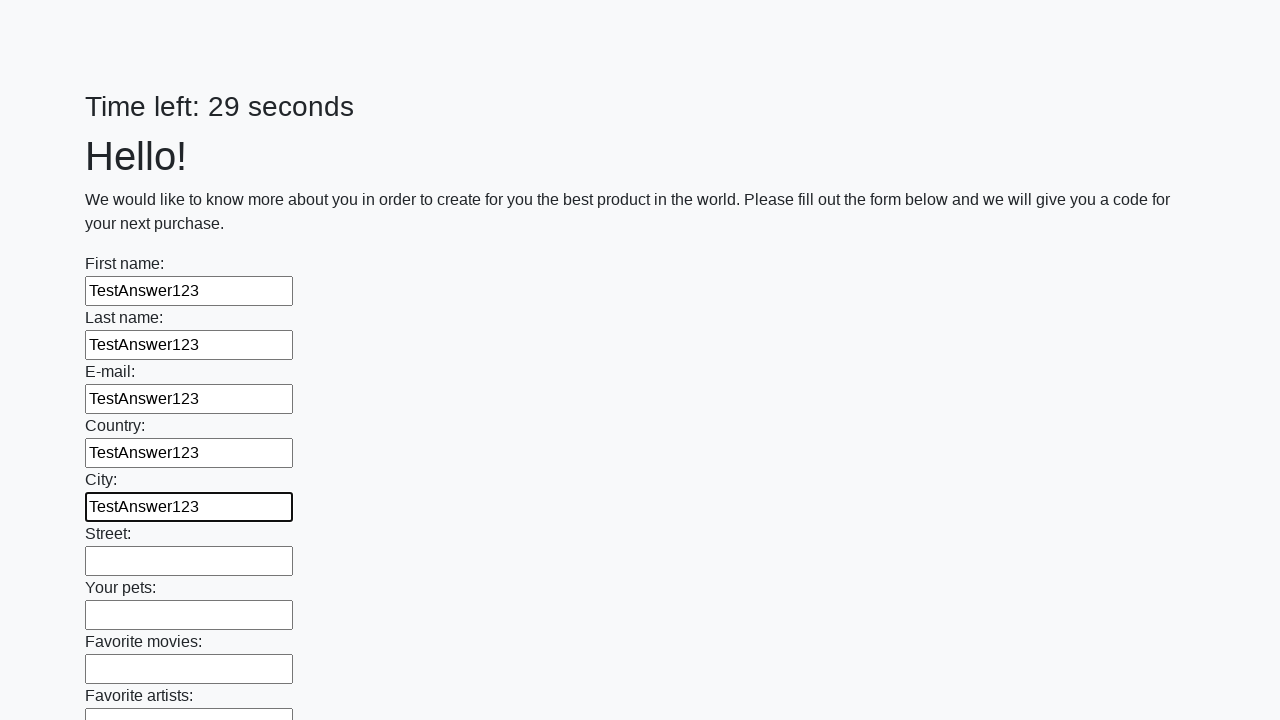

Filled input field with 'TestAnswer123' on input >> nth=5
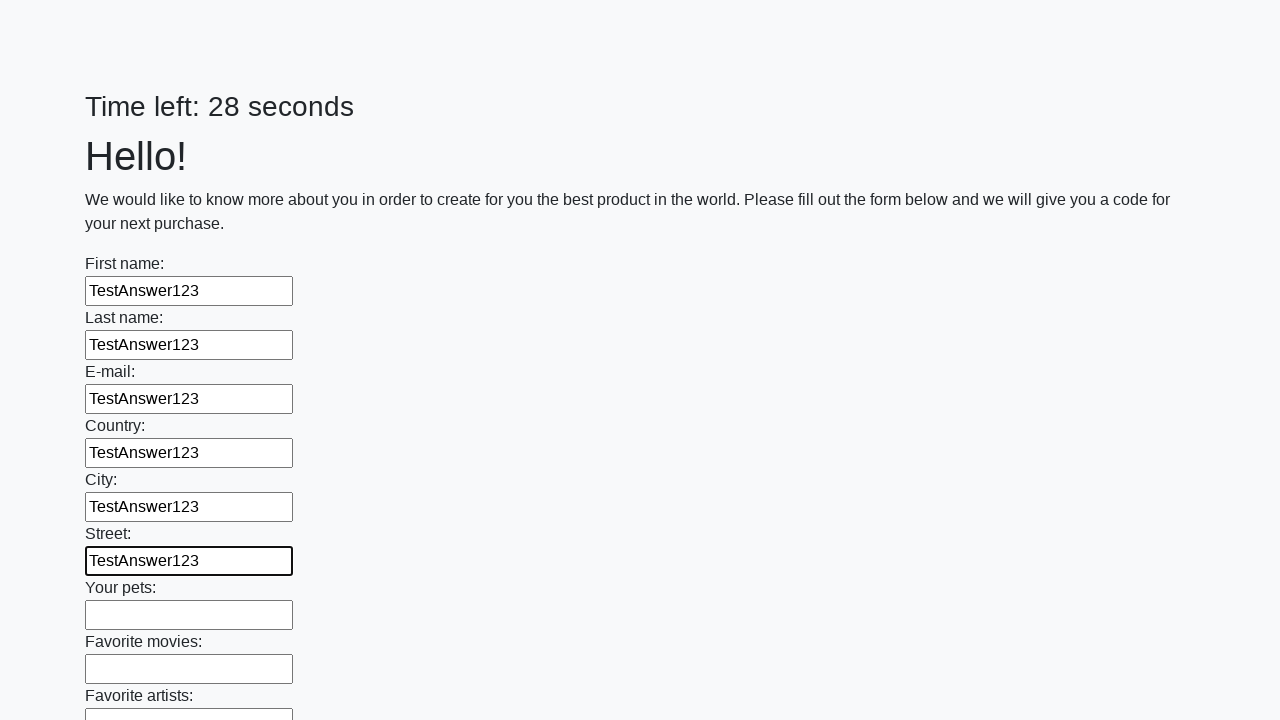

Filled input field with 'TestAnswer123' on input >> nth=6
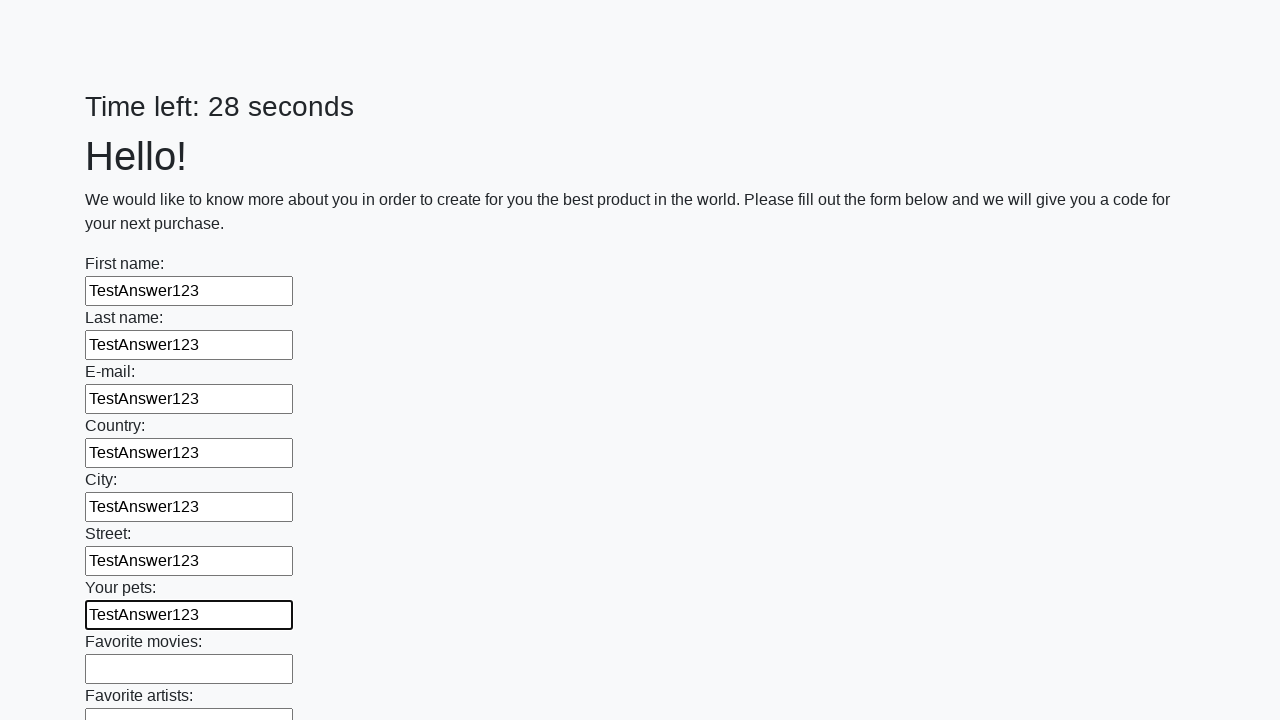

Filled input field with 'TestAnswer123' on input >> nth=7
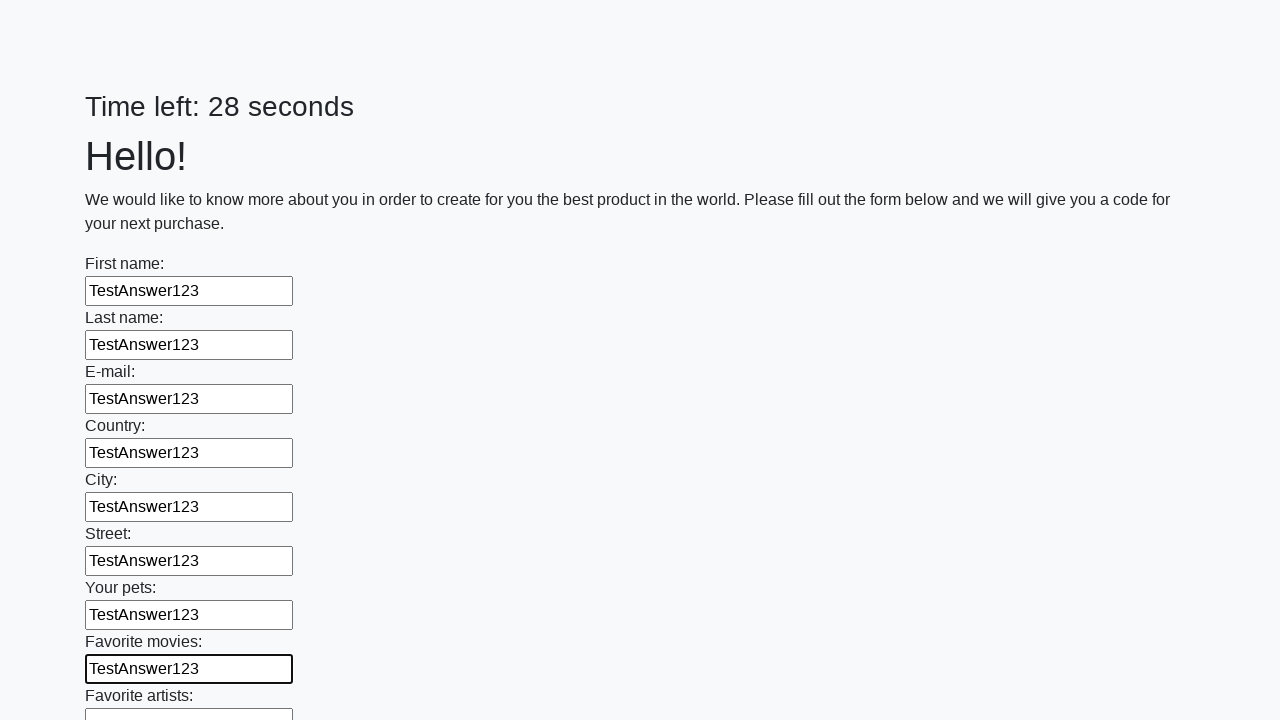

Filled input field with 'TestAnswer123' on input >> nth=8
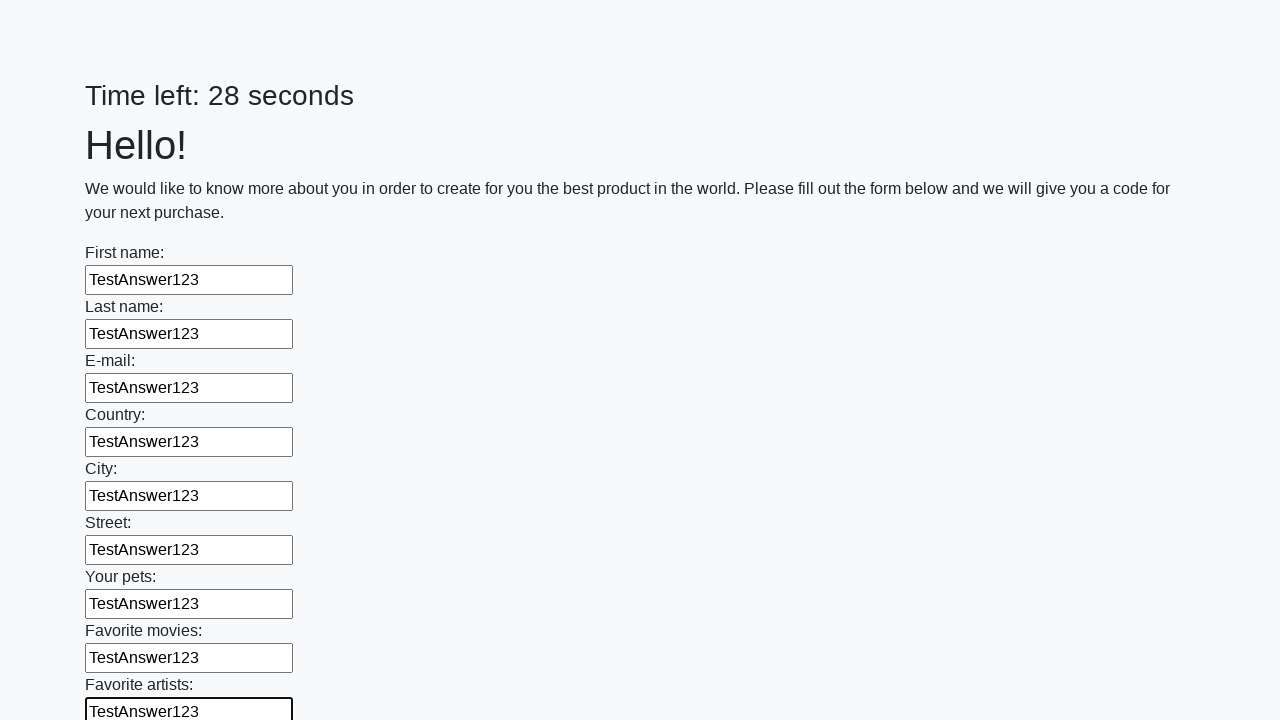

Filled input field with 'TestAnswer123' on input >> nth=9
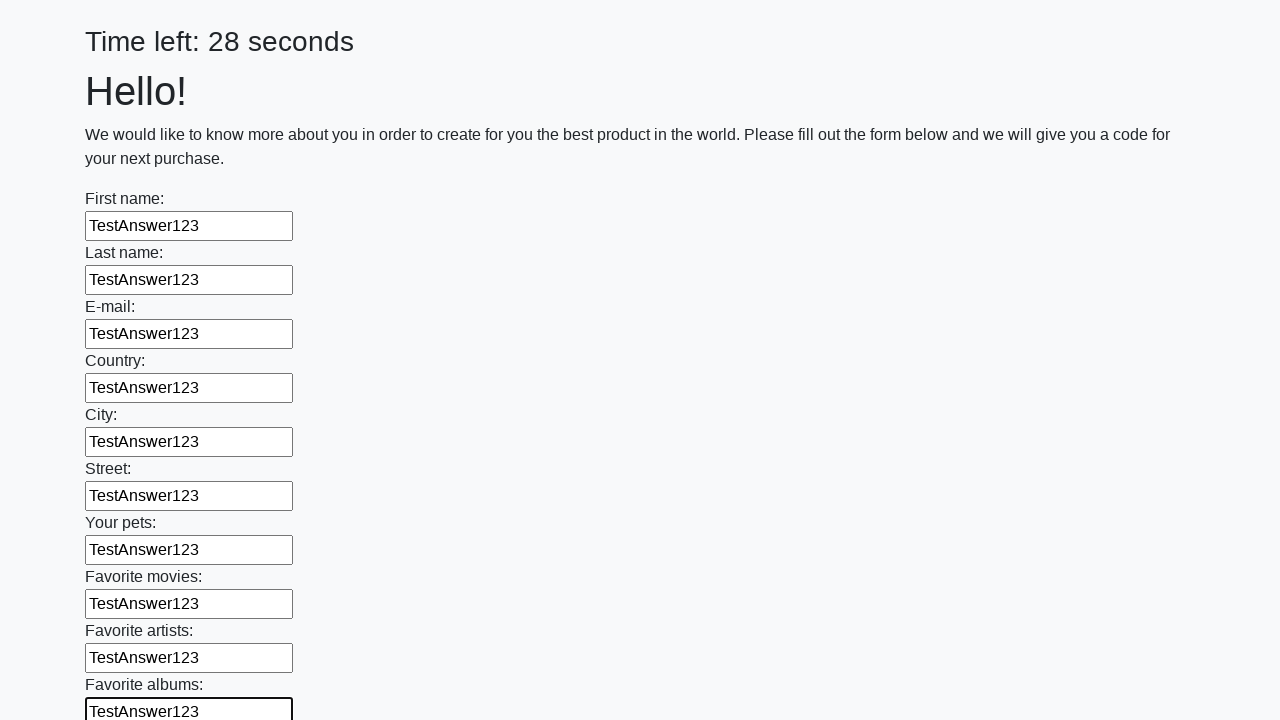

Filled input field with 'TestAnswer123' on input >> nth=10
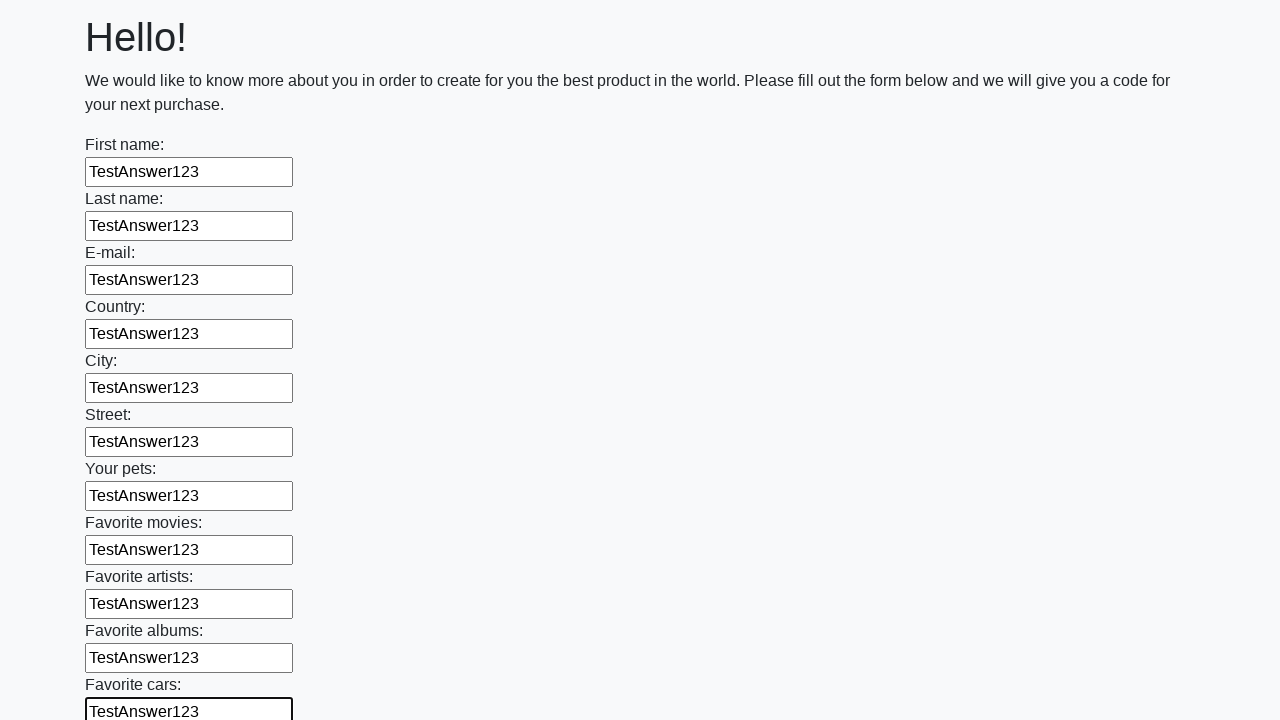

Filled input field with 'TestAnswer123' on input >> nth=11
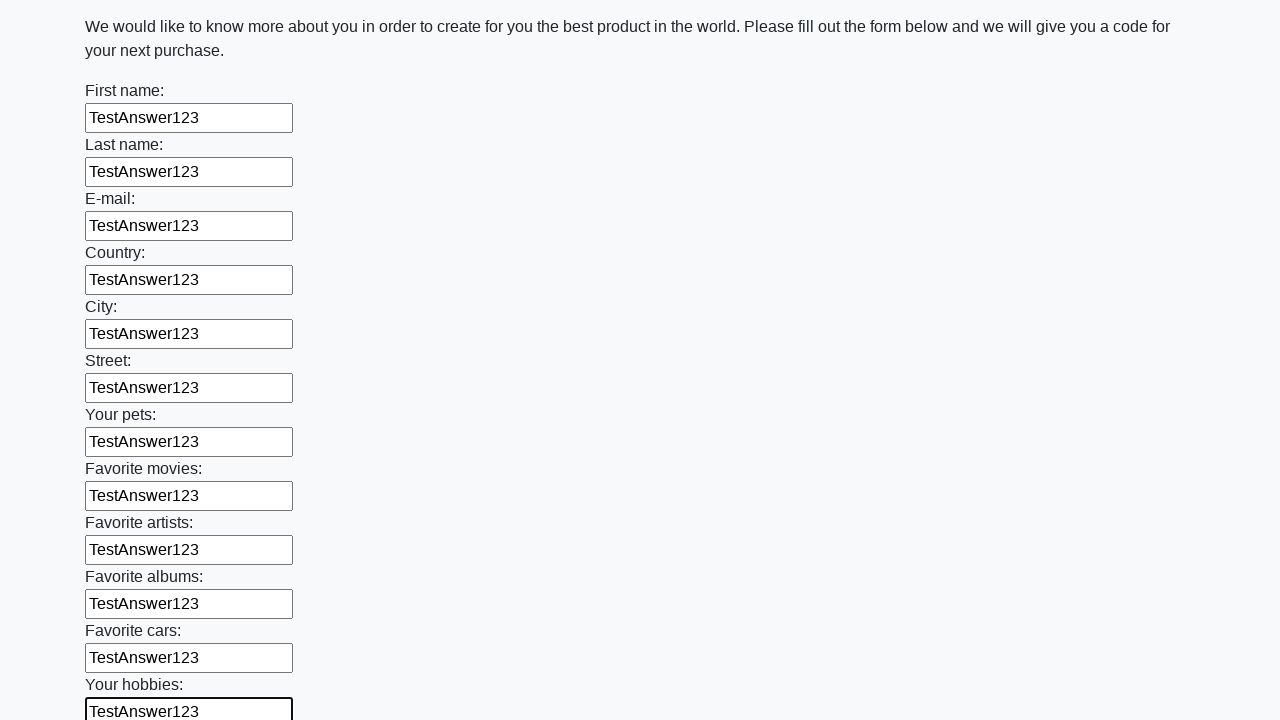

Filled input field with 'TestAnswer123' on input >> nth=12
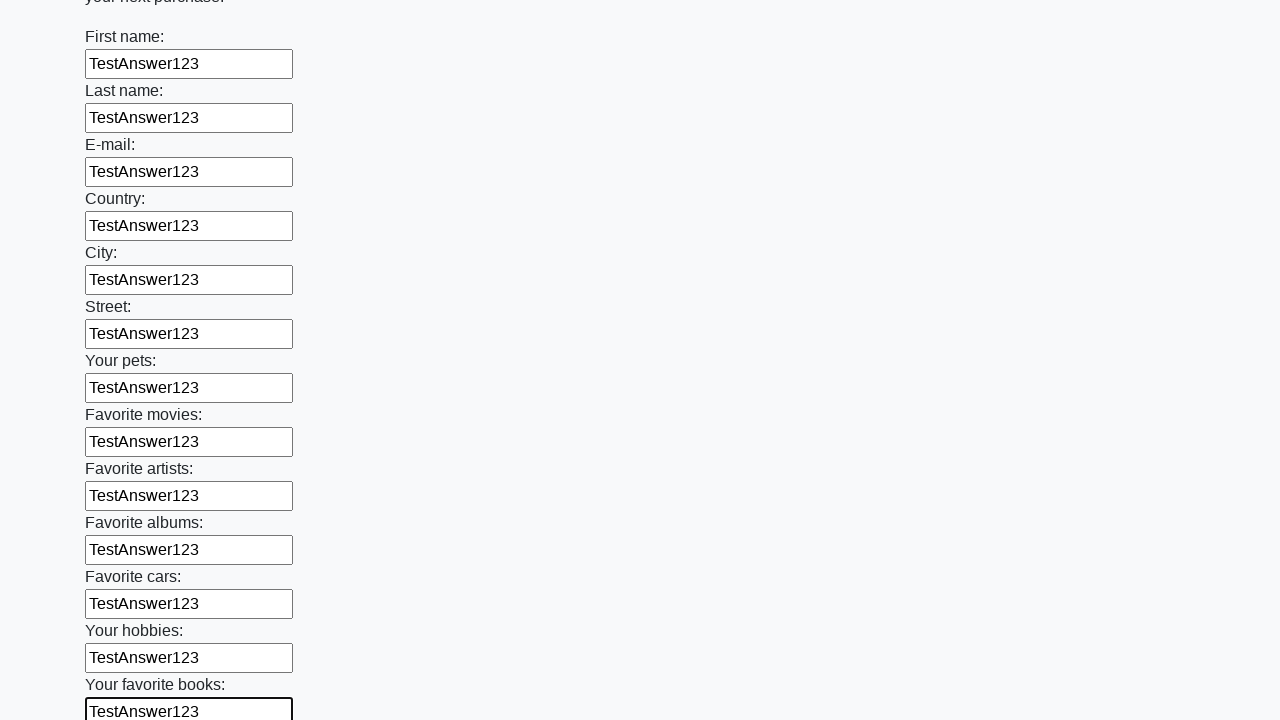

Filled input field with 'TestAnswer123' on input >> nth=13
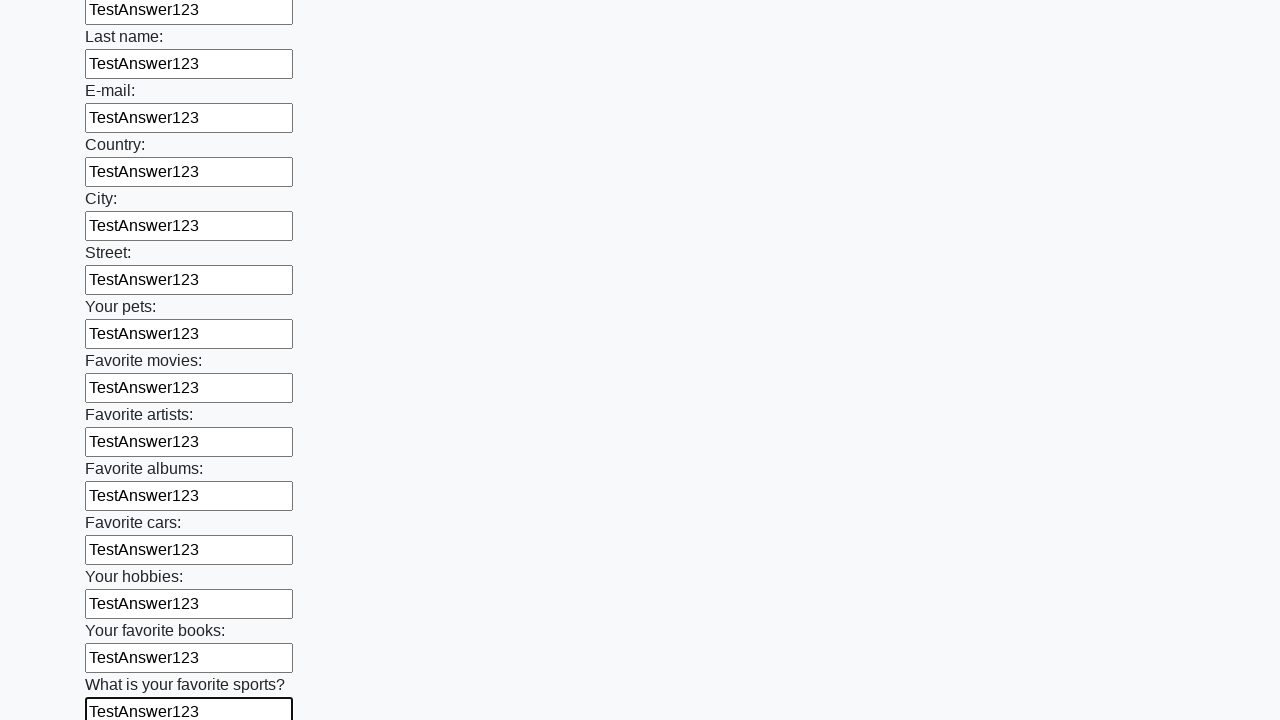

Filled input field with 'TestAnswer123' on input >> nth=14
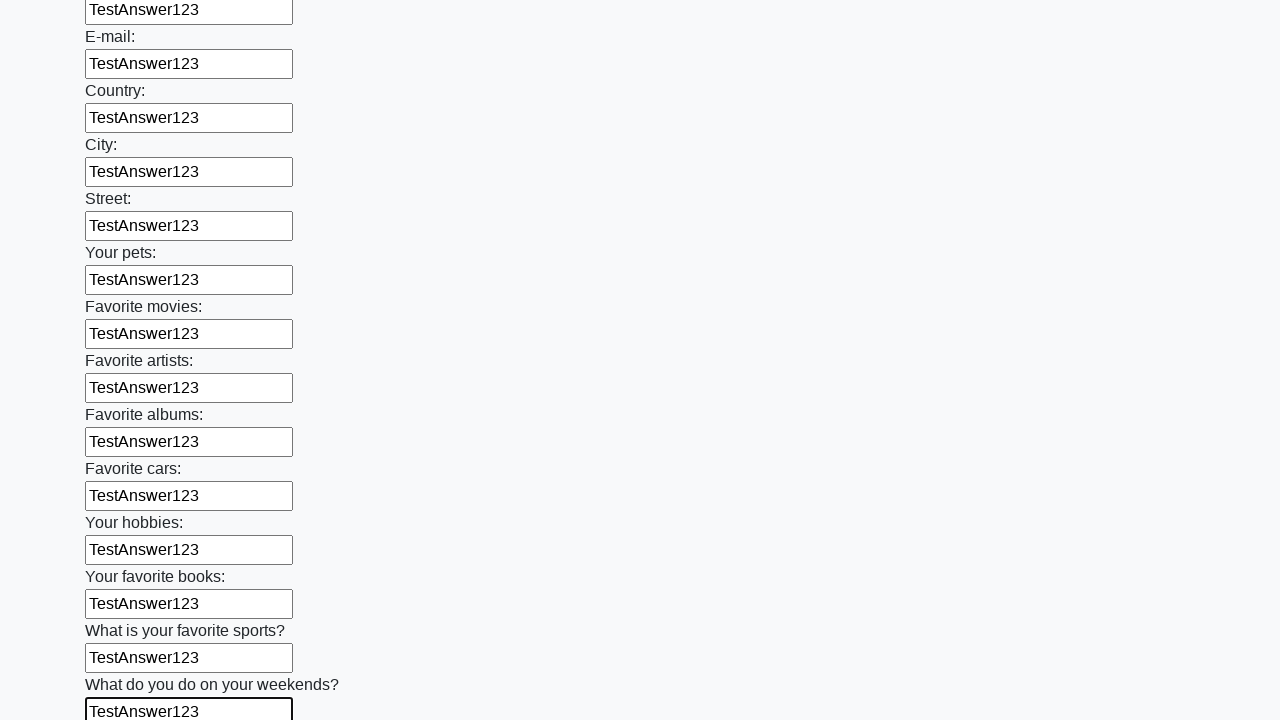

Filled input field with 'TestAnswer123' on input >> nth=15
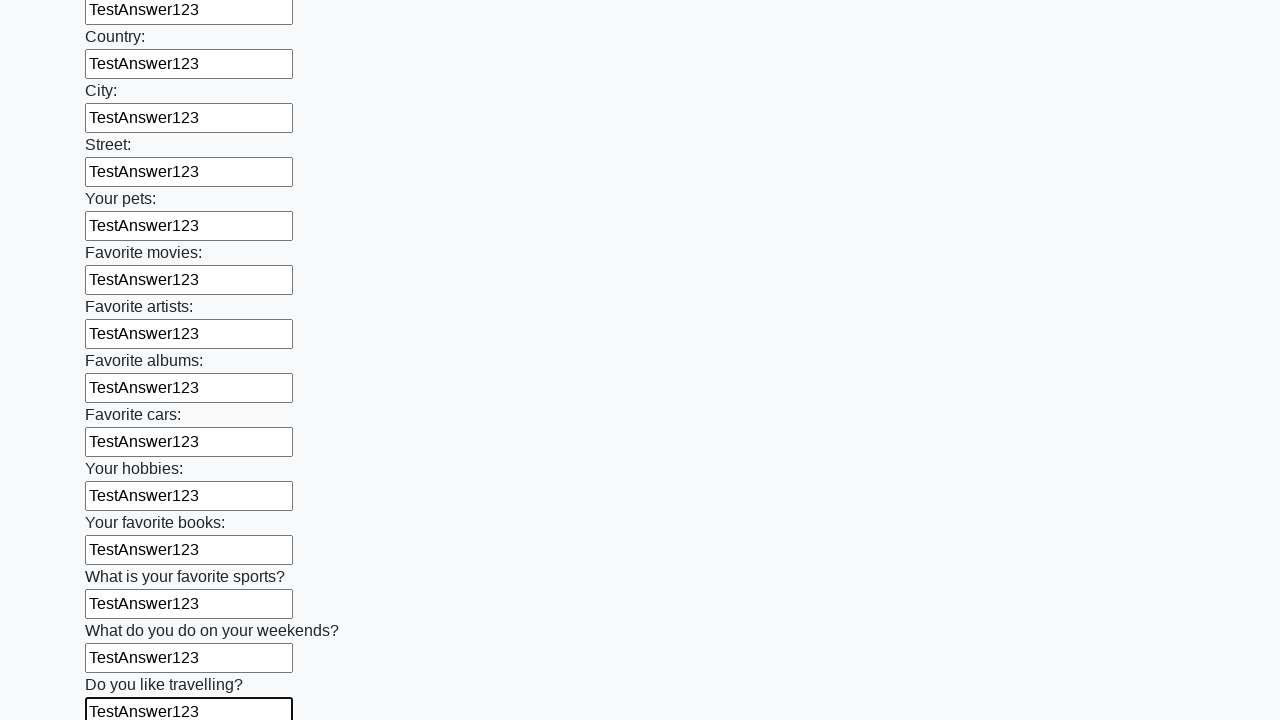

Filled input field with 'TestAnswer123' on input >> nth=16
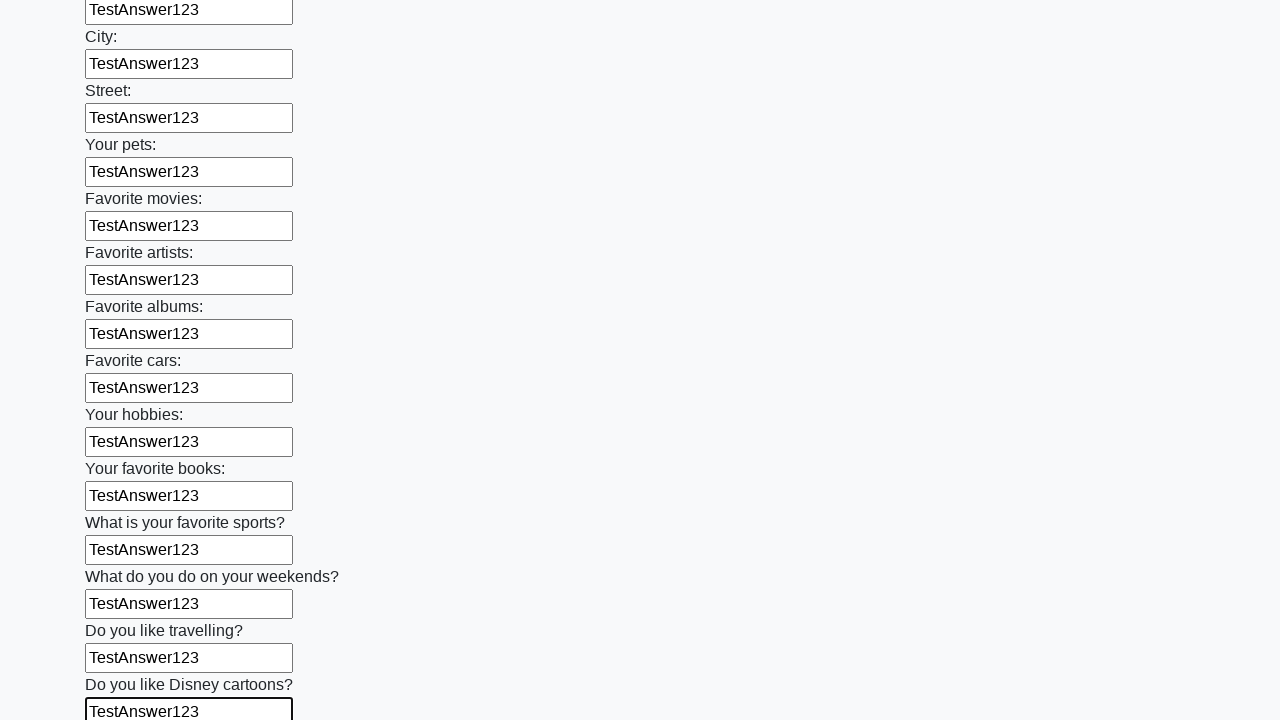

Filled input field with 'TestAnswer123' on input >> nth=17
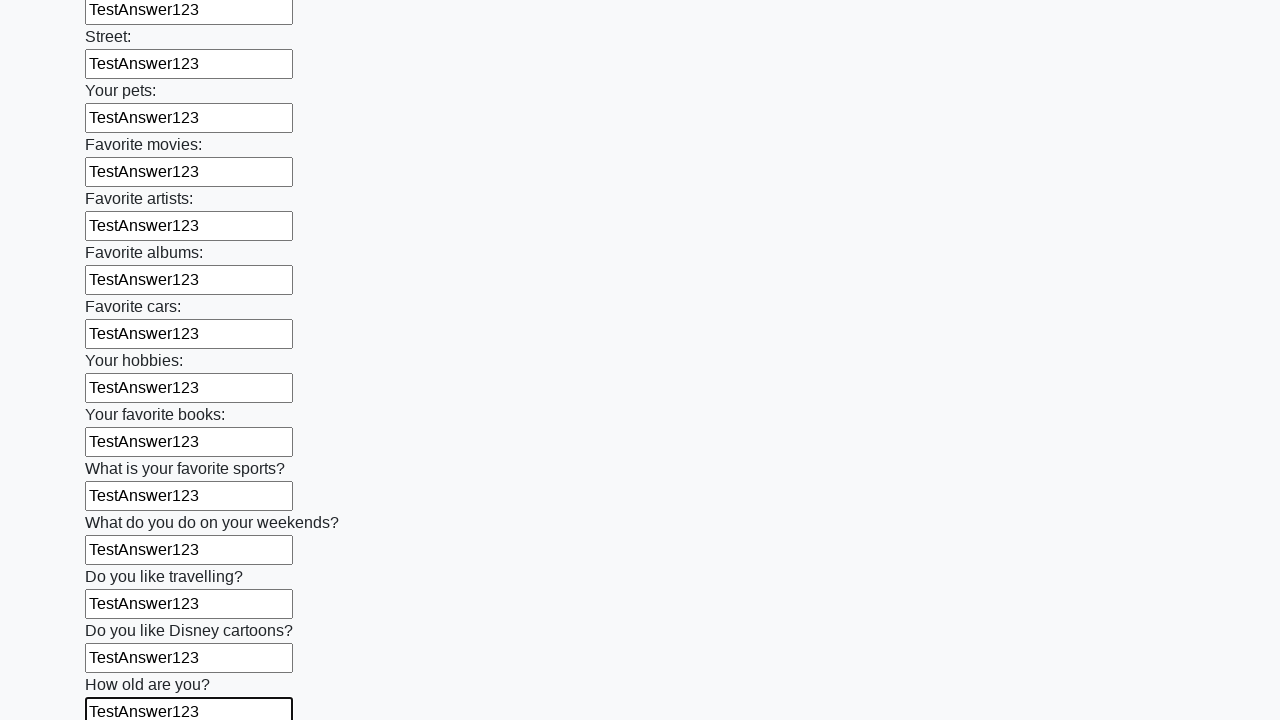

Filled input field with 'TestAnswer123' on input >> nth=18
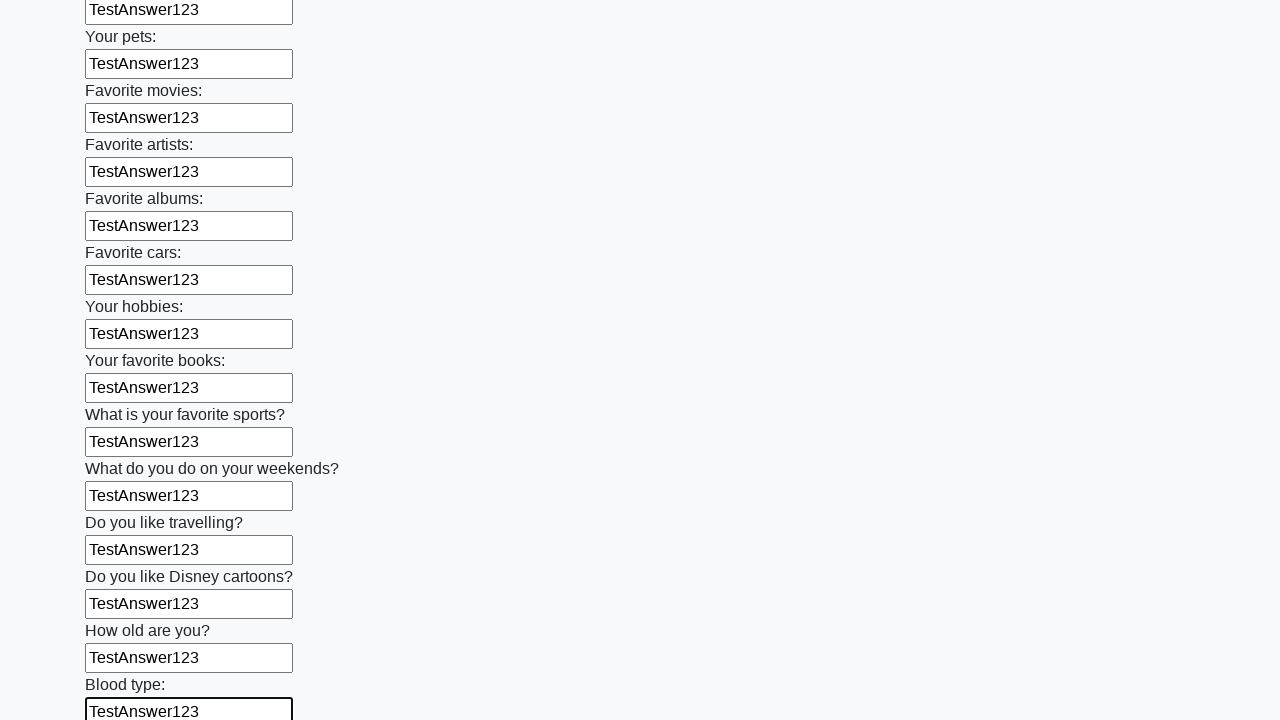

Filled input field with 'TestAnswer123' on input >> nth=19
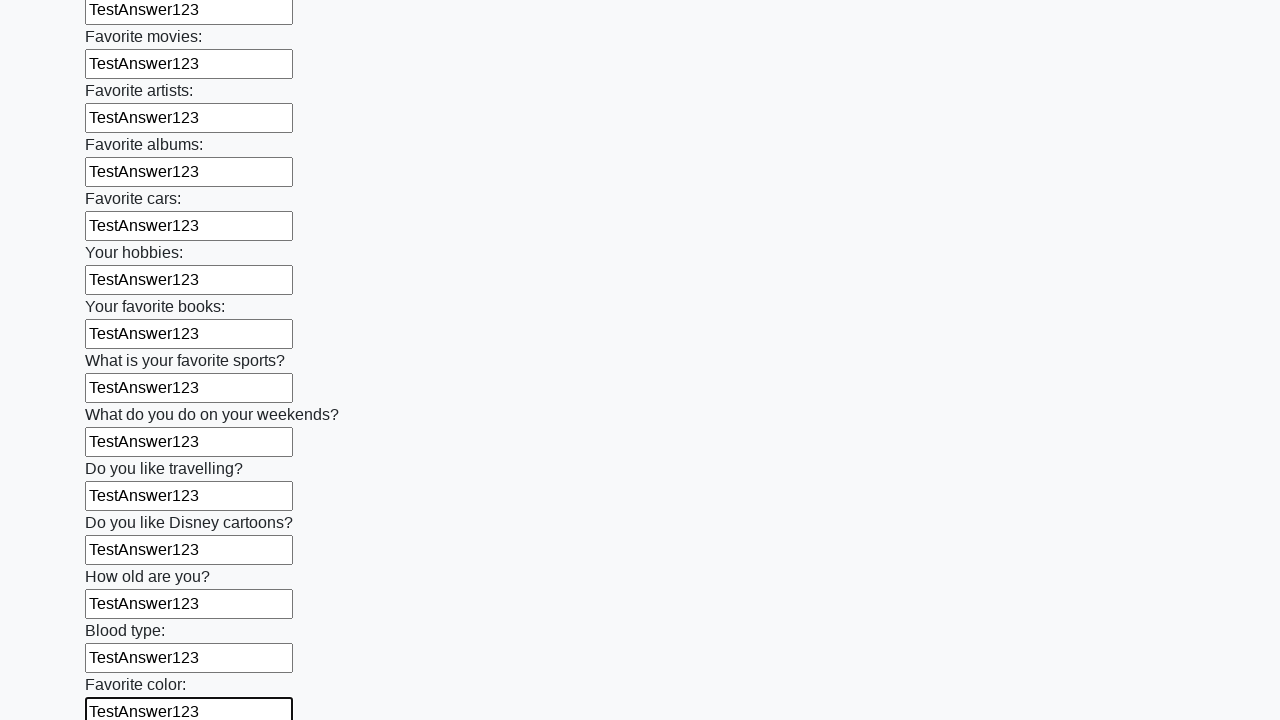

Filled input field with 'TestAnswer123' on input >> nth=20
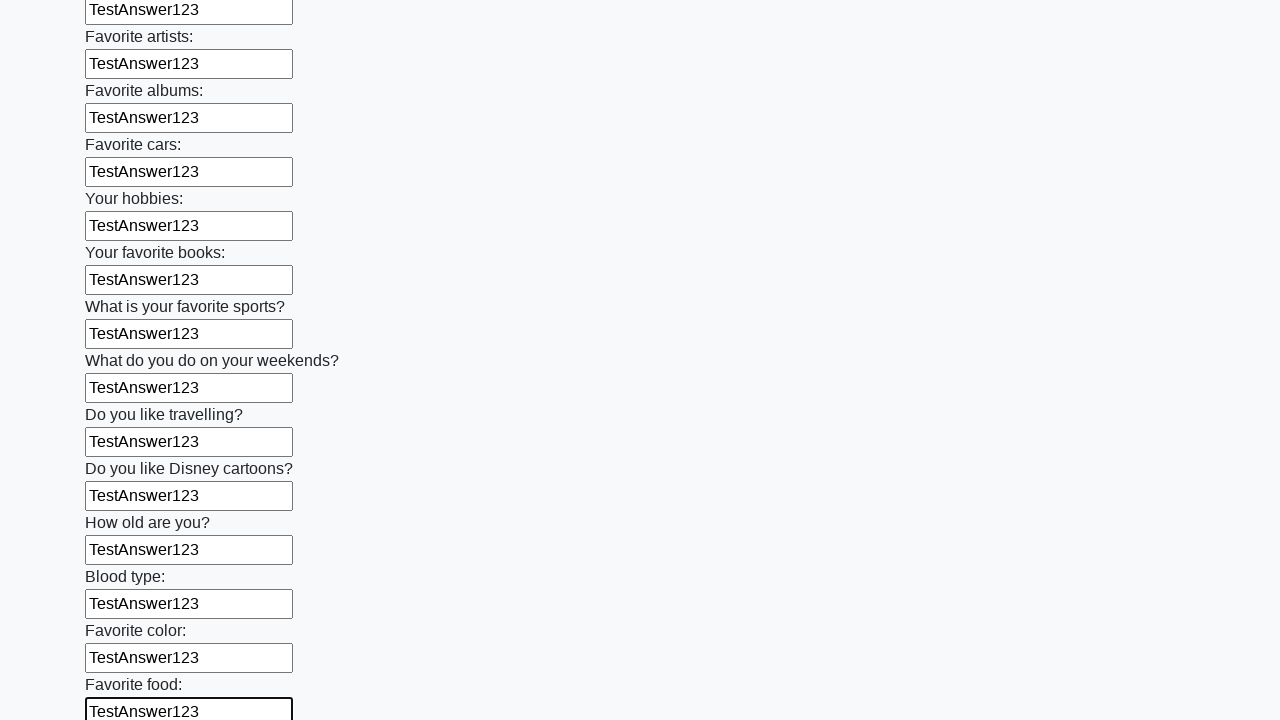

Filled input field with 'TestAnswer123' on input >> nth=21
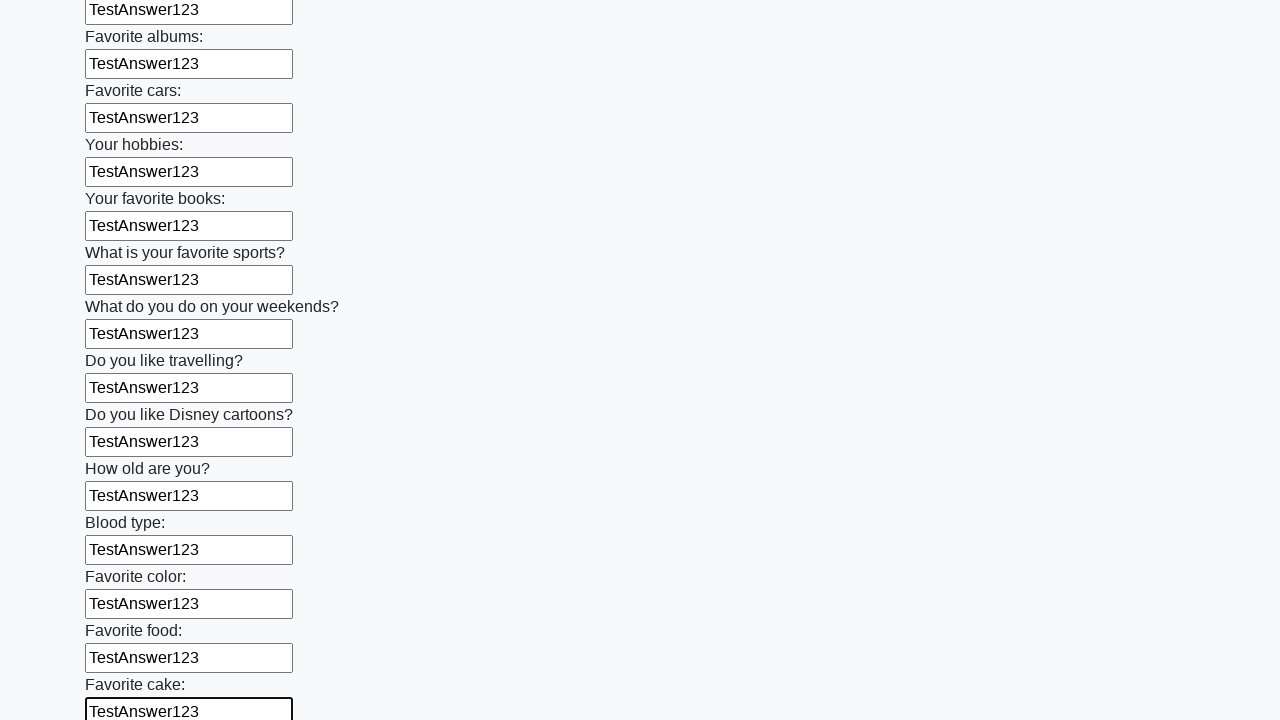

Filled input field with 'TestAnswer123' on input >> nth=22
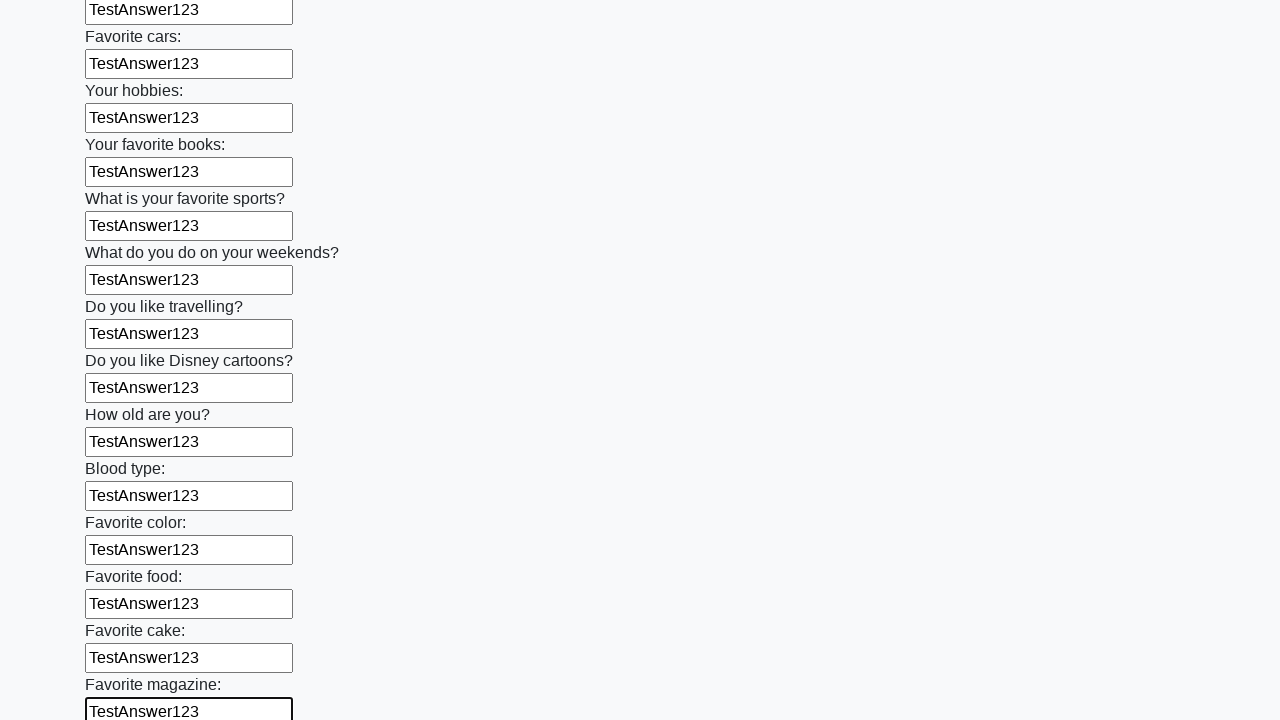

Filled input field with 'TestAnswer123' on input >> nth=23
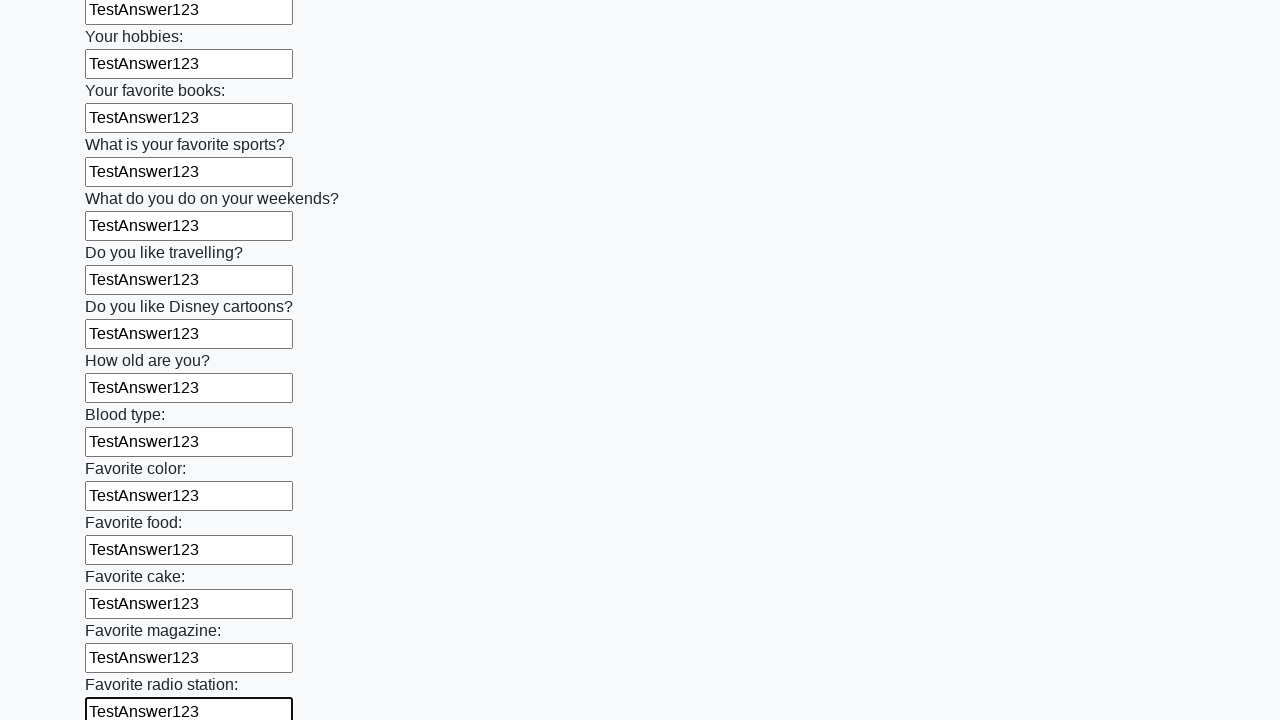

Filled input field with 'TestAnswer123' on input >> nth=24
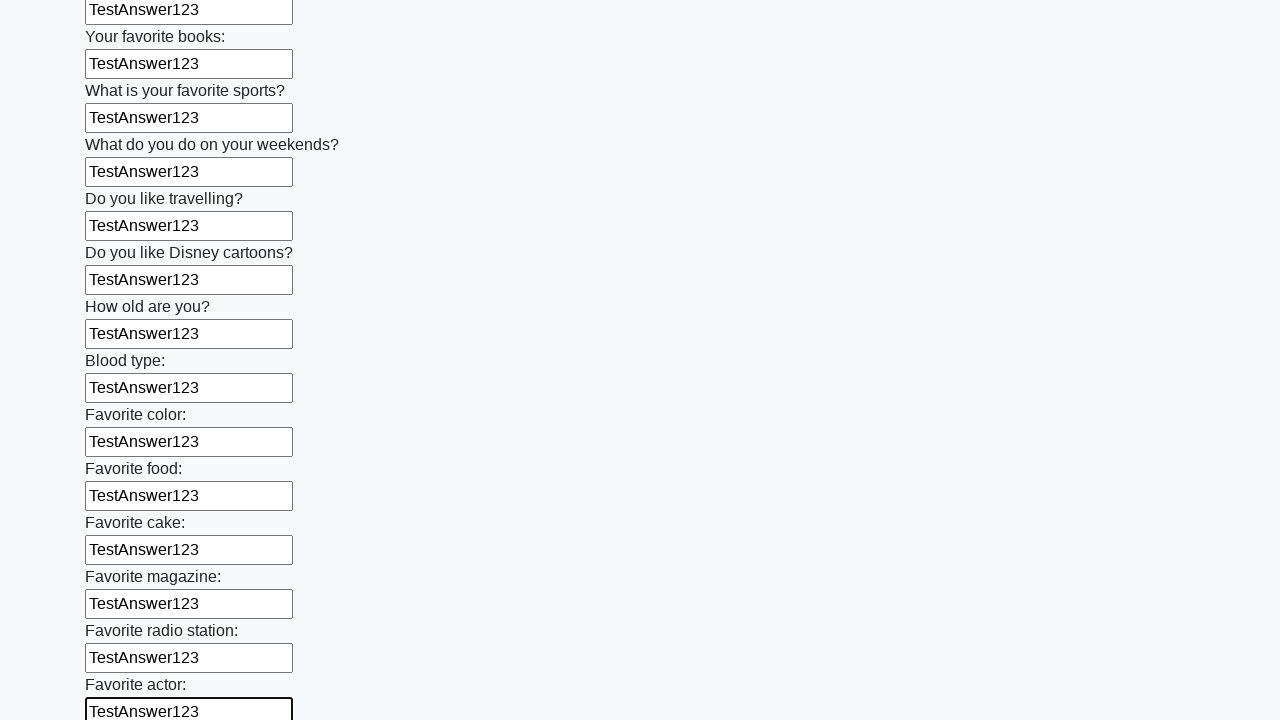

Filled input field with 'TestAnswer123' on input >> nth=25
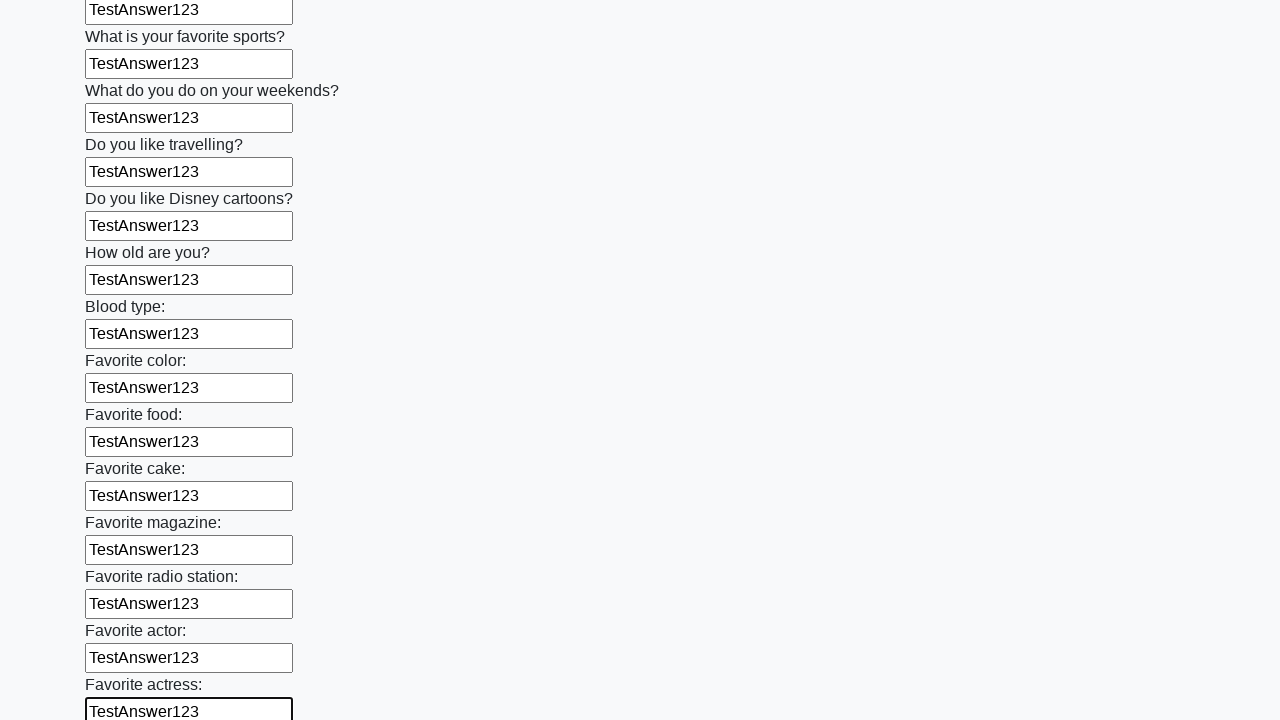

Filled input field with 'TestAnswer123' on input >> nth=26
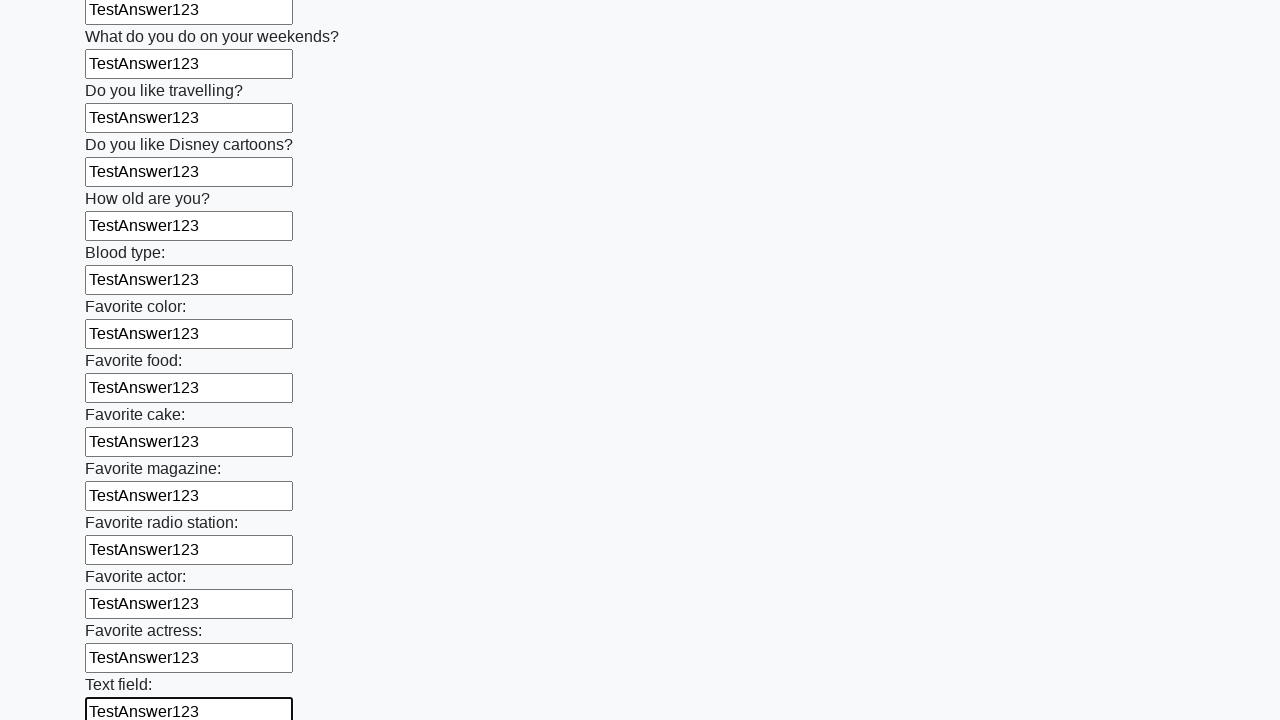

Filled input field with 'TestAnswer123' on input >> nth=27
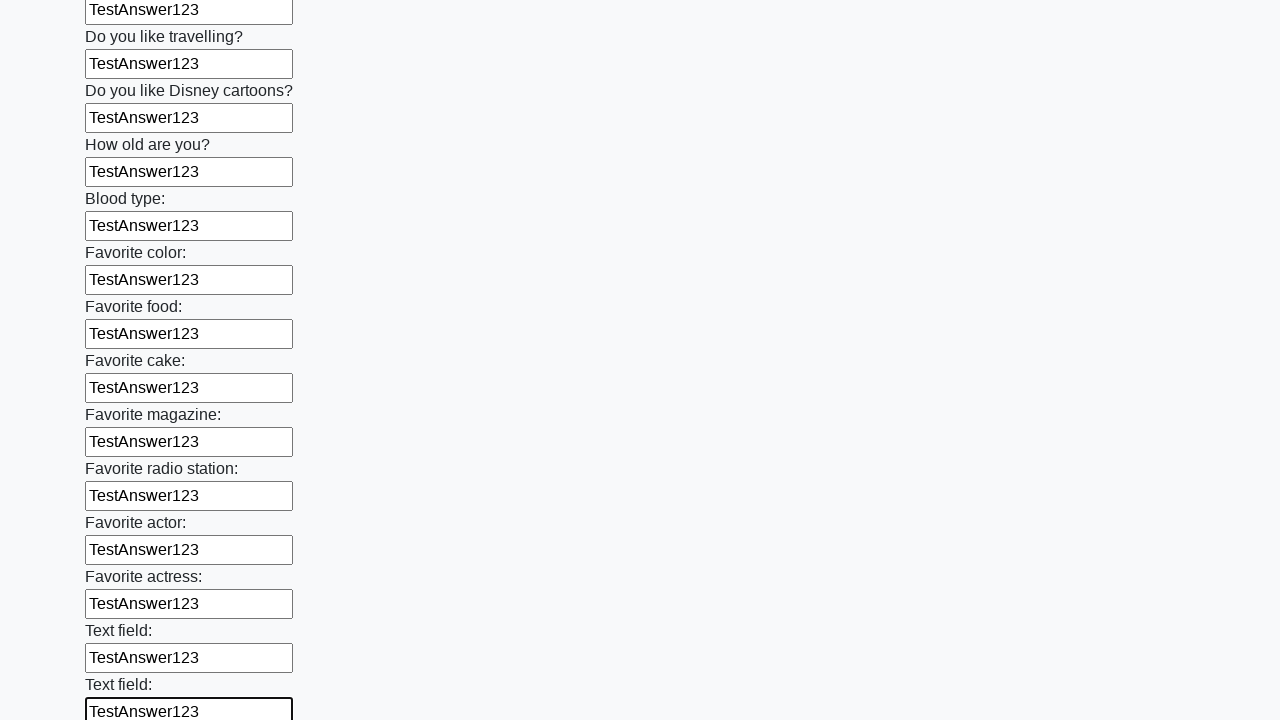

Filled input field with 'TestAnswer123' on input >> nth=28
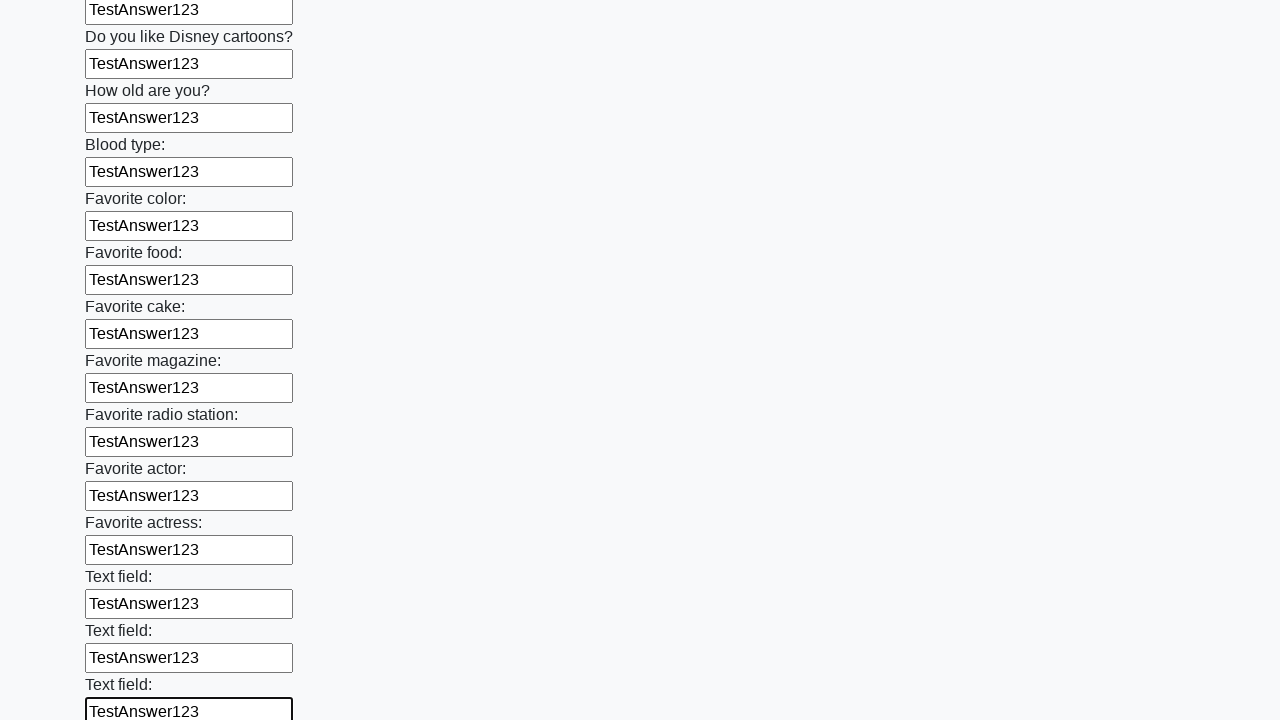

Filled input field with 'TestAnswer123' on input >> nth=29
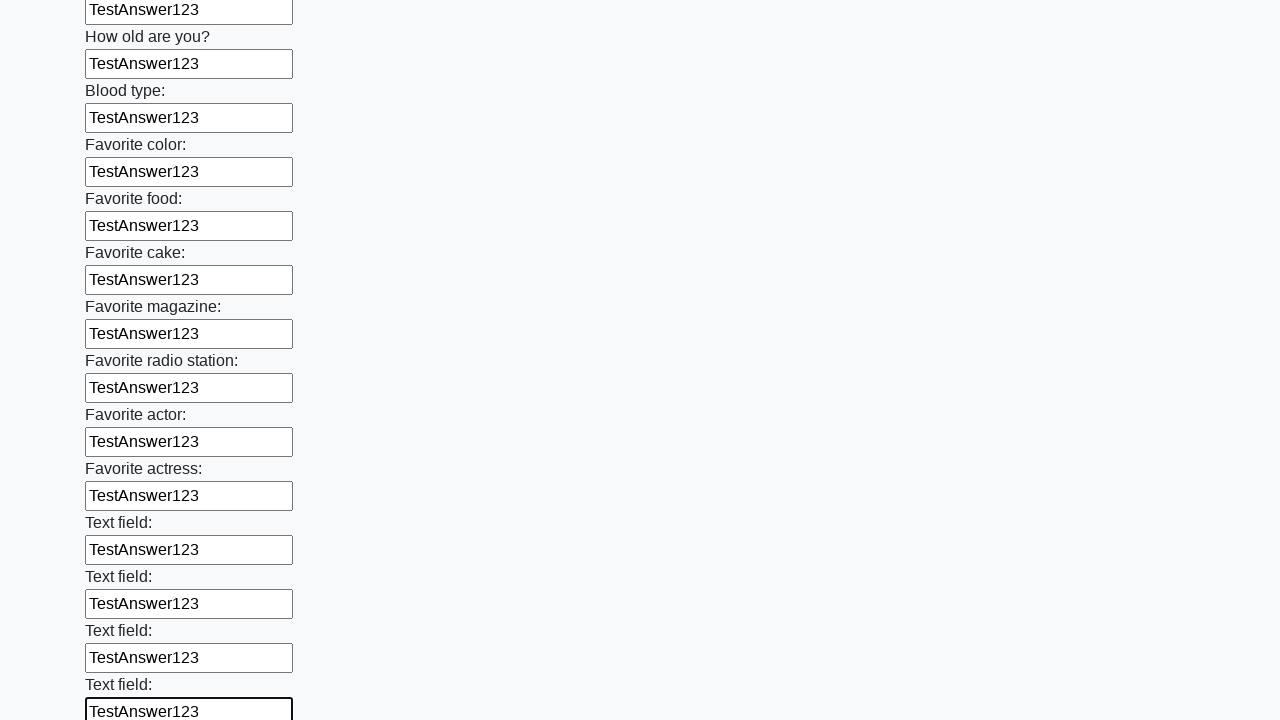

Filled input field with 'TestAnswer123' on input >> nth=30
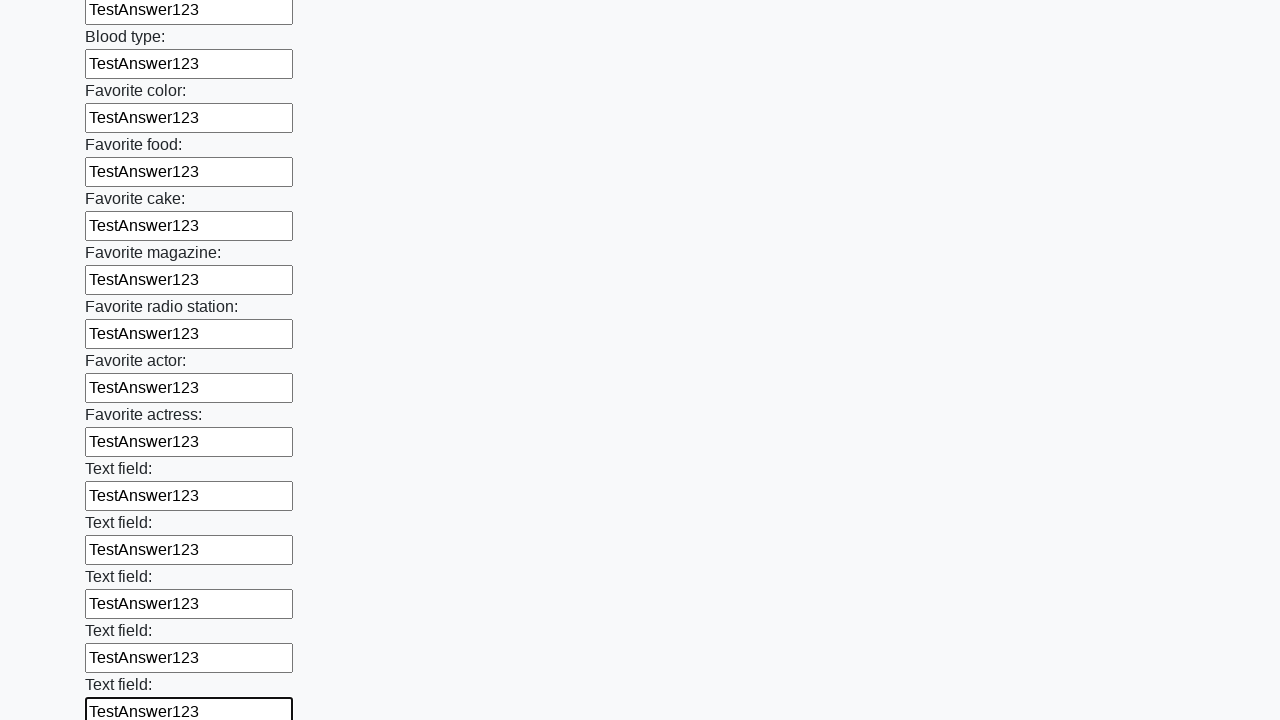

Filled input field with 'TestAnswer123' on input >> nth=31
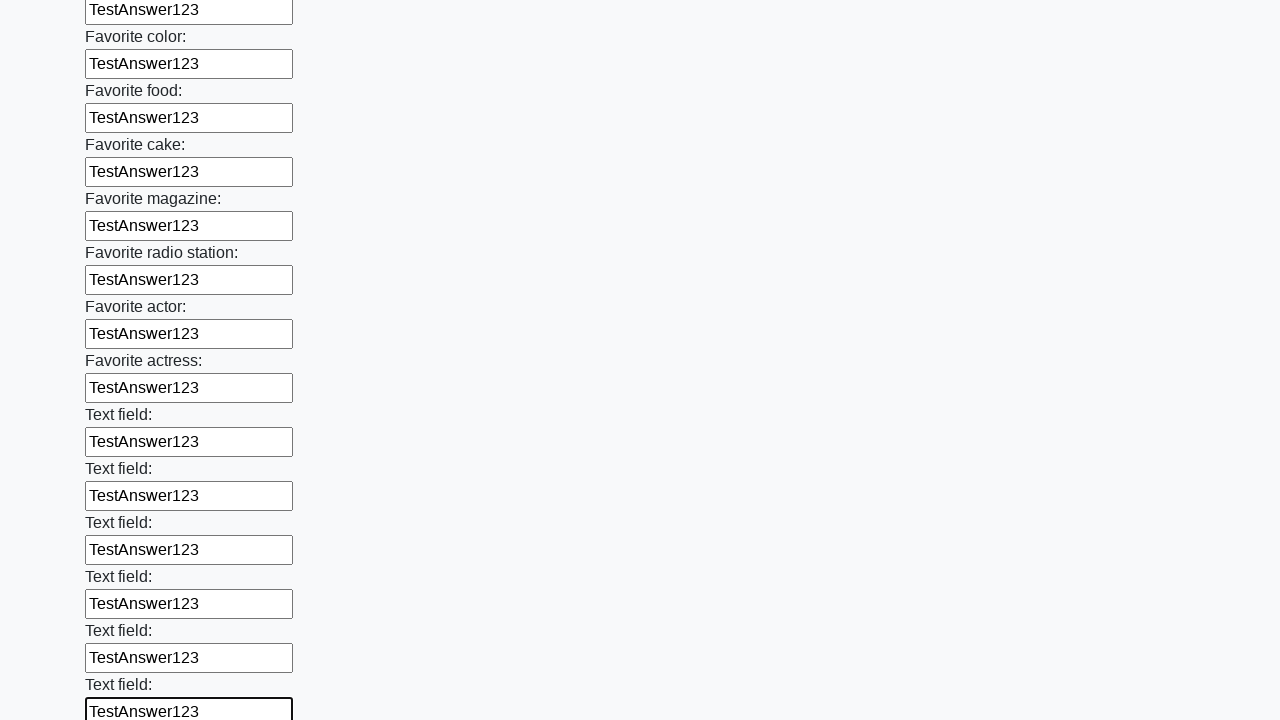

Filled input field with 'TestAnswer123' on input >> nth=32
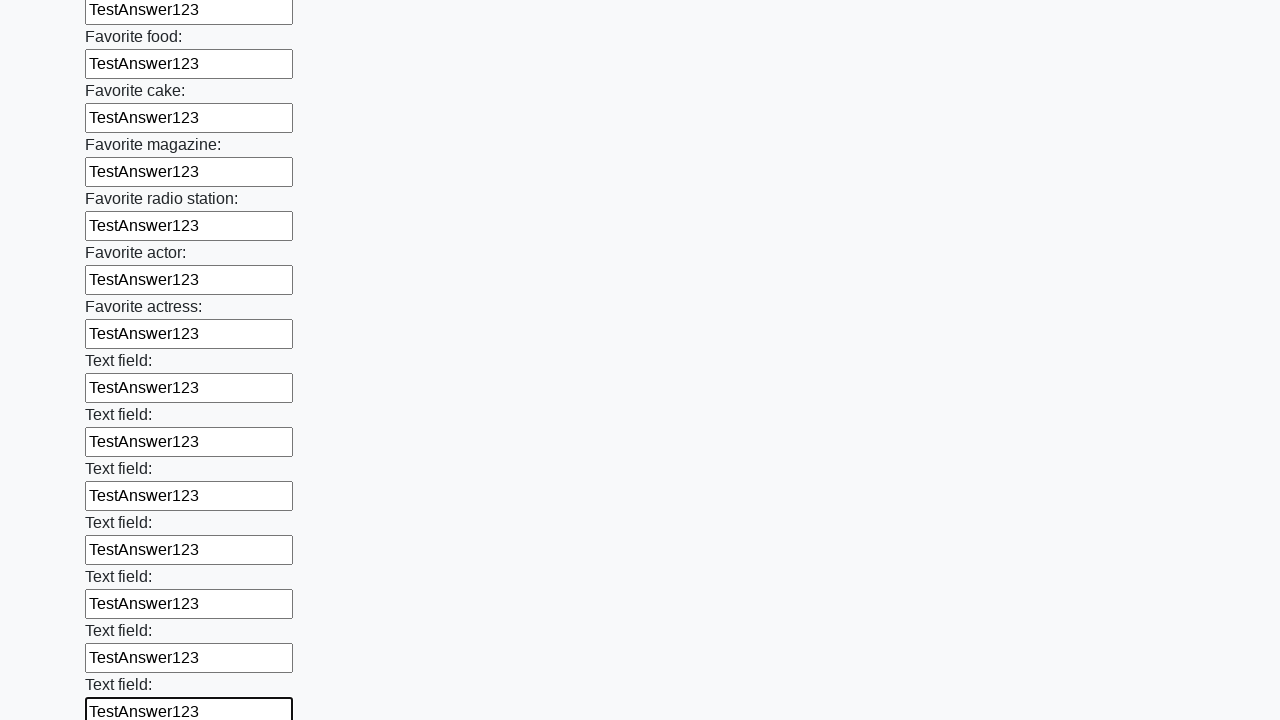

Filled input field with 'TestAnswer123' on input >> nth=33
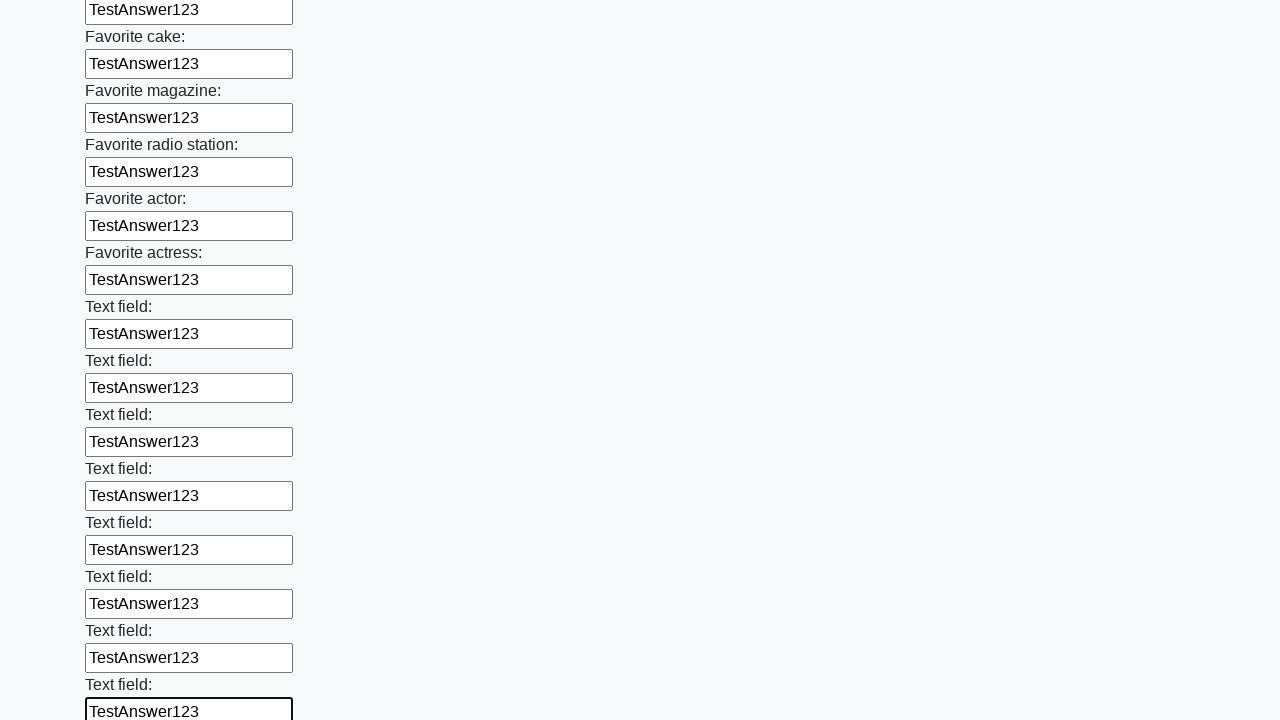

Filled input field with 'TestAnswer123' on input >> nth=34
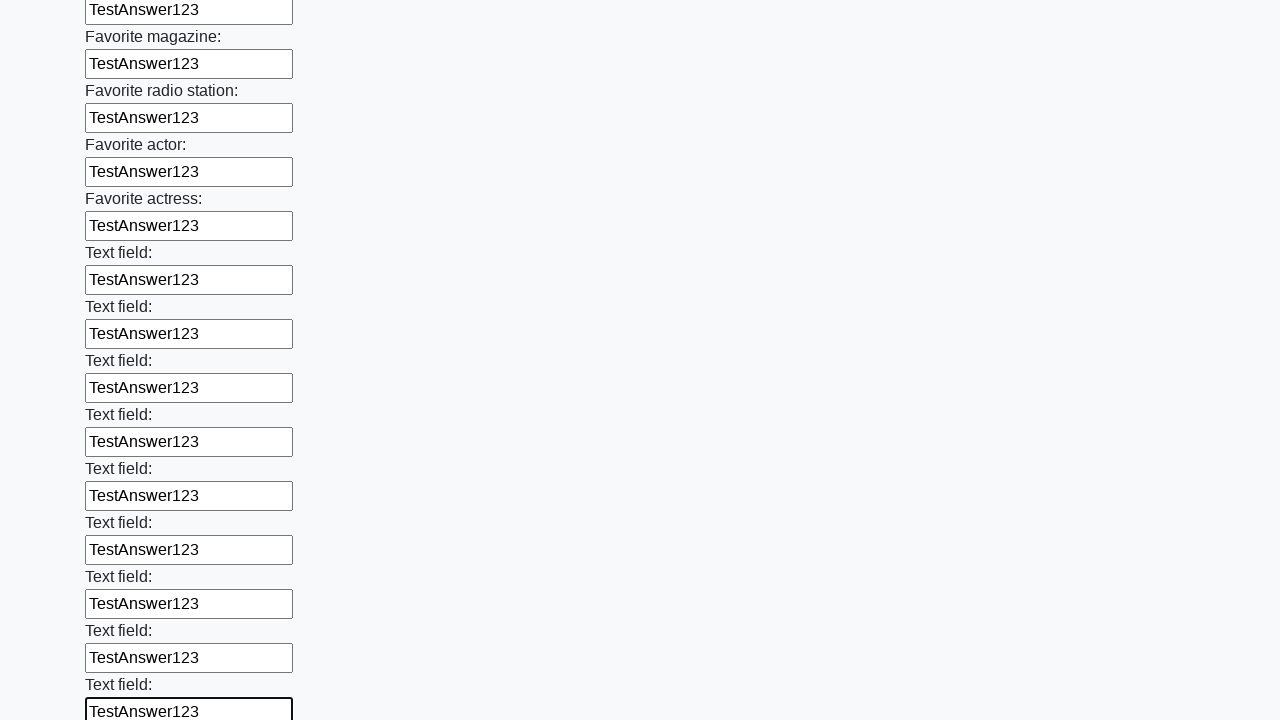

Filled input field with 'TestAnswer123' on input >> nth=35
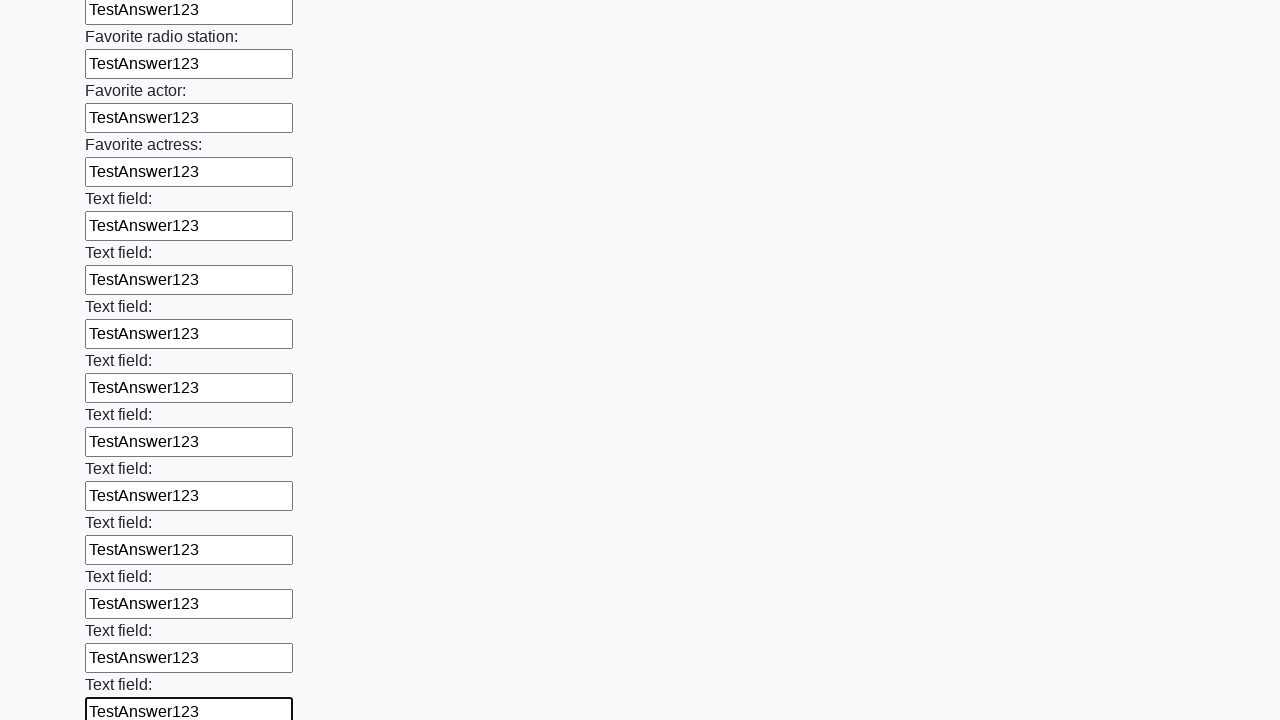

Filled input field with 'TestAnswer123' on input >> nth=36
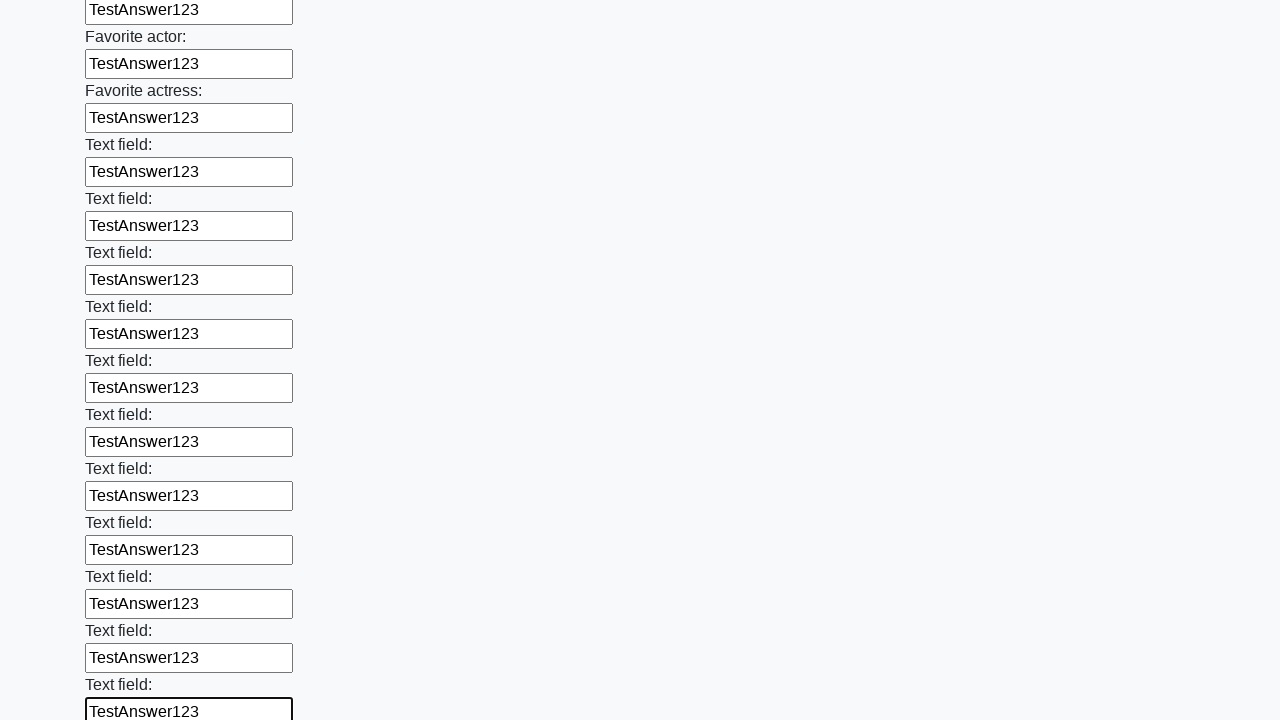

Filled input field with 'TestAnswer123' on input >> nth=37
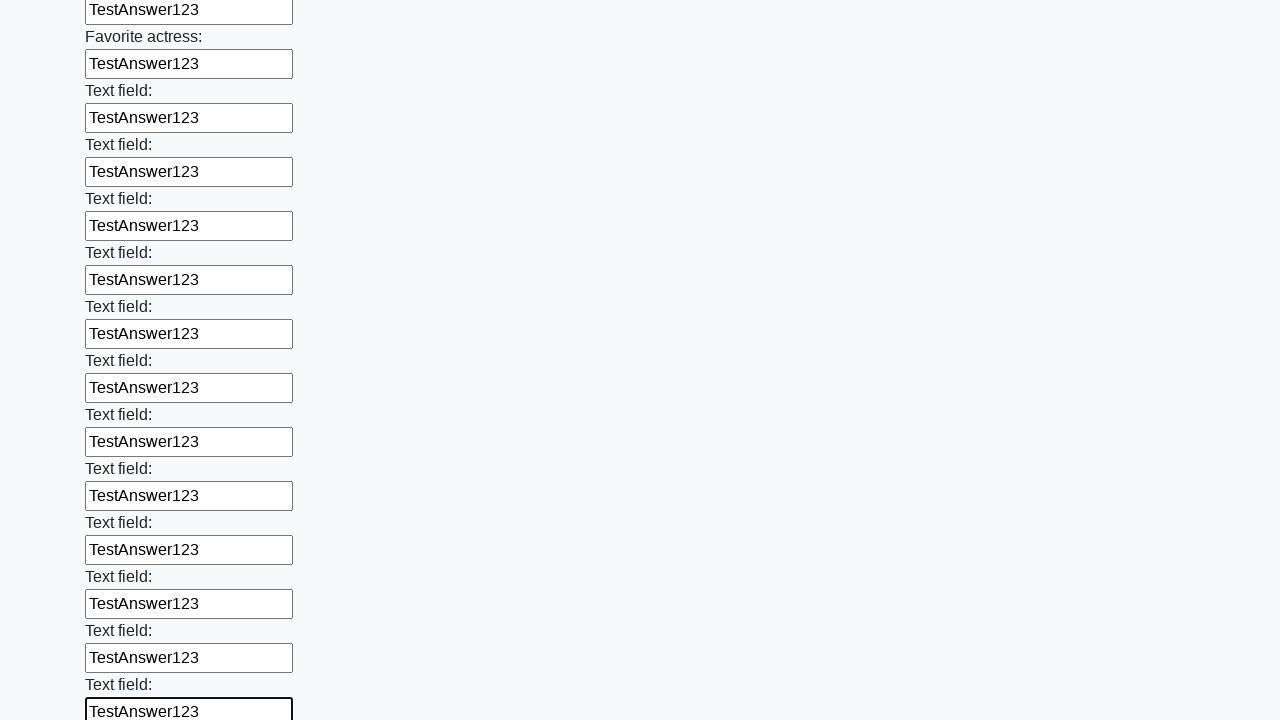

Filled input field with 'TestAnswer123' on input >> nth=38
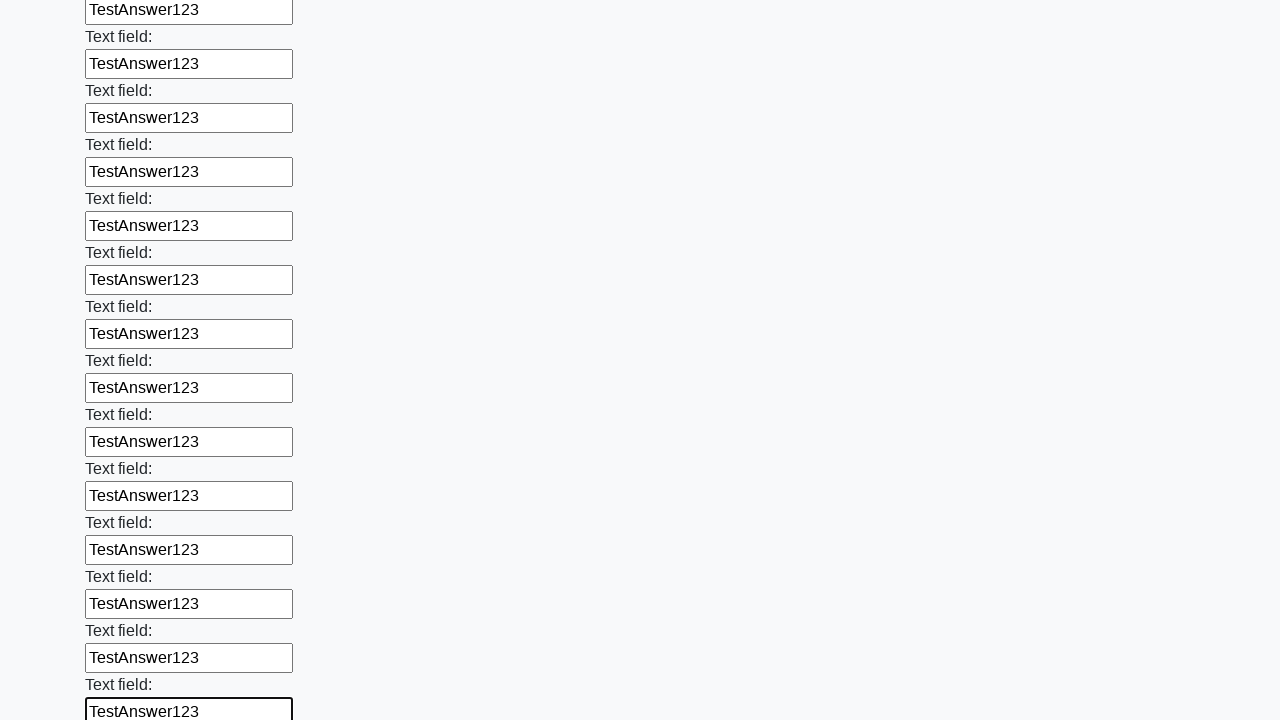

Filled input field with 'TestAnswer123' on input >> nth=39
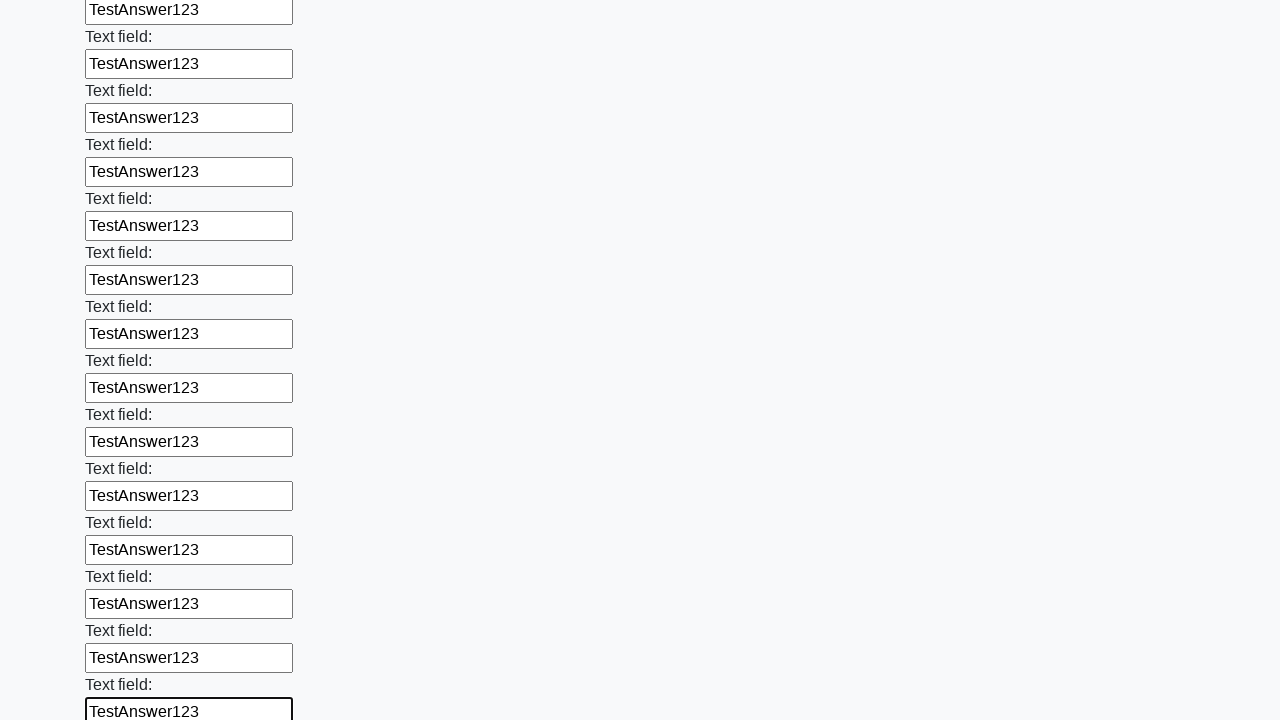

Filled input field with 'TestAnswer123' on input >> nth=40
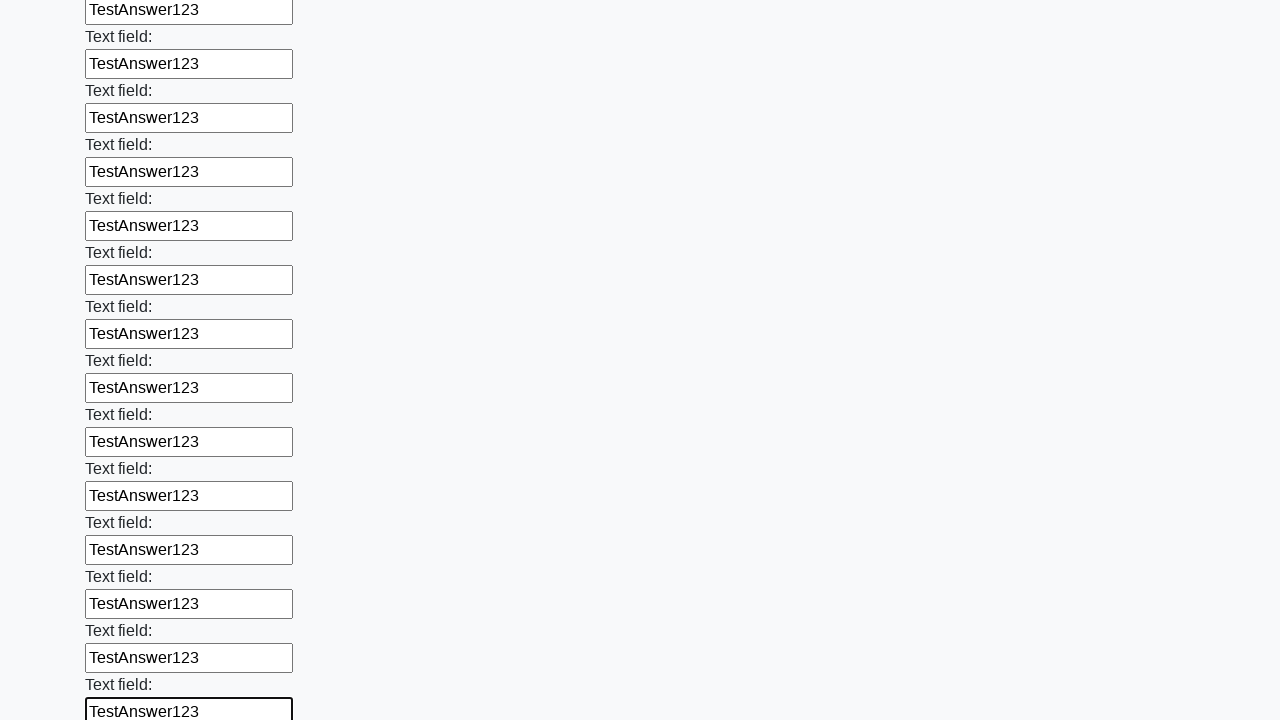

Filled input field with 'TestAnswer123' on input >> nth=41
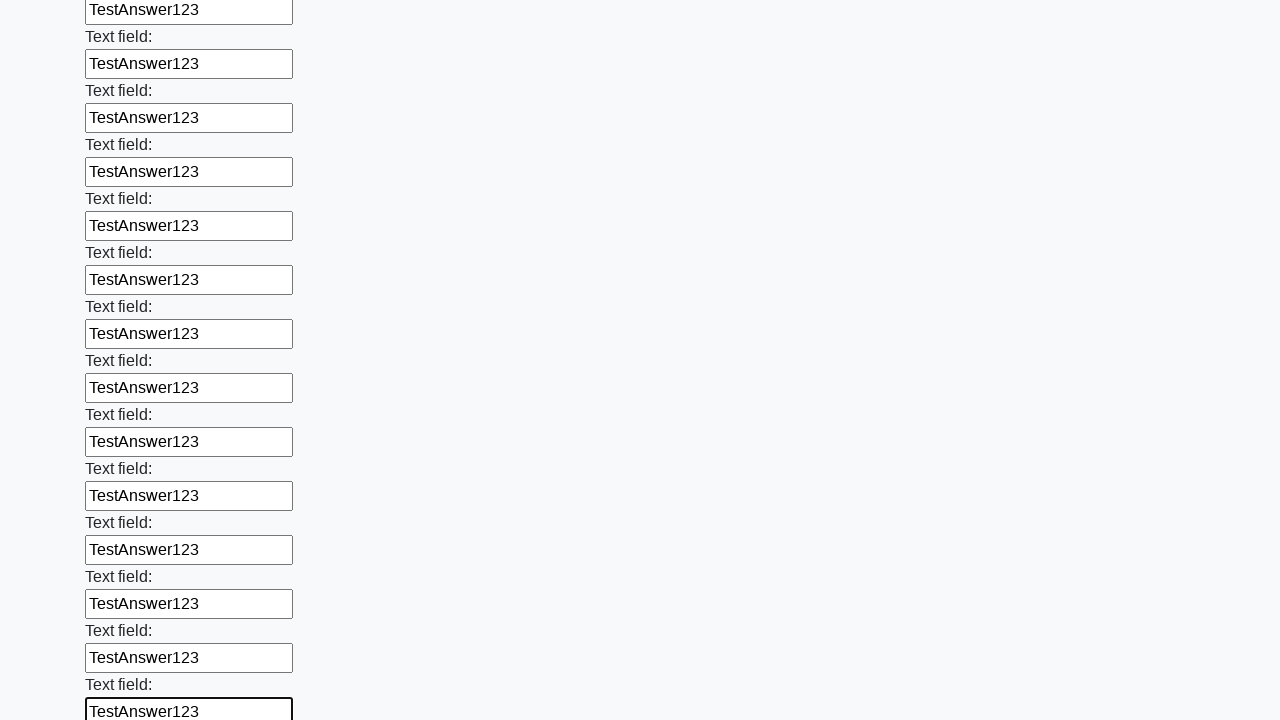

Filled input field with 'TestAnswer123' on input >> nth=42
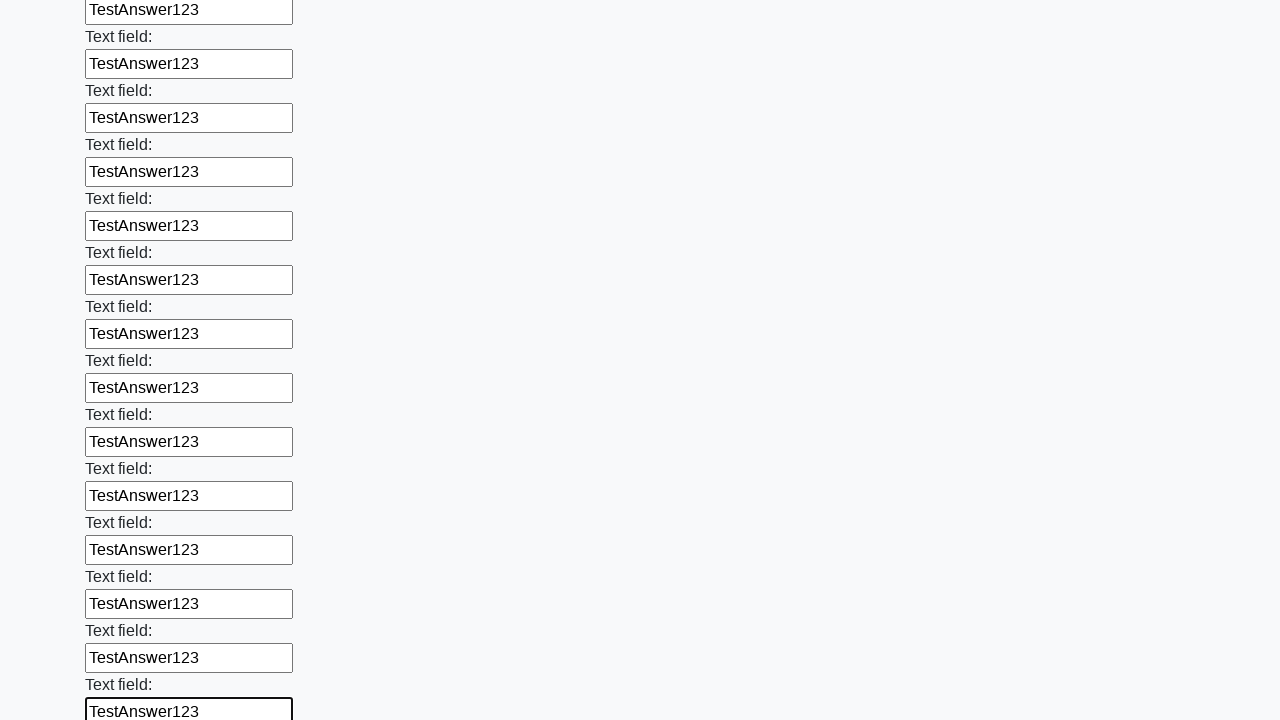

Filled input field with 'TestAnswer123' on input >> nth=43
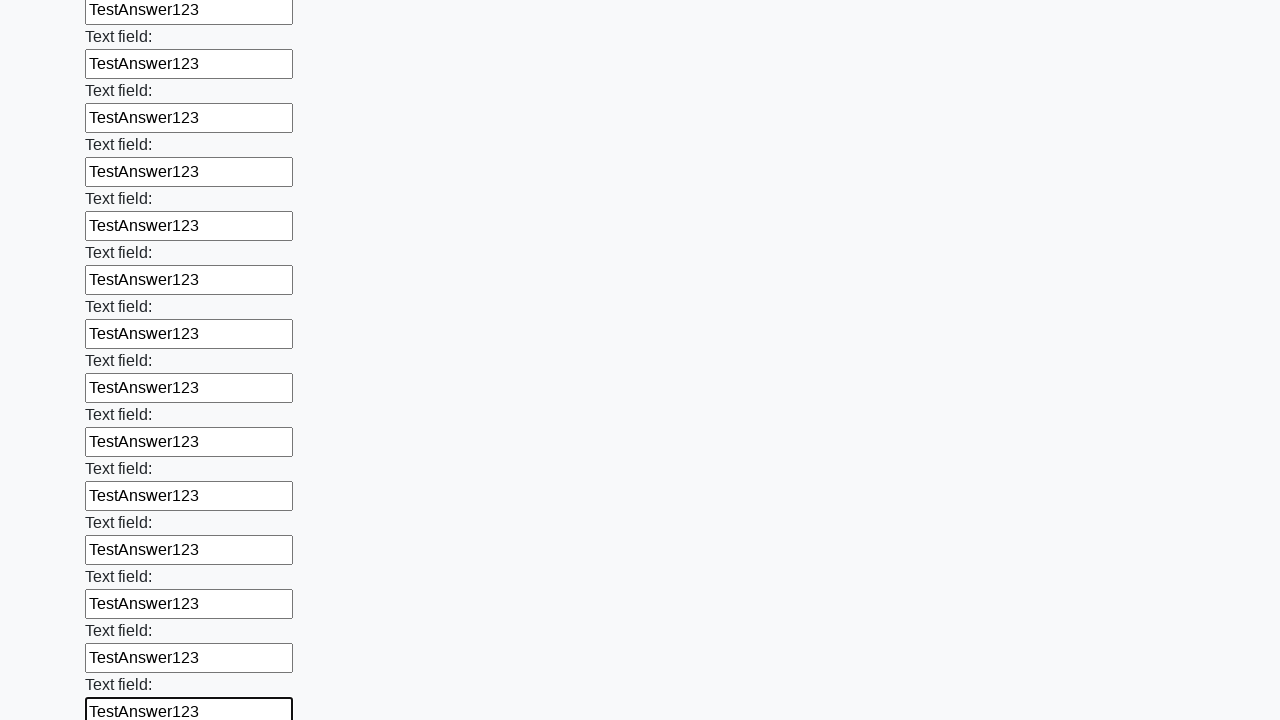

Filled input field with 'TestAnswer123' on input >> nth=44
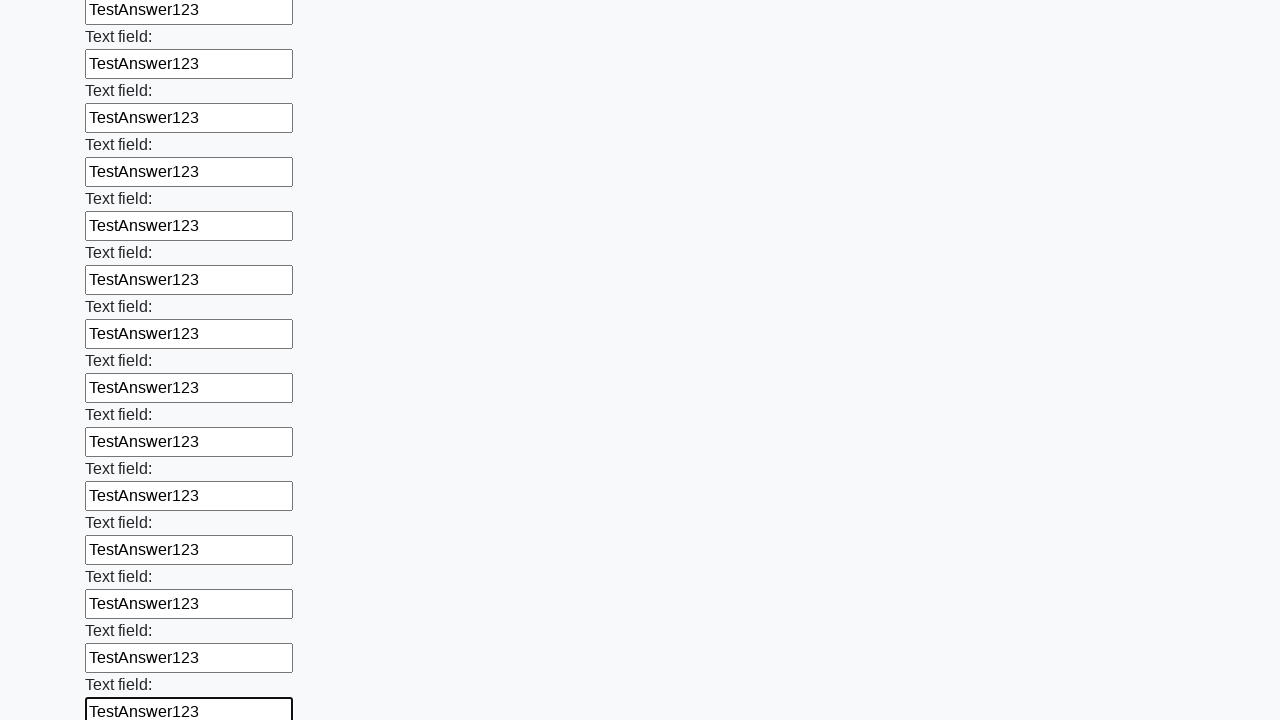

Filled input field with 'TestAnswer123' on input >> nth=45
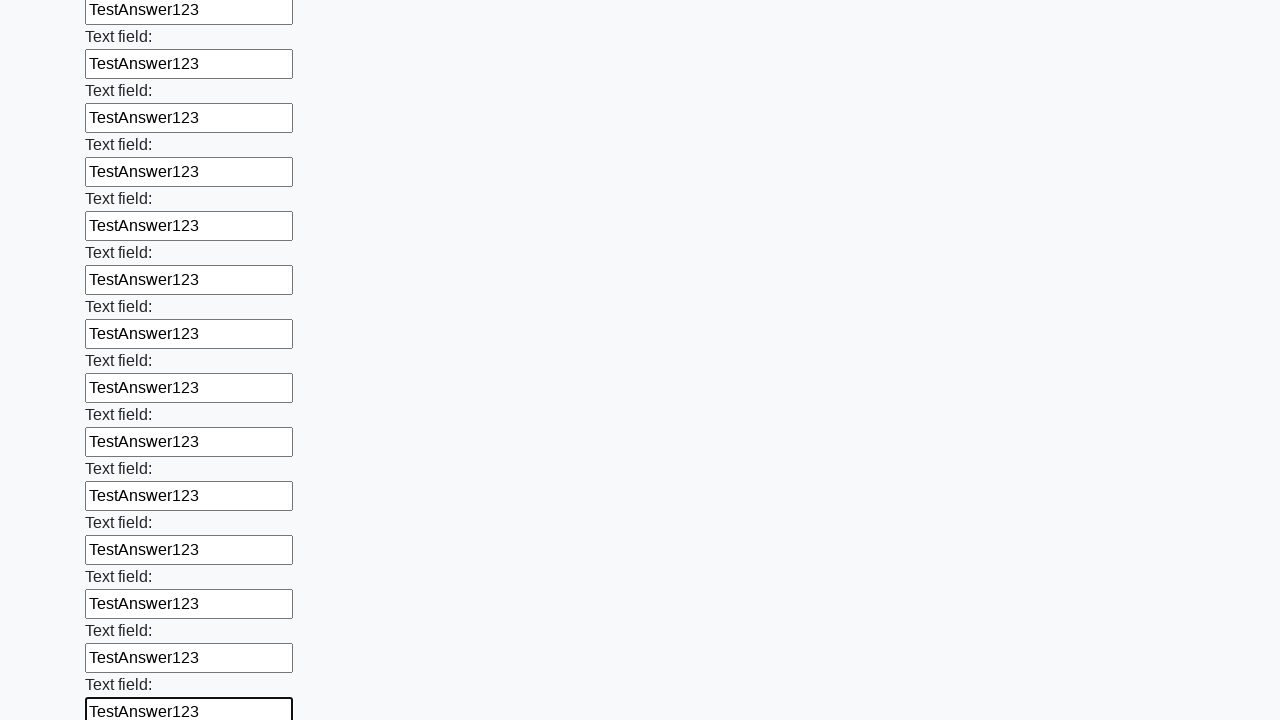

Filled input field with 'TestAnswer123' on input >> nth=46
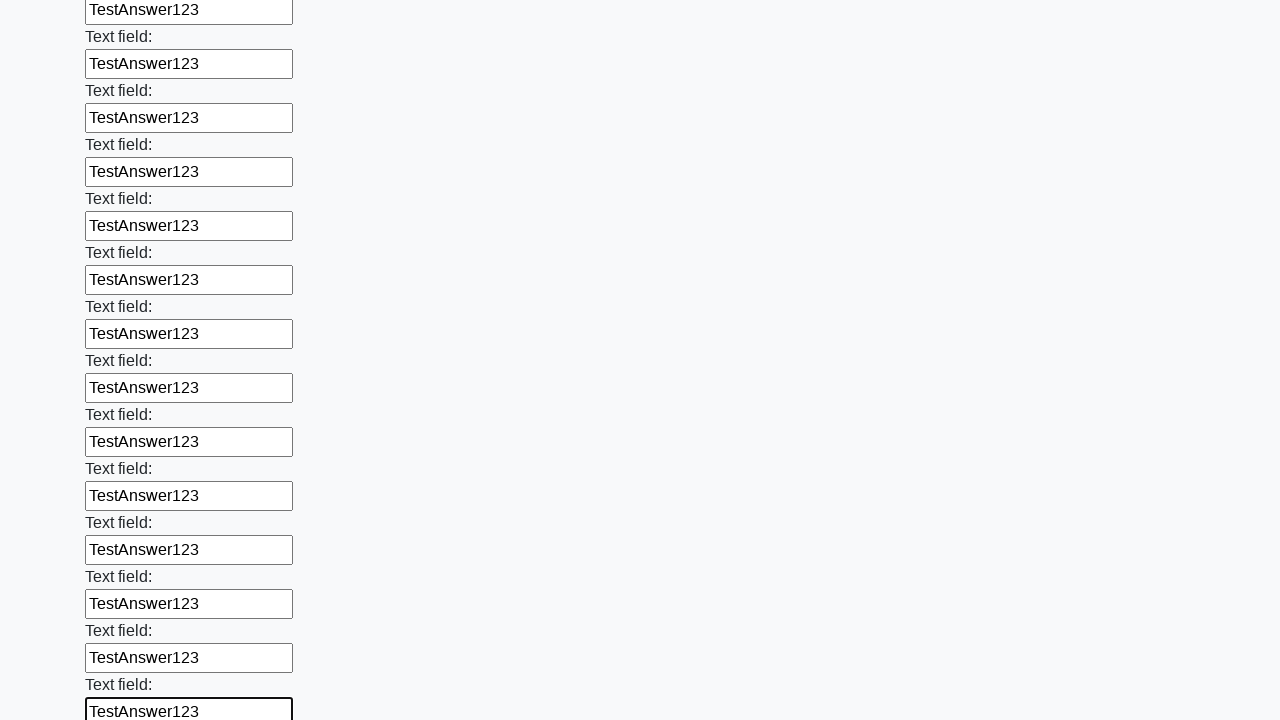

Filled input field with 'TestAnswer123' on input >> nth=47
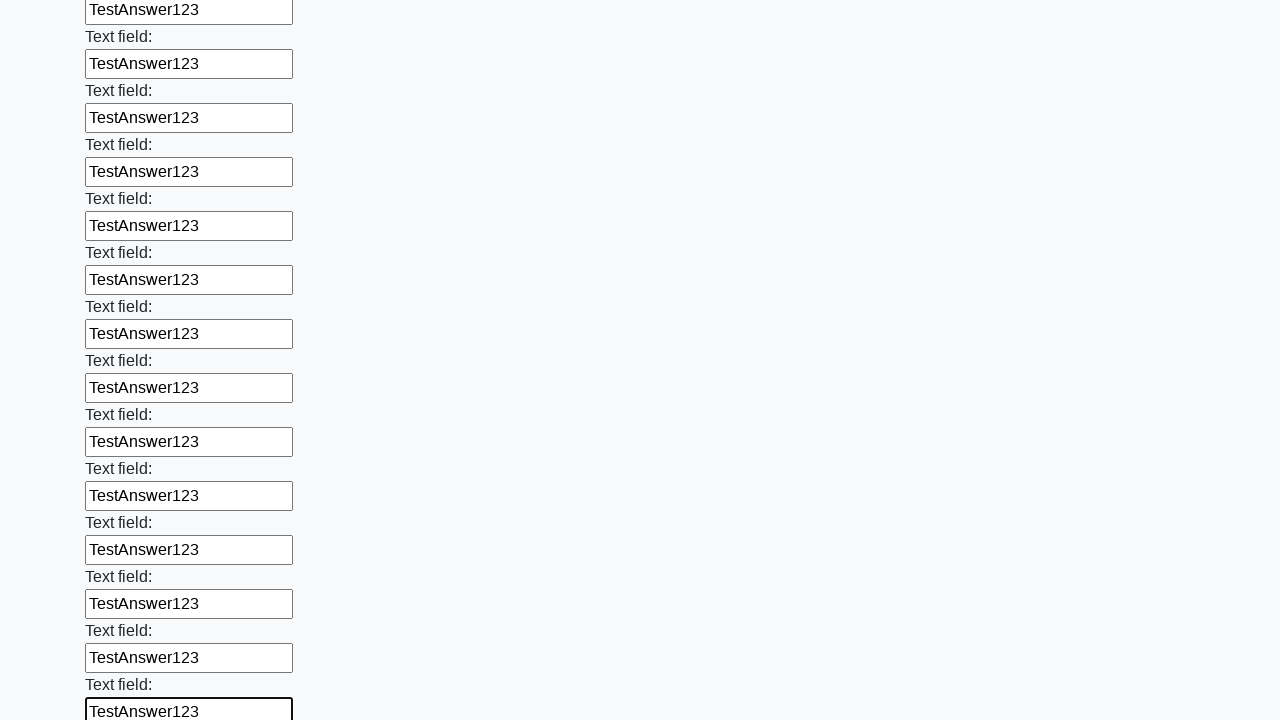

Filled input field with 'TestAnswer123' on input >> nth=48
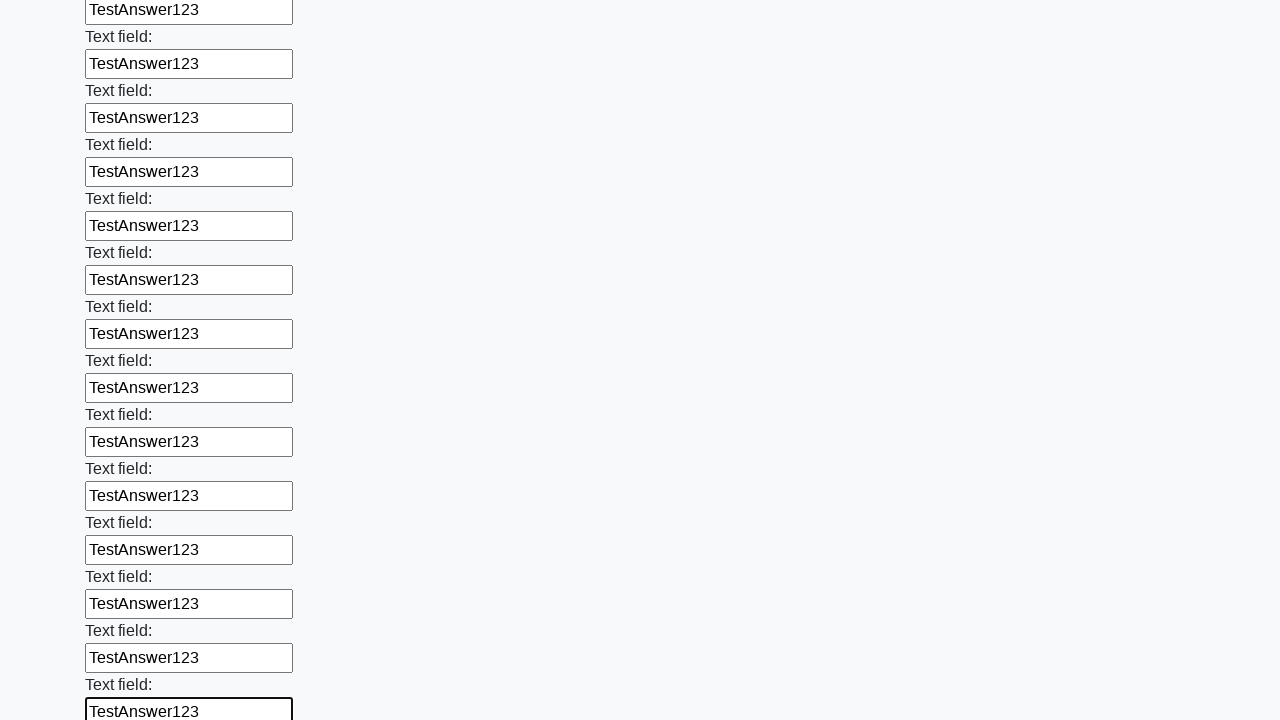

Filled input field with 'TestAnswer123' on input >> nth=49
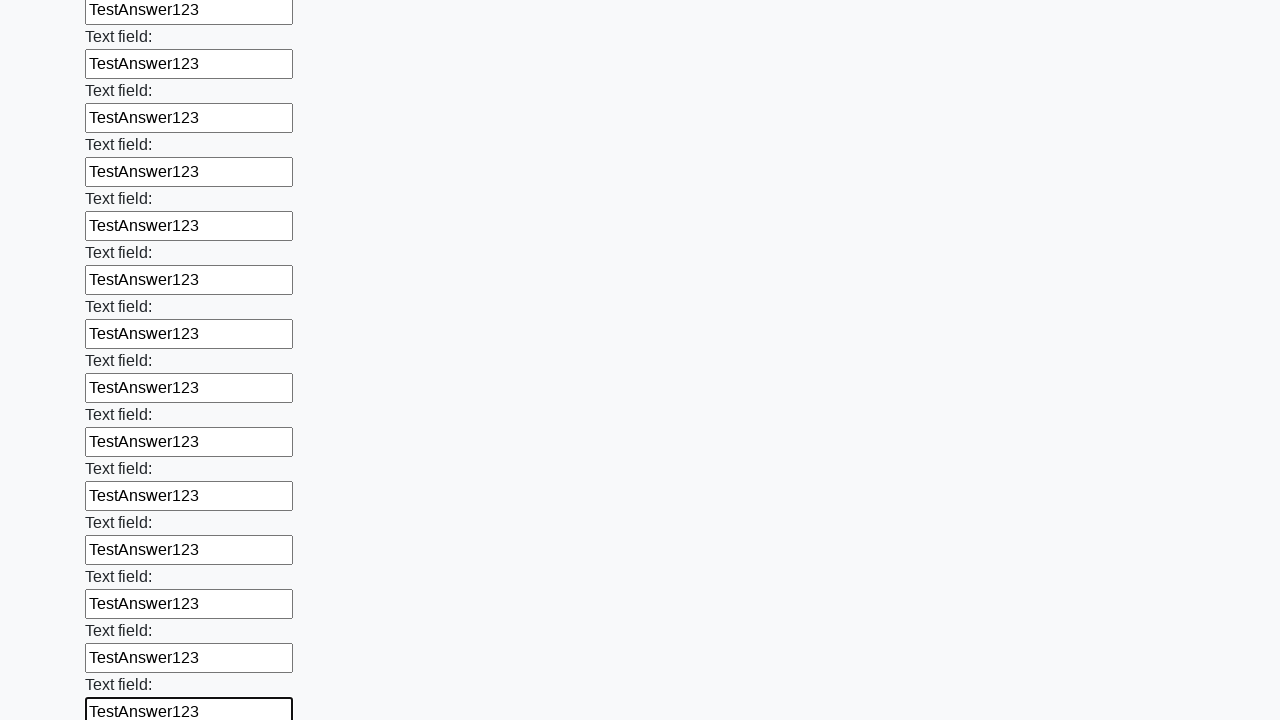

Filled input field with 'TestAnswer123' on input >> nth=50
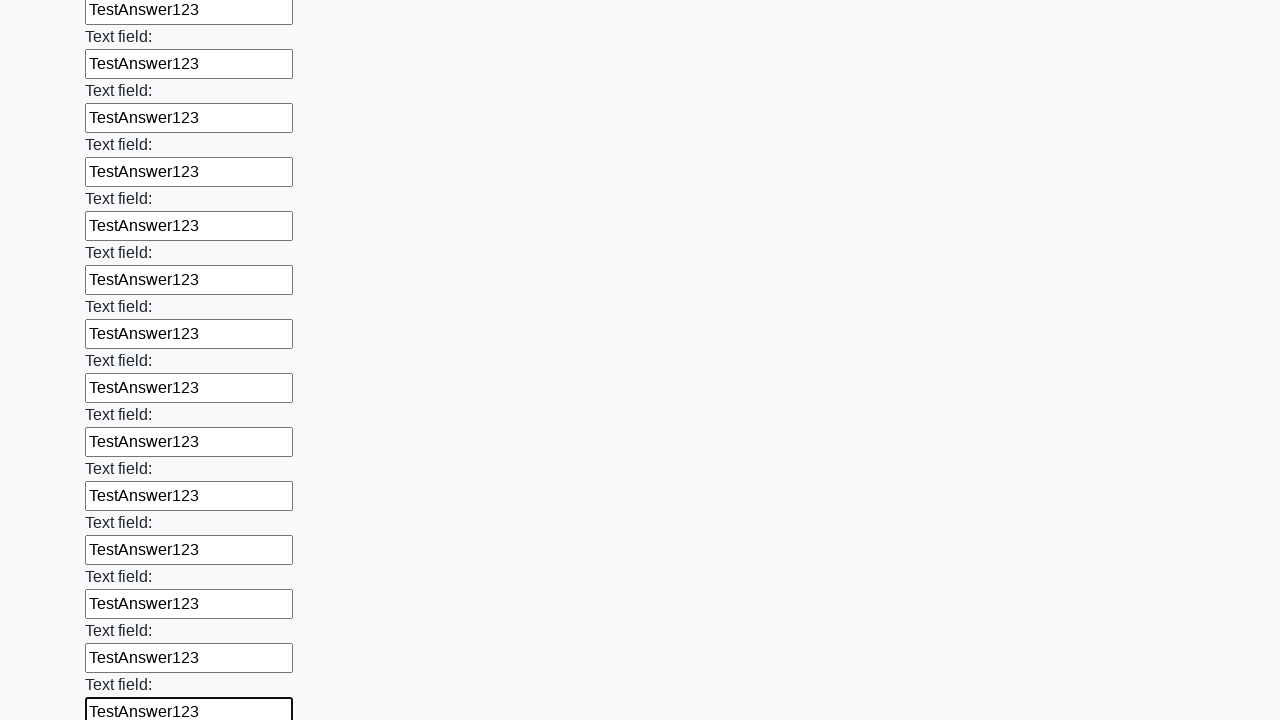

Filled input field with 'TestAnswer123' on input >> nth=51
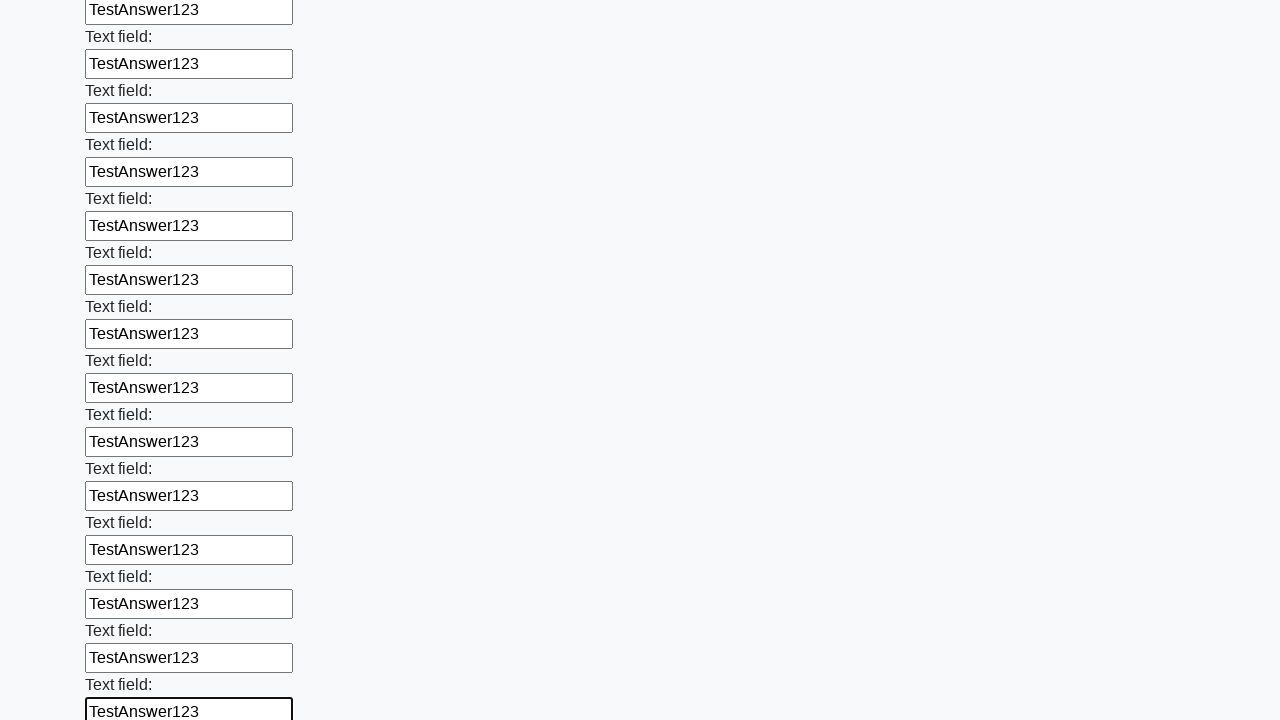

Filled input field with 'TestAnswer123' on input >> nth=52
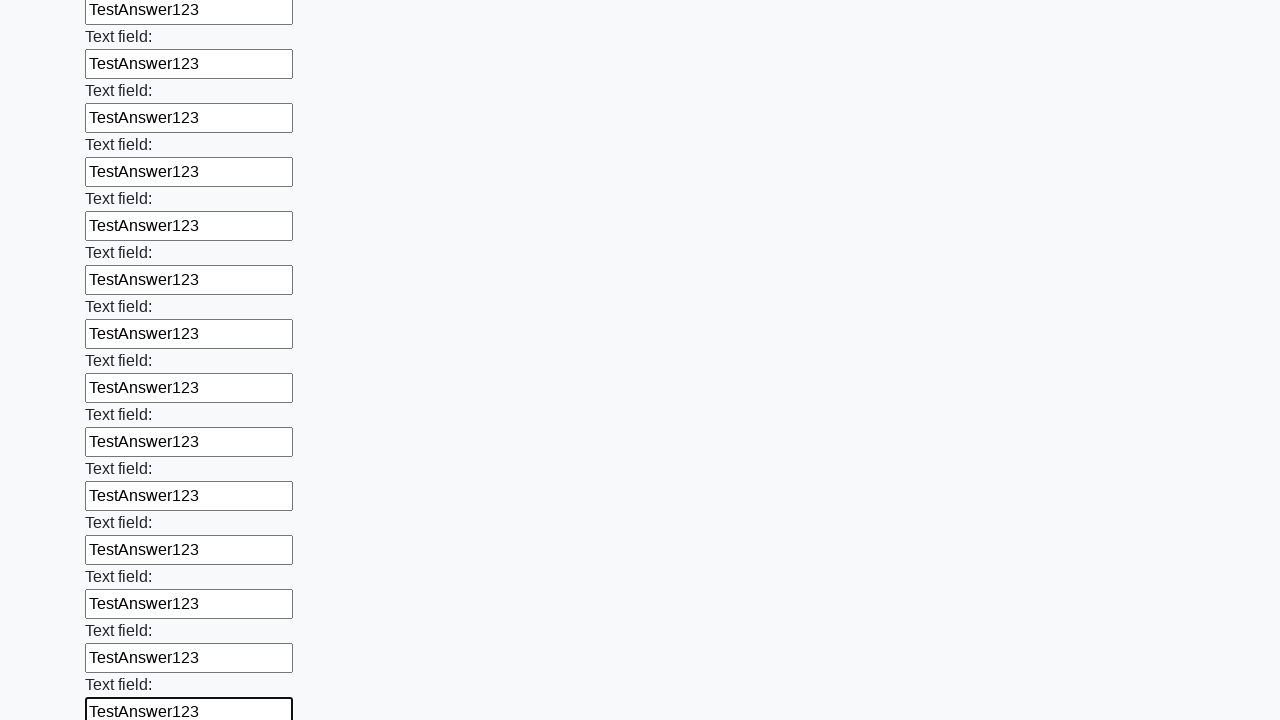

Filled input field with 'TestAnswer123' on input >> nth=53
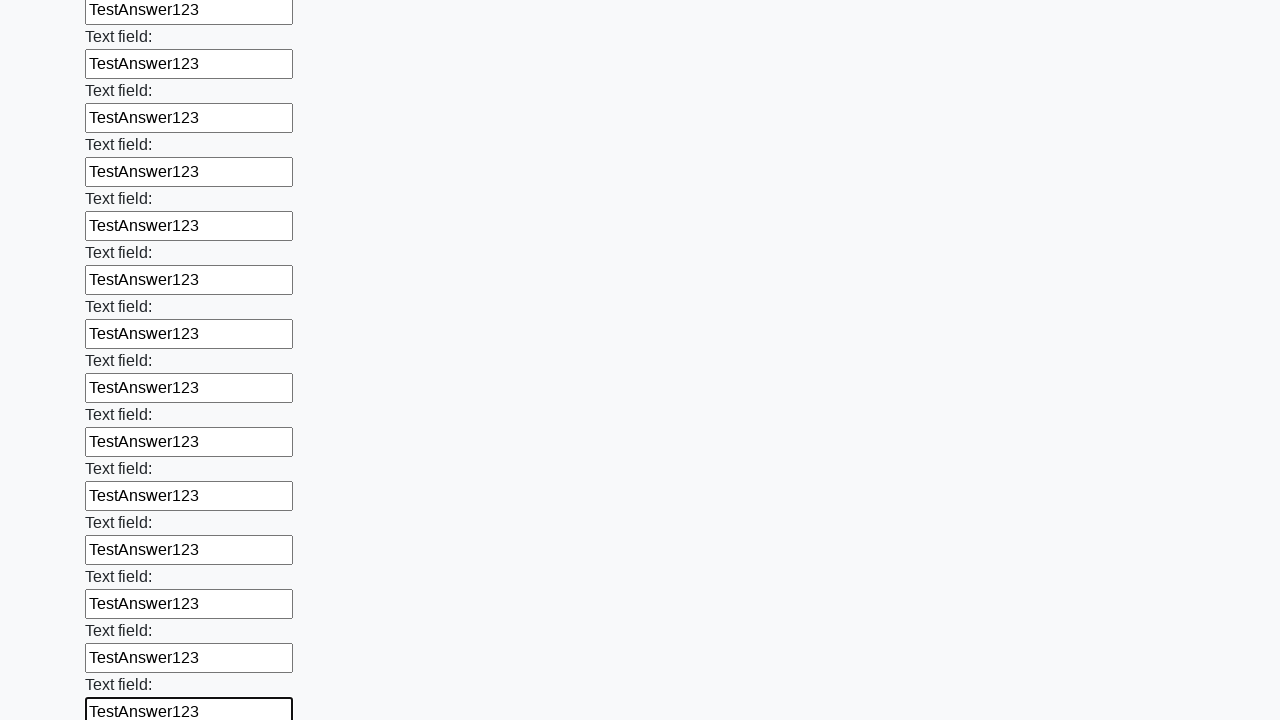

Filled input field with 'TestAnswer123' on input >> nth=54
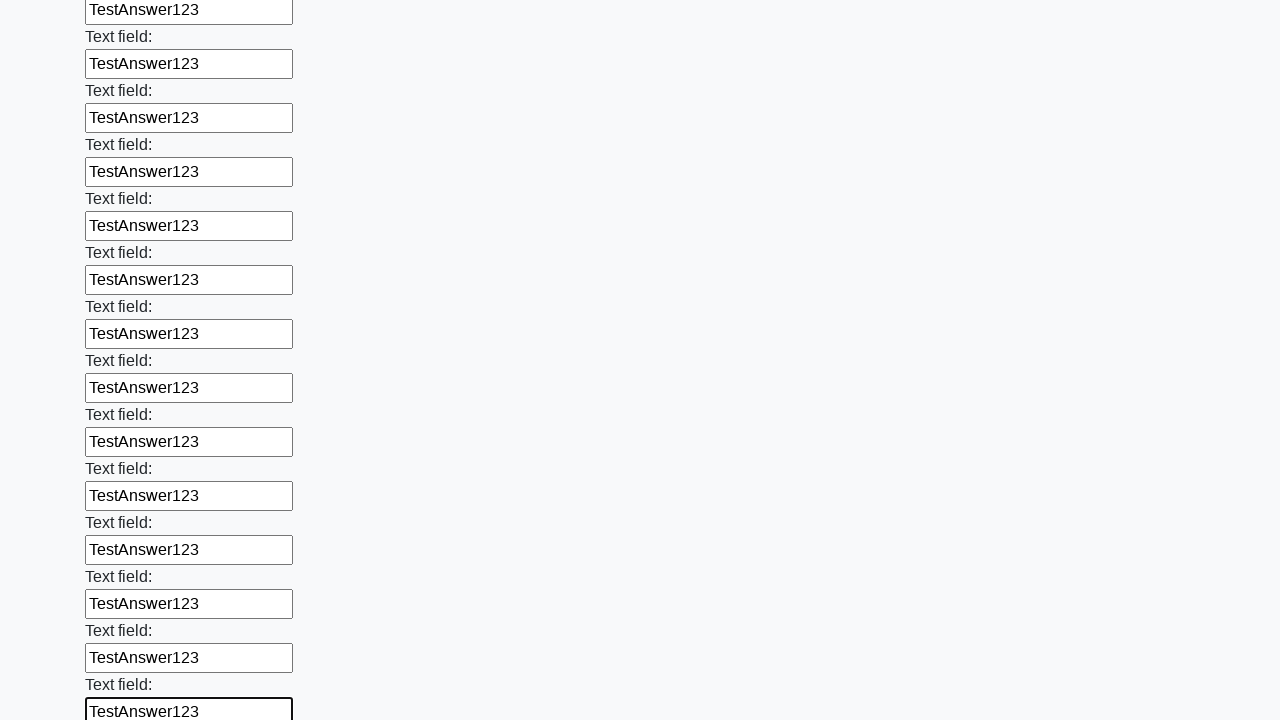

Filled input field with 'TestAnswer123' on input >> nth=55
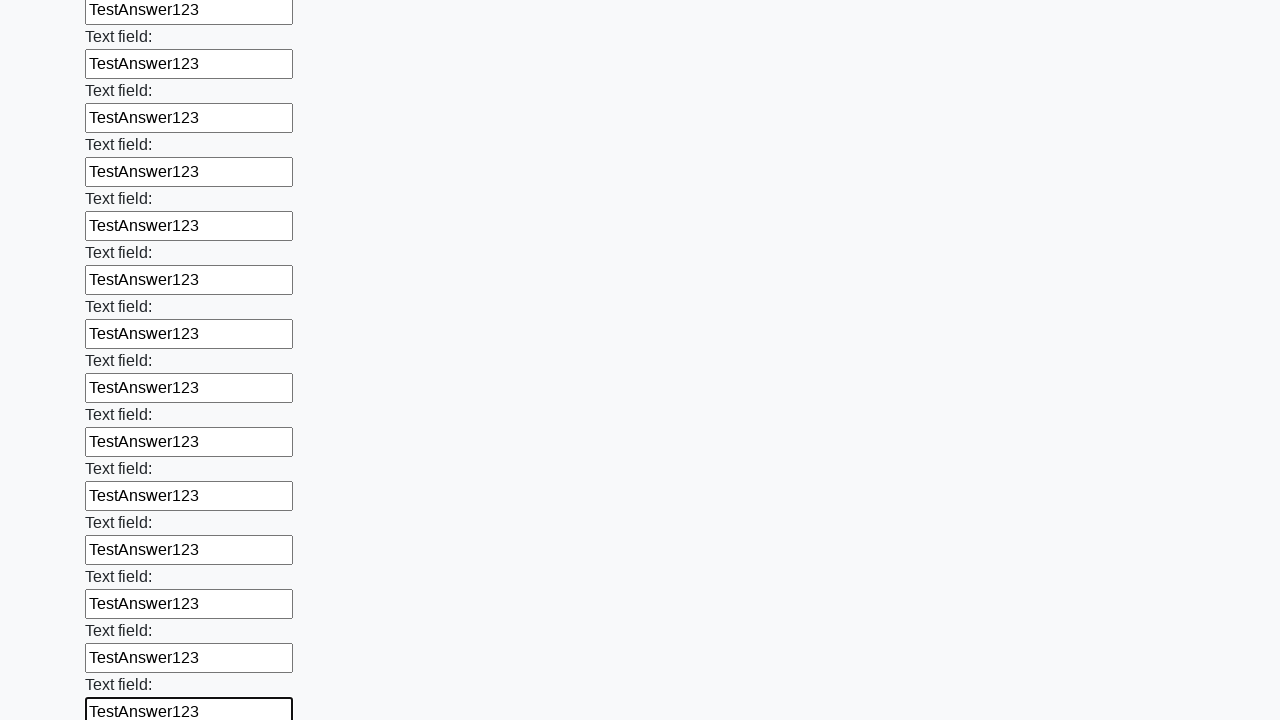

Filled input field with 'TestAnswer123' on input >> nth=56
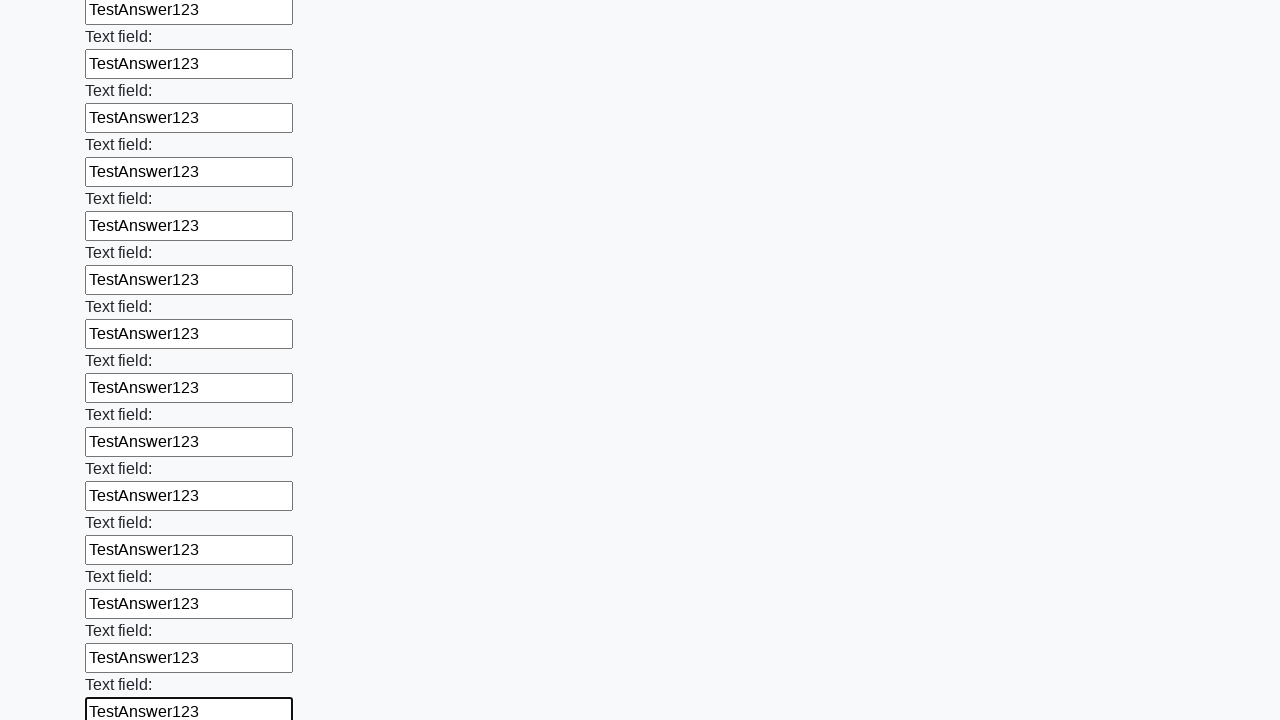

Filled input field with 'TestAnswer123' on input >> nth=57
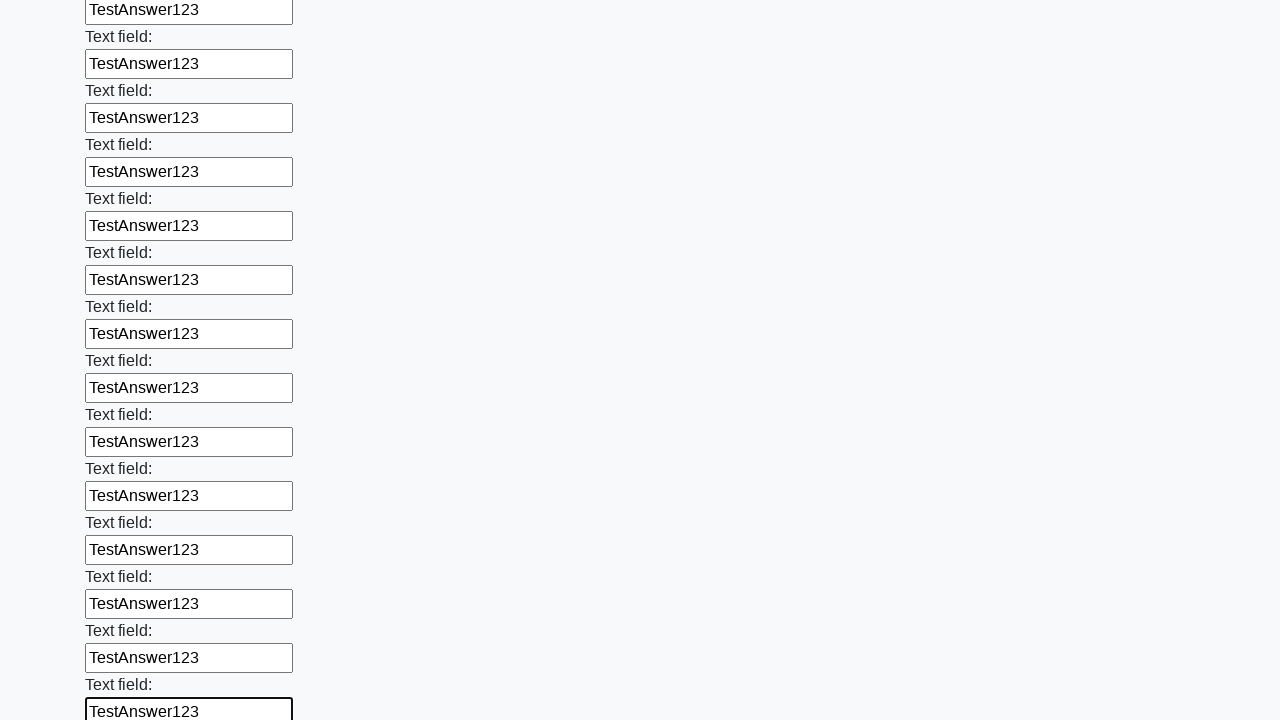

Filled input field with 'TestAnswer123' on input >> nth=58
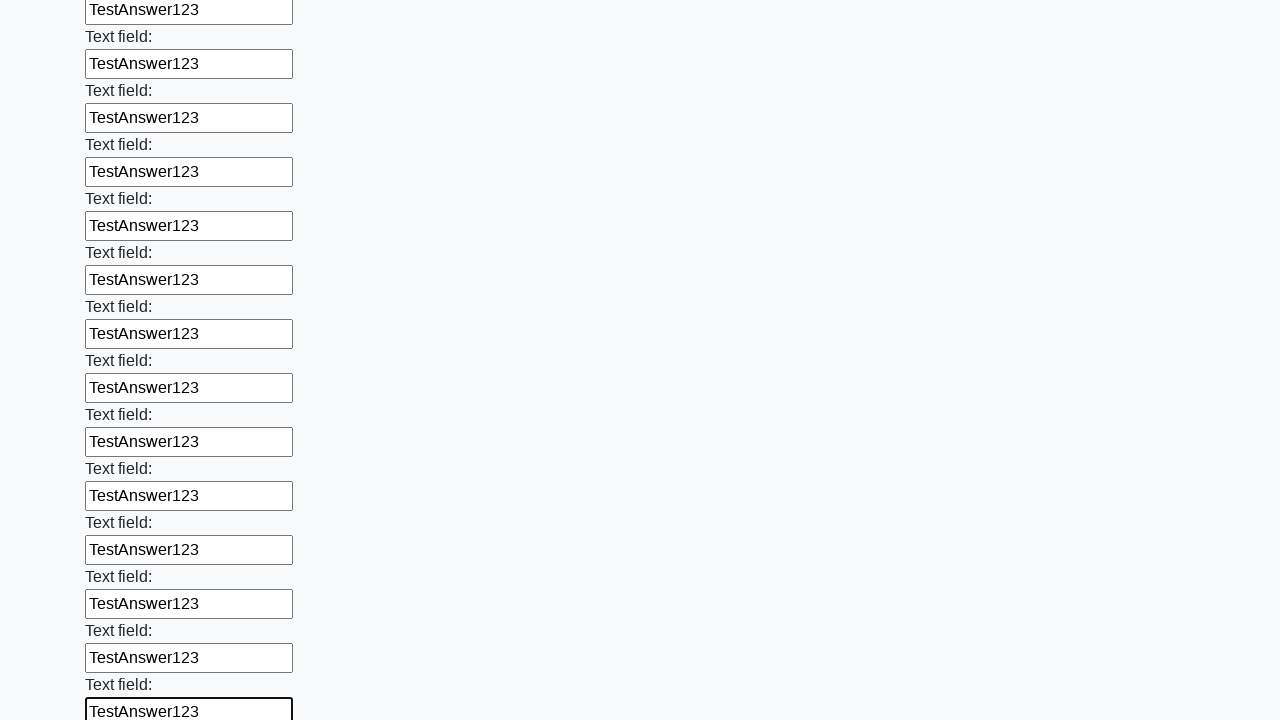

Filled input field with 'TestAnswer123' on input >> nth=59
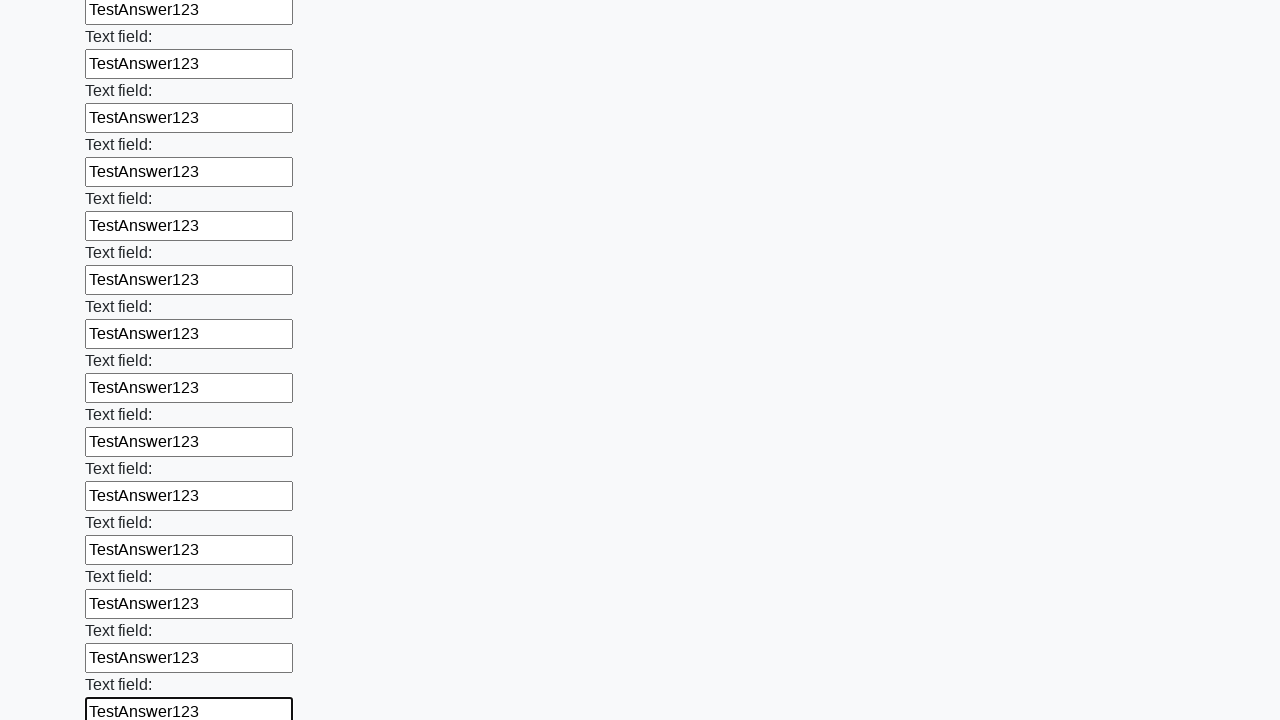

Filled input field with 'TestAnswer123' on input >> nth=60
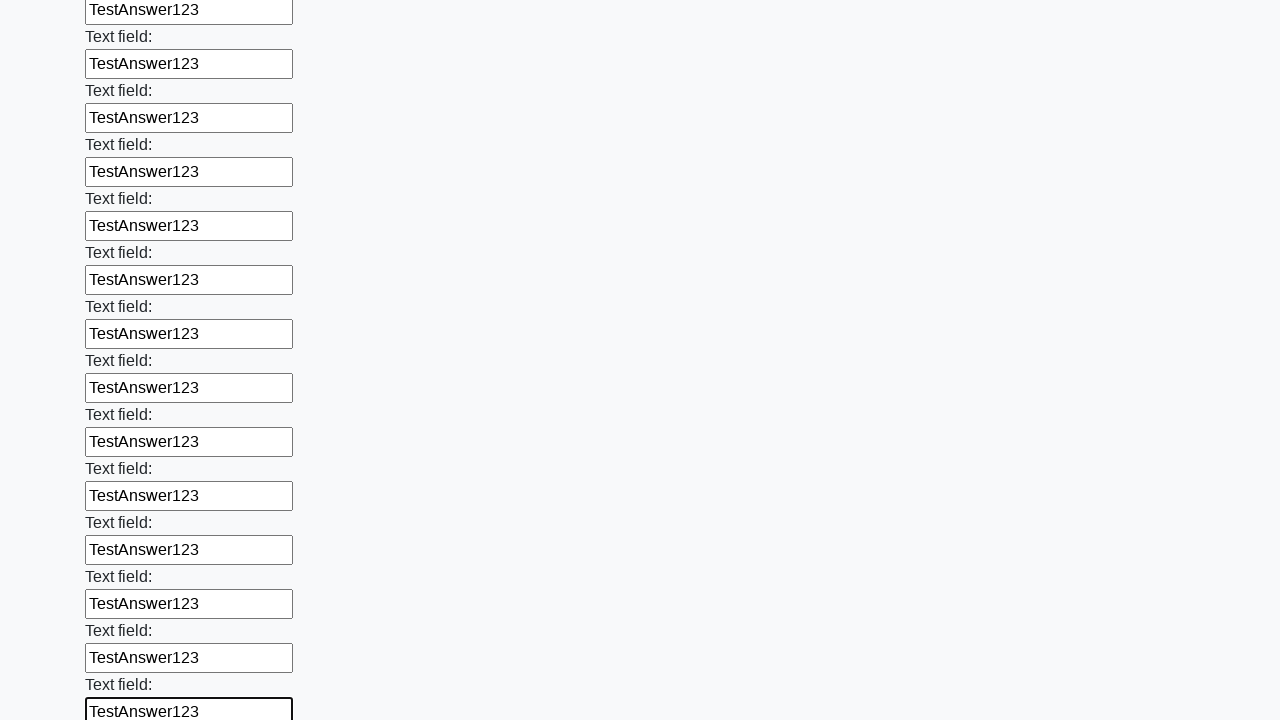

Filled input field with 'TestAnswer123' on input >> nth=61
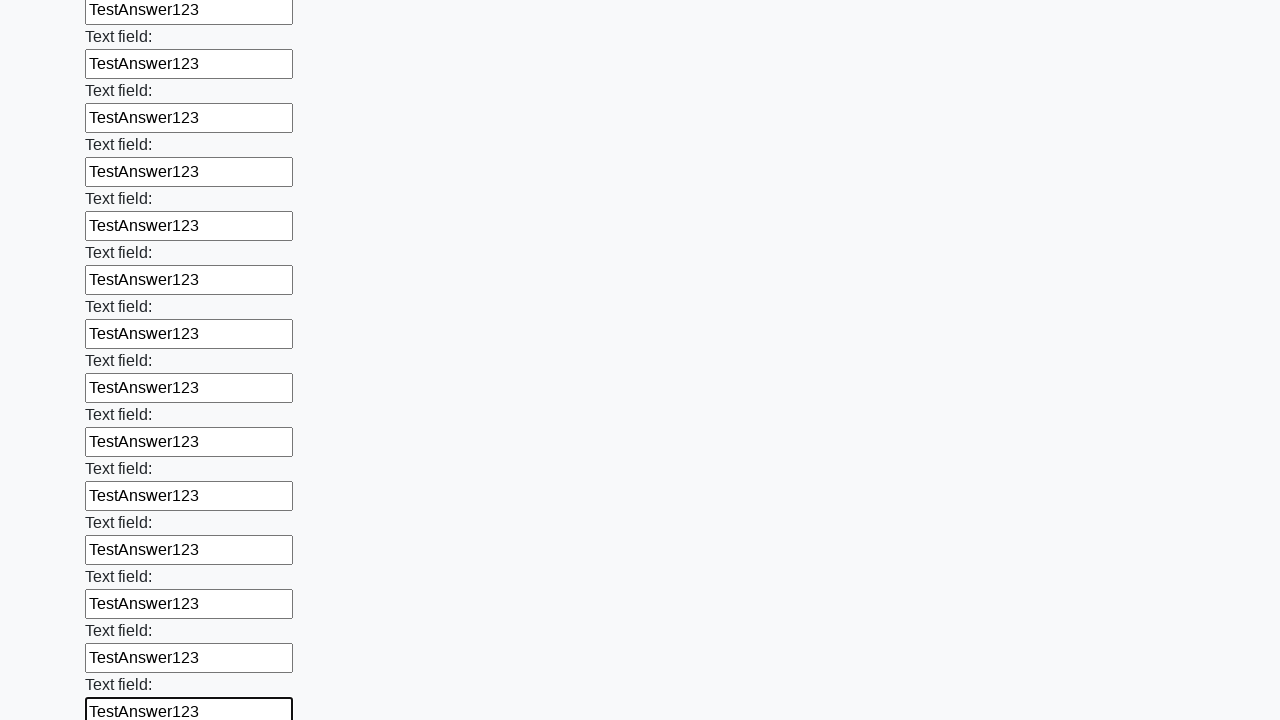

Filled input field with 'TestAnswer123' on input >> nth=62
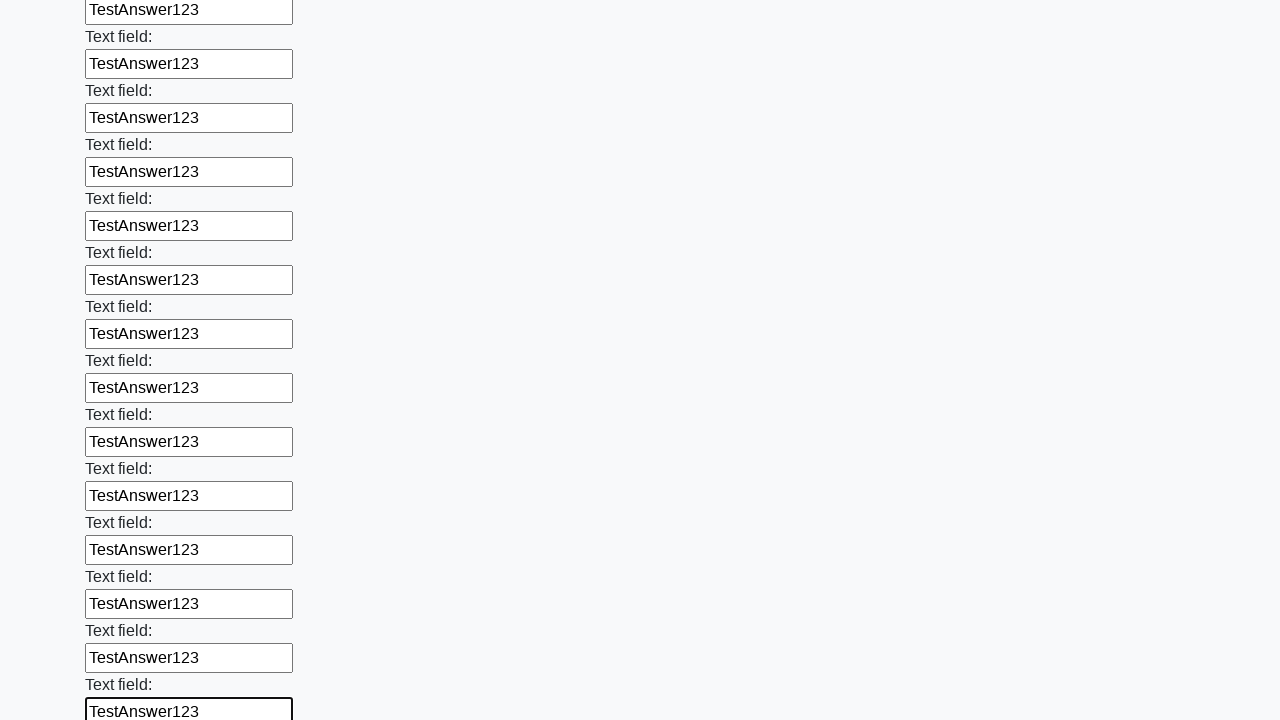

Filled input field with 'TestAnswer123' on input >> nth=63
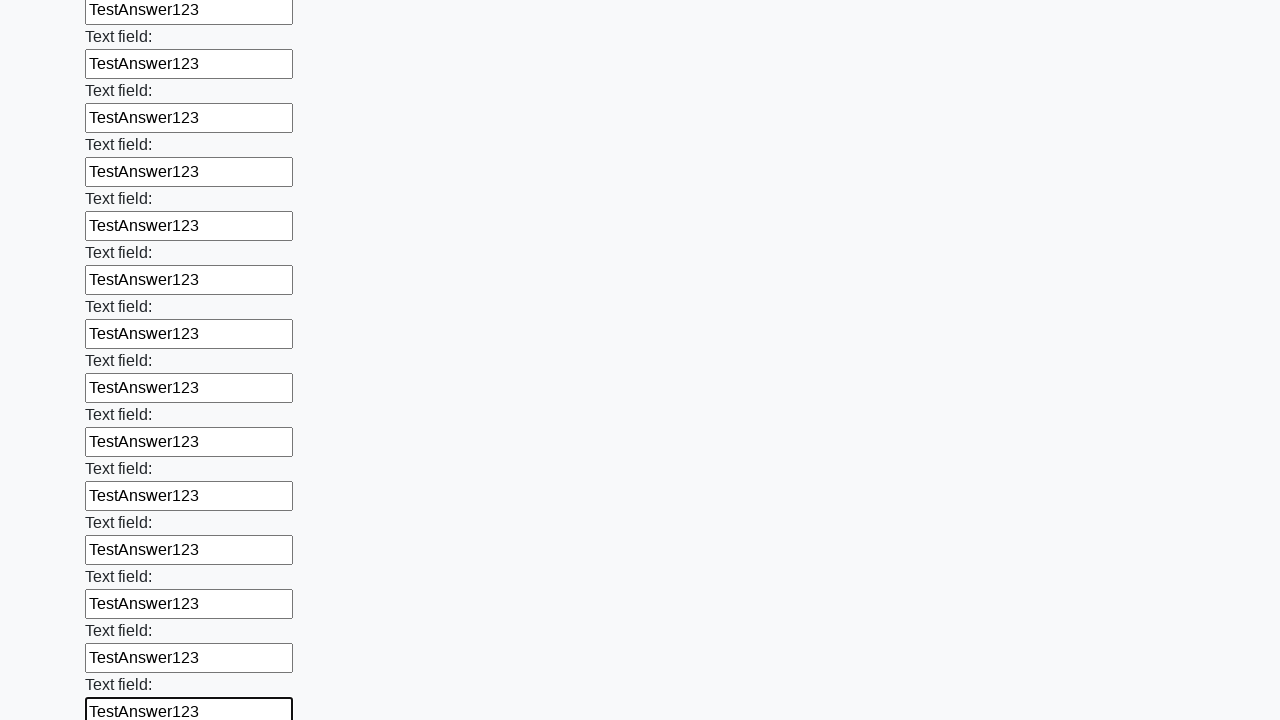

Filled input field with 'TestAnswer123' on input >> nth=64
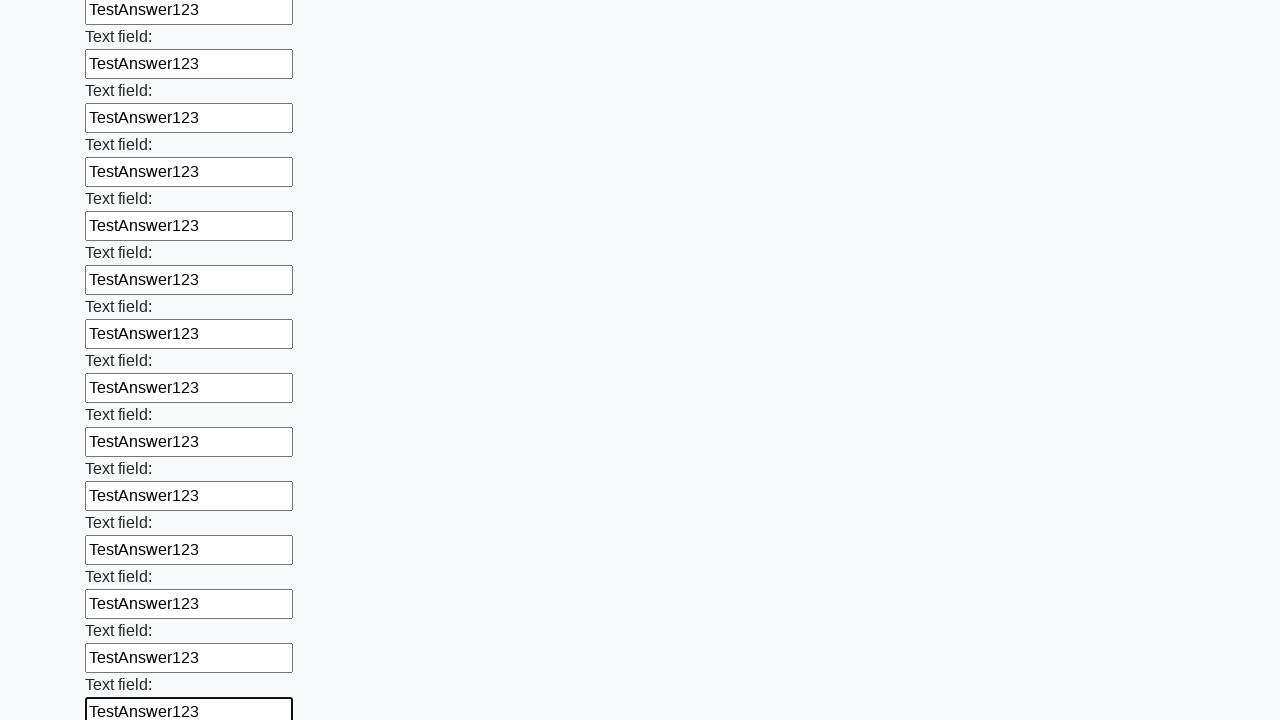

Filled input field with 'TestAnswer123' on input >> nth=65
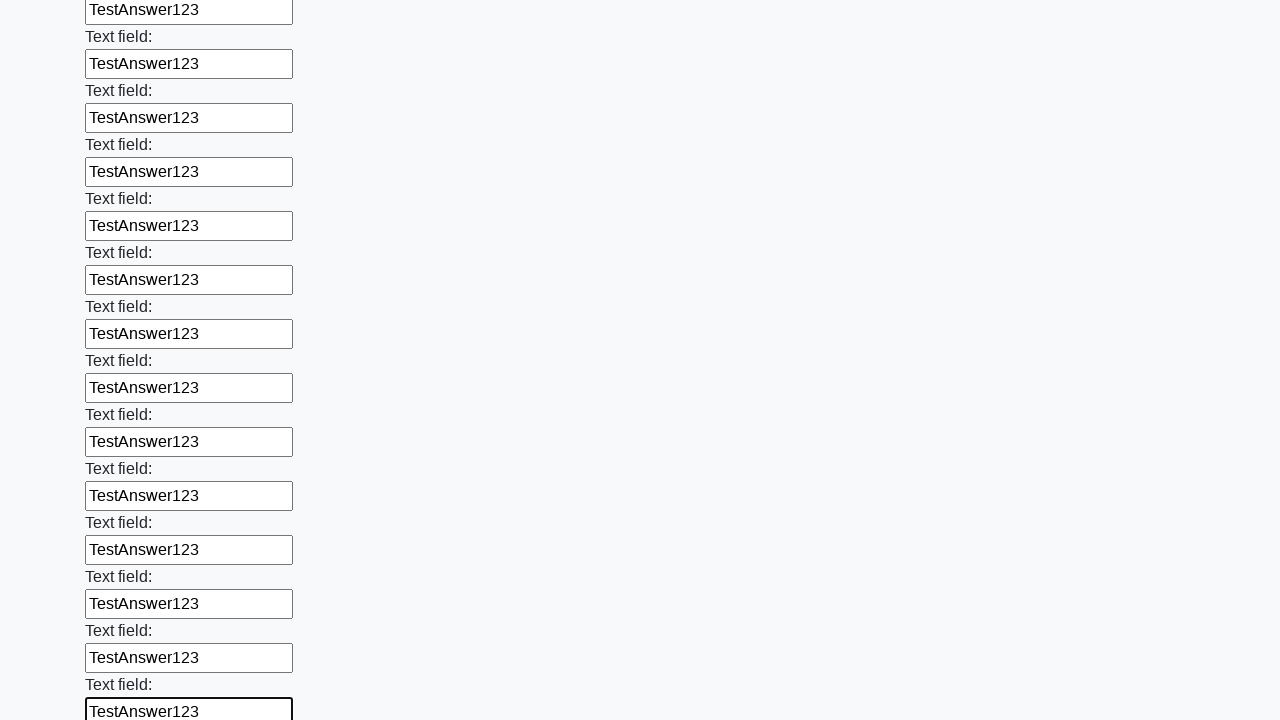

Filled input field with 'TestAnswer123' on input >> nth=66
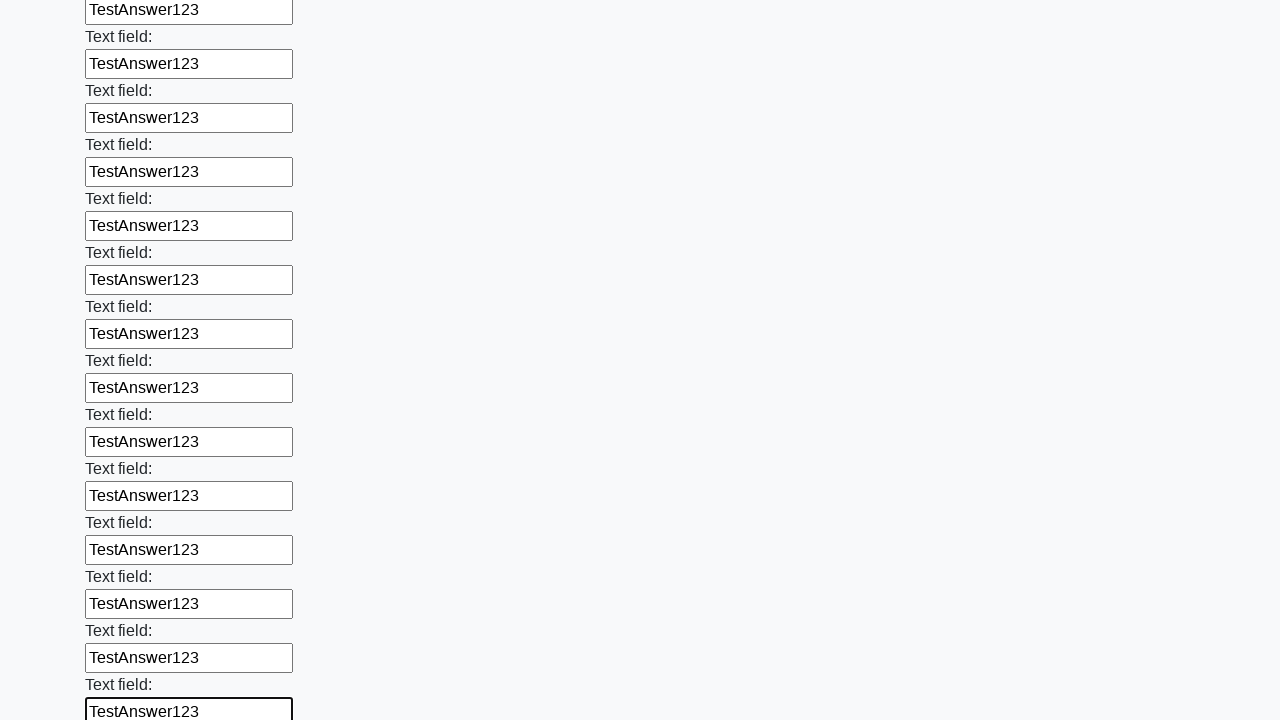

Filled input field with 'TestAnswer123' on input >> nth=67
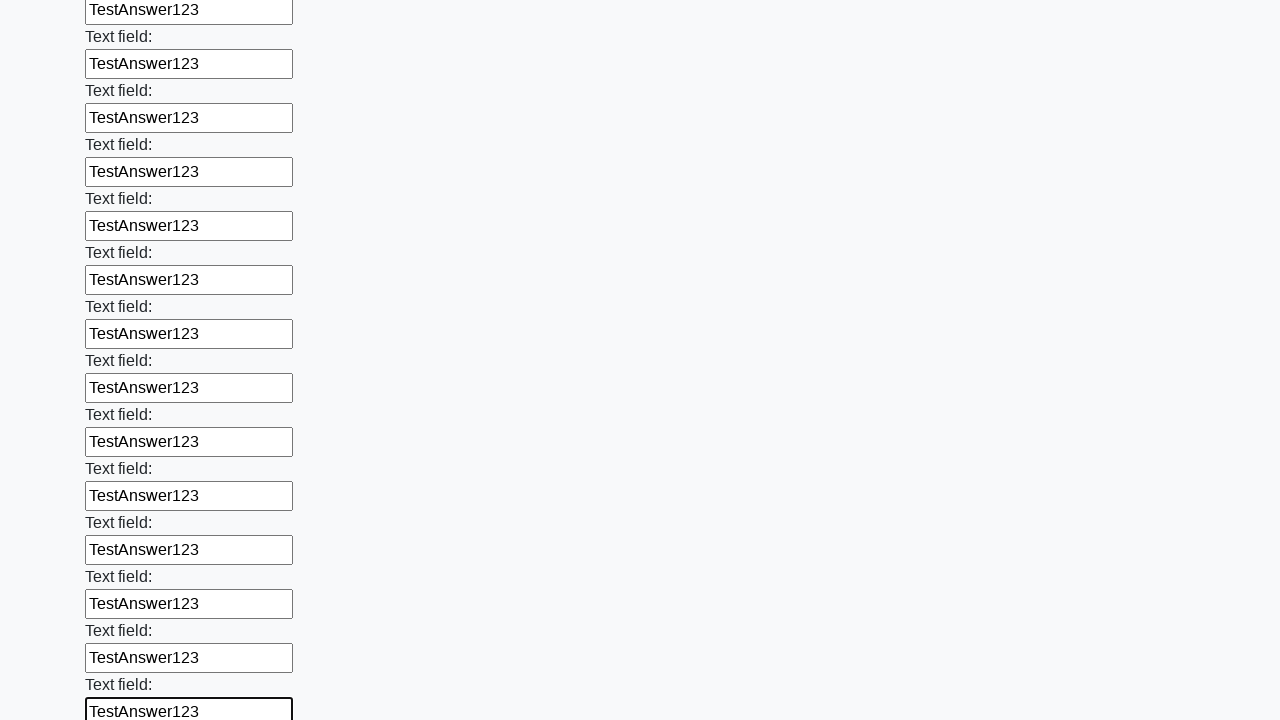

Filled input field with 'TestAnswer123' on input >> nth=68
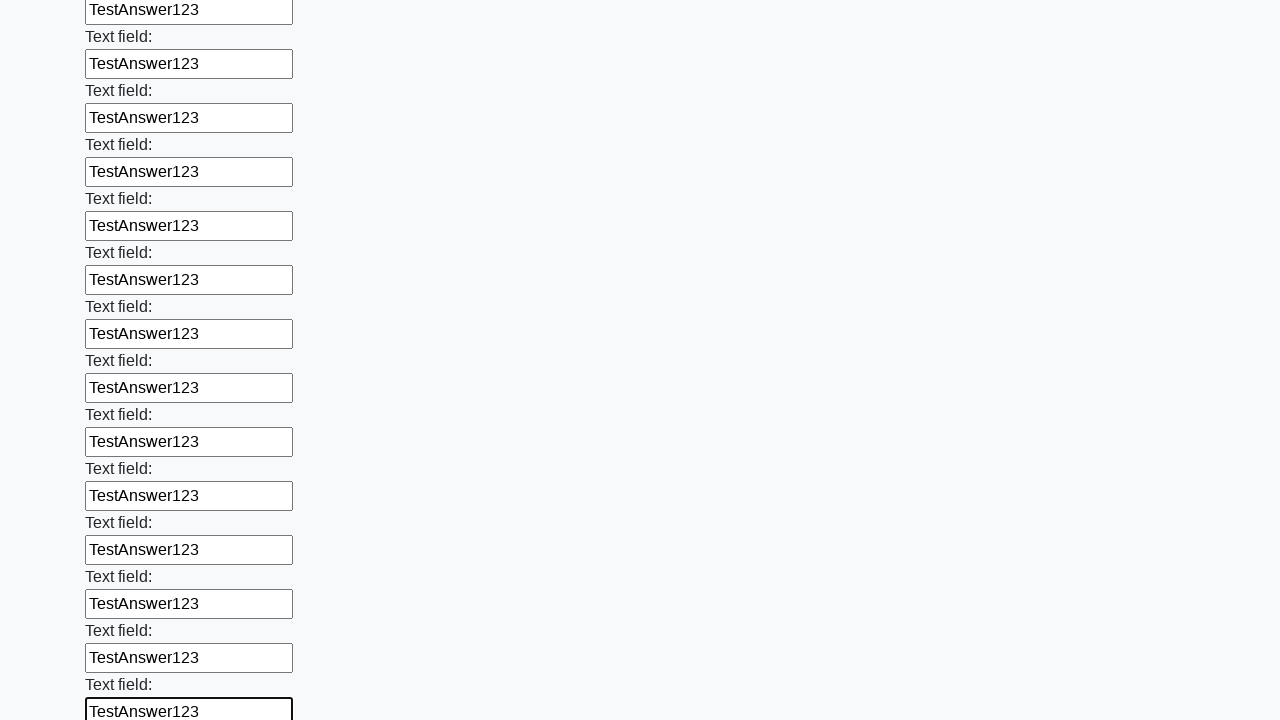

Filled input field with 'TestAnswer123' on input >> nth=69
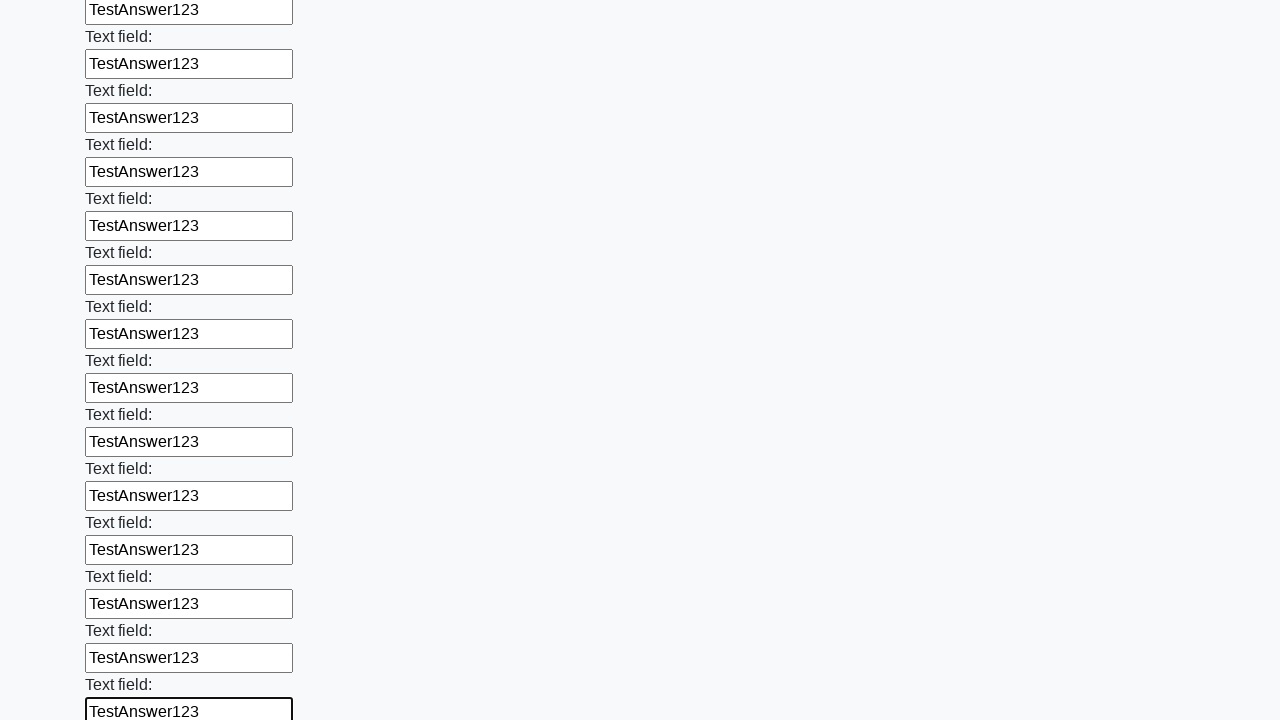

Filled input field with 'TestAnswer123' on input >> nth=70
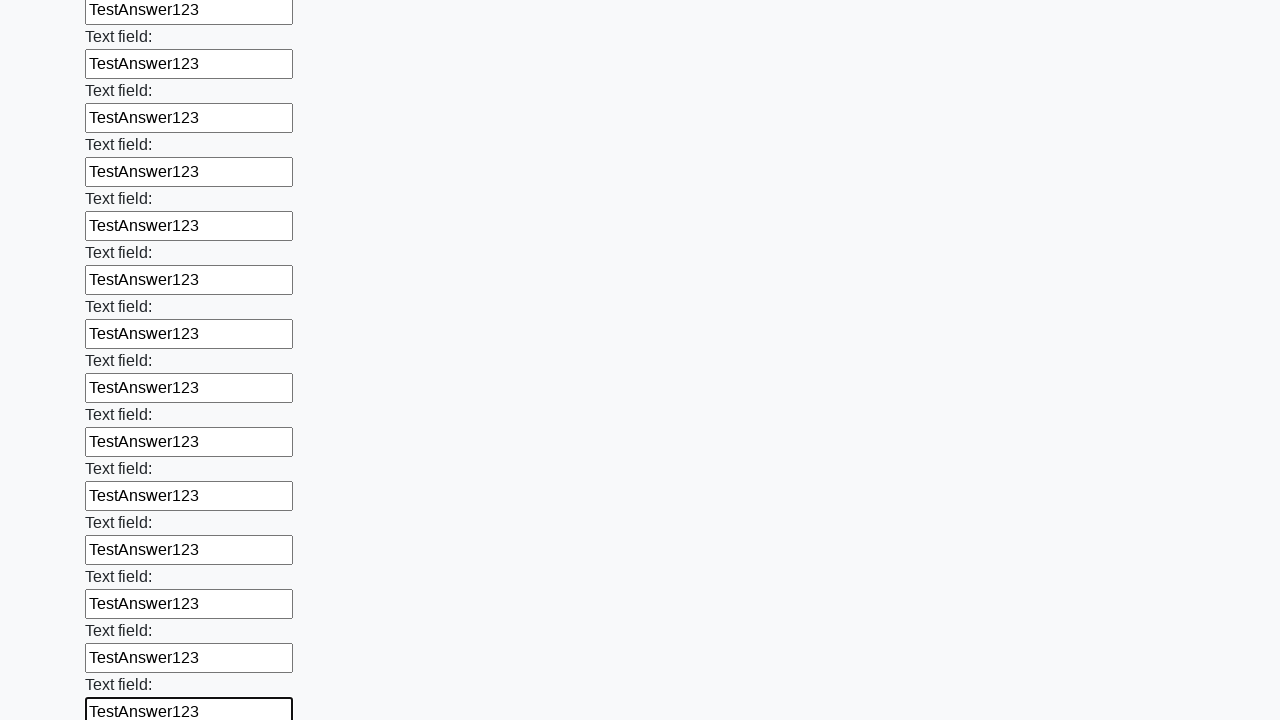

Filled input field with 'TestAnswer123' on input >> nth=71
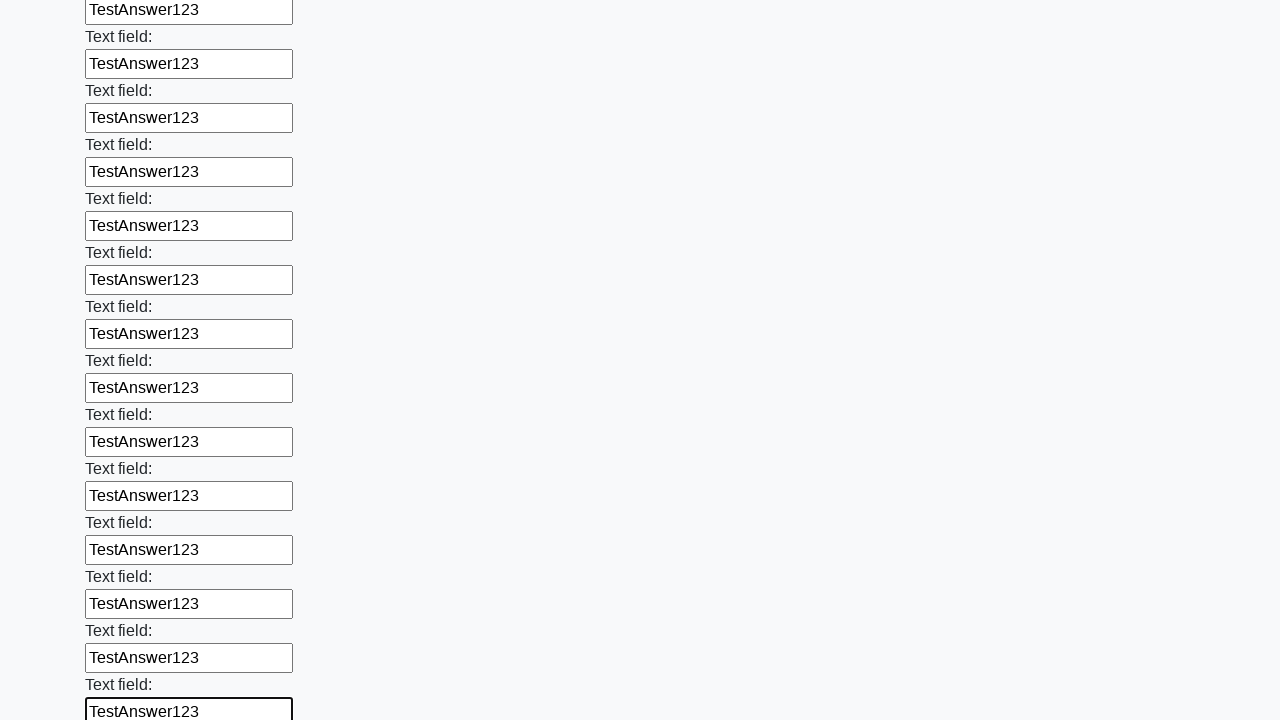

Filled input field with 'TestAnswer123' on input >> nth=72
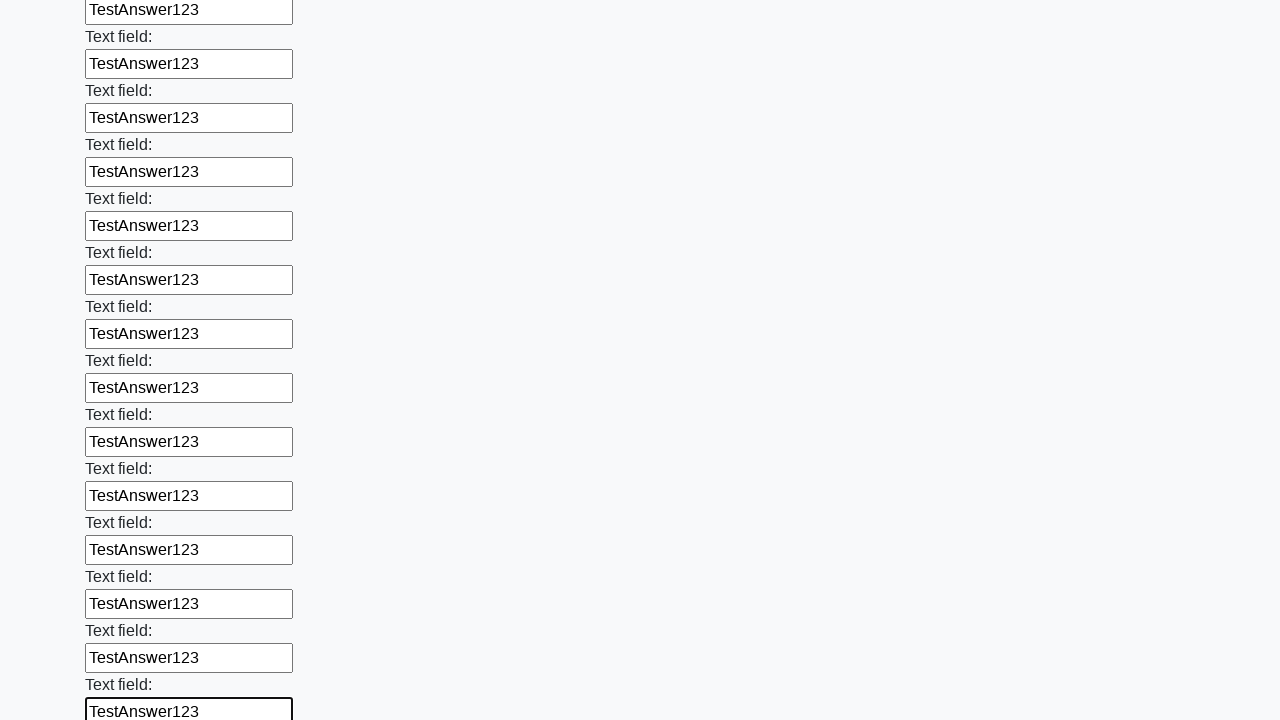

Filled input field with 'TestAnswer123' on input >> nth=73
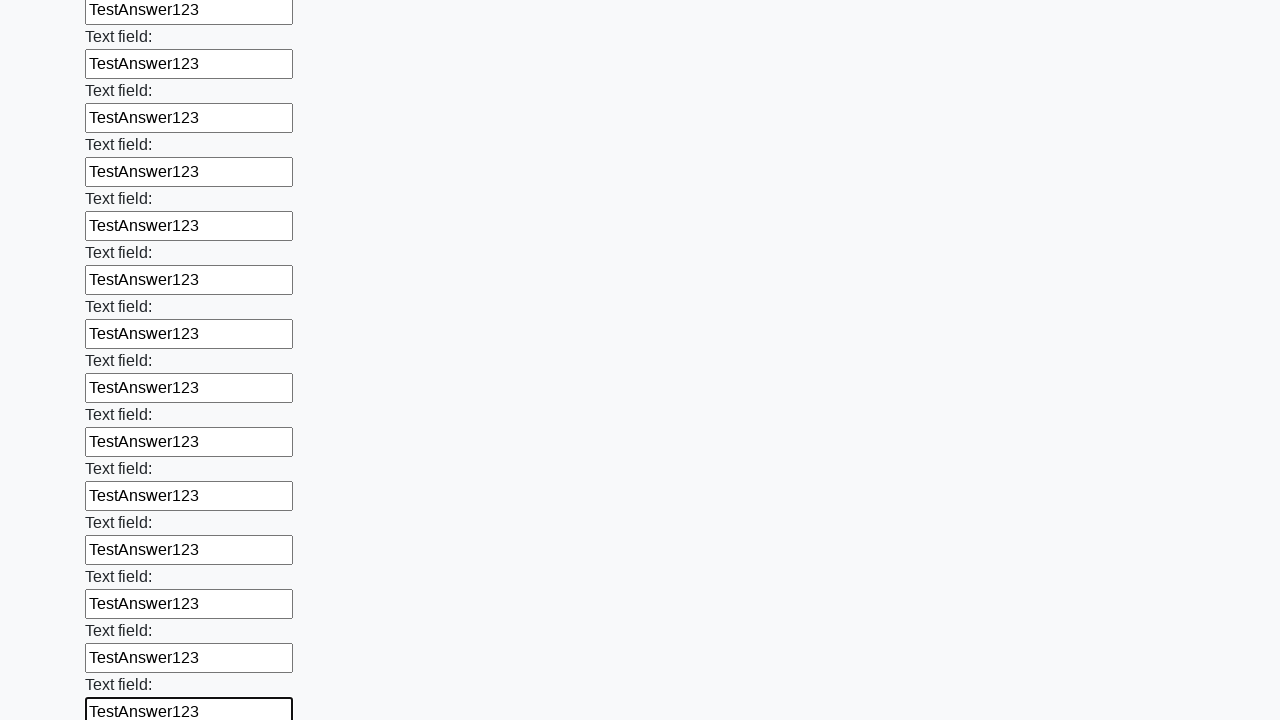

Filled input field with 'TestAnswer123' on input >> nth=74
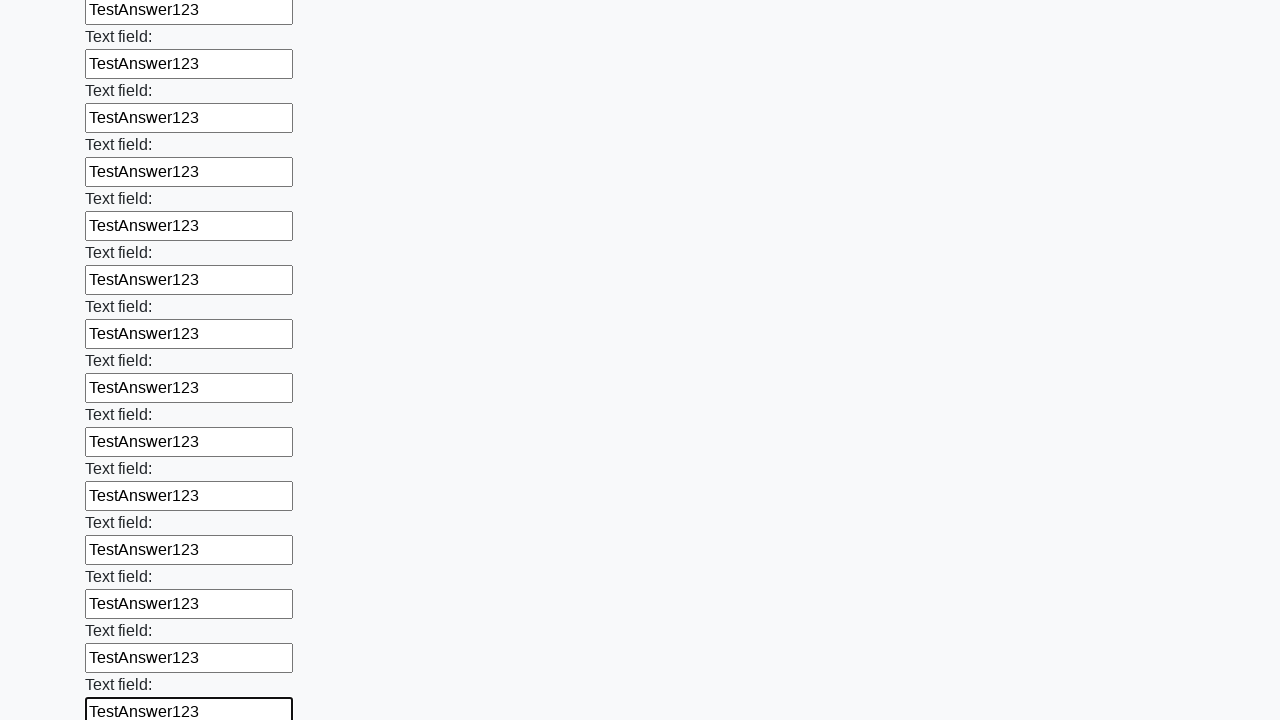

Filled input field with 'TestAnswer123' on input >> nth=75
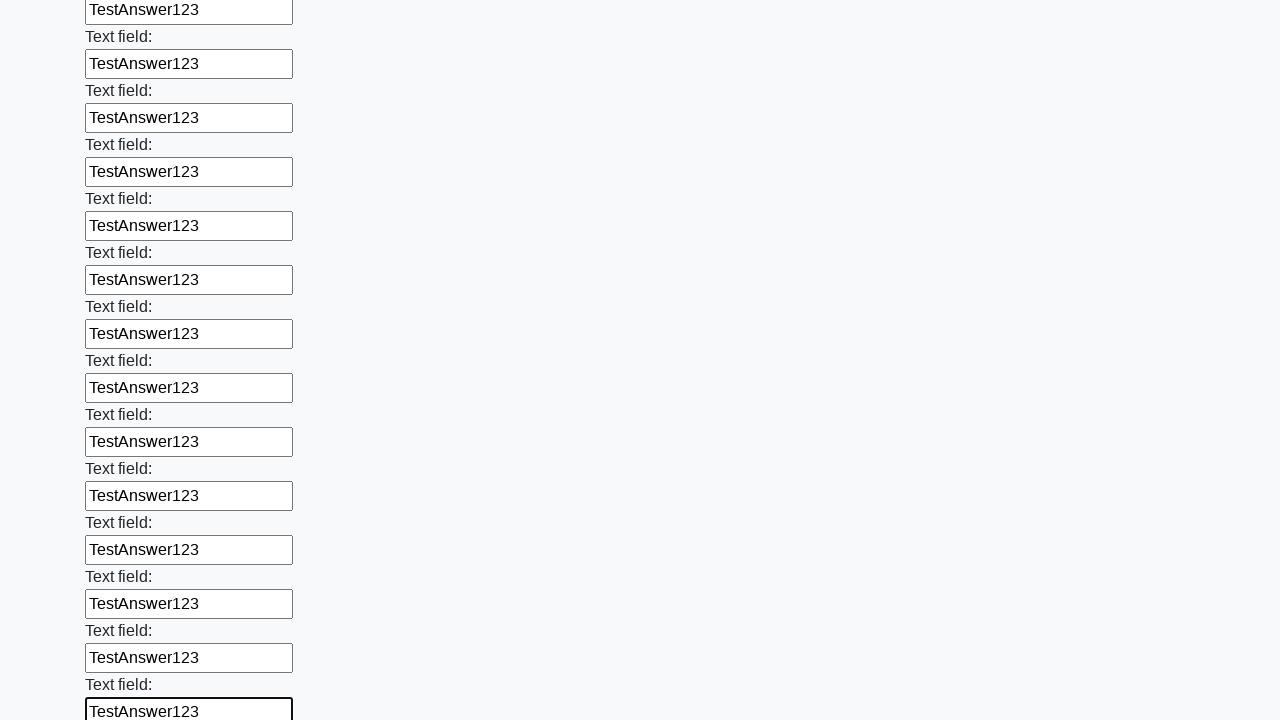

Filled input field with 'TestAnswer123' on input >> nth=76
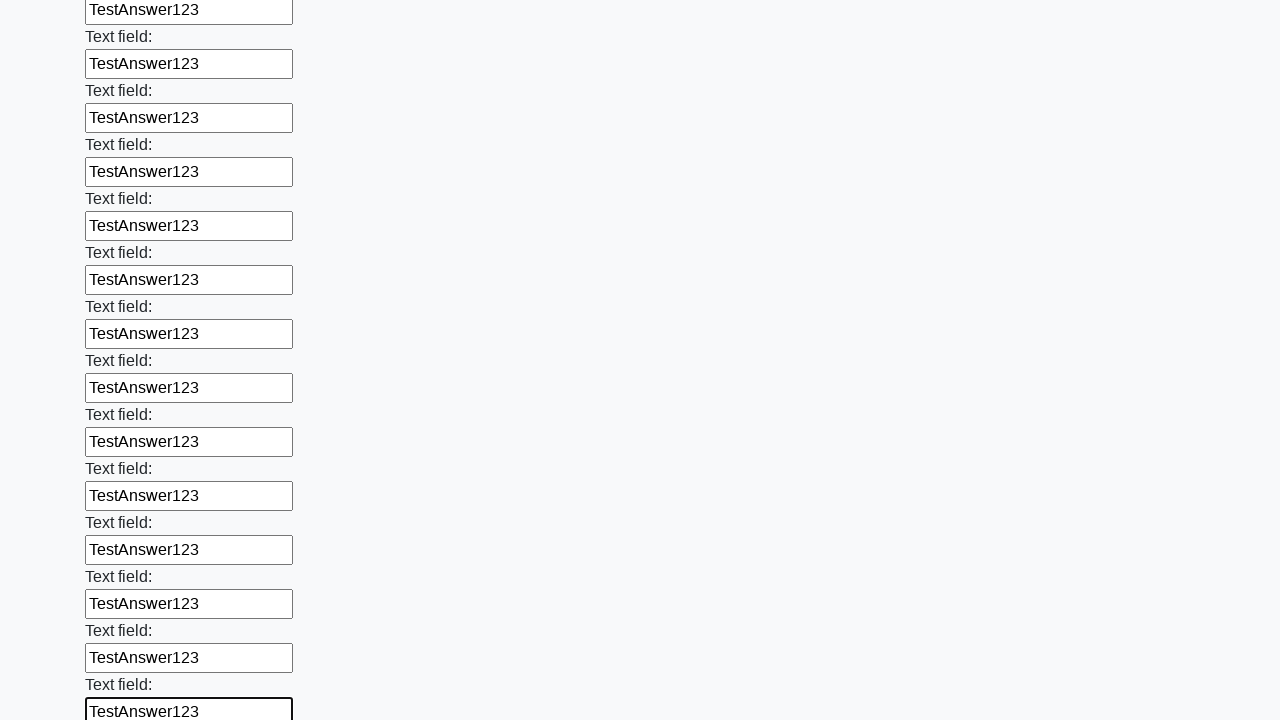

Filled input field with 'TestAnswer123' on input >> nth=77
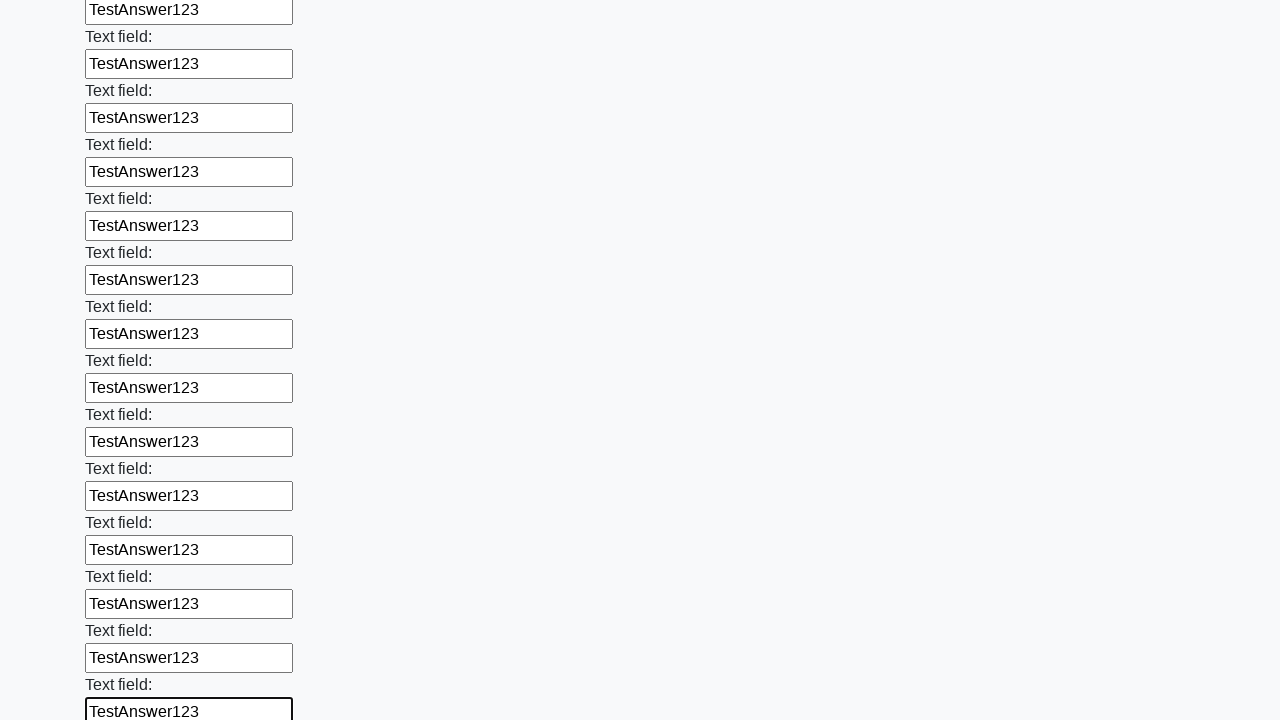

Filled input field with 'TestAnswer123' on input >> nth=78
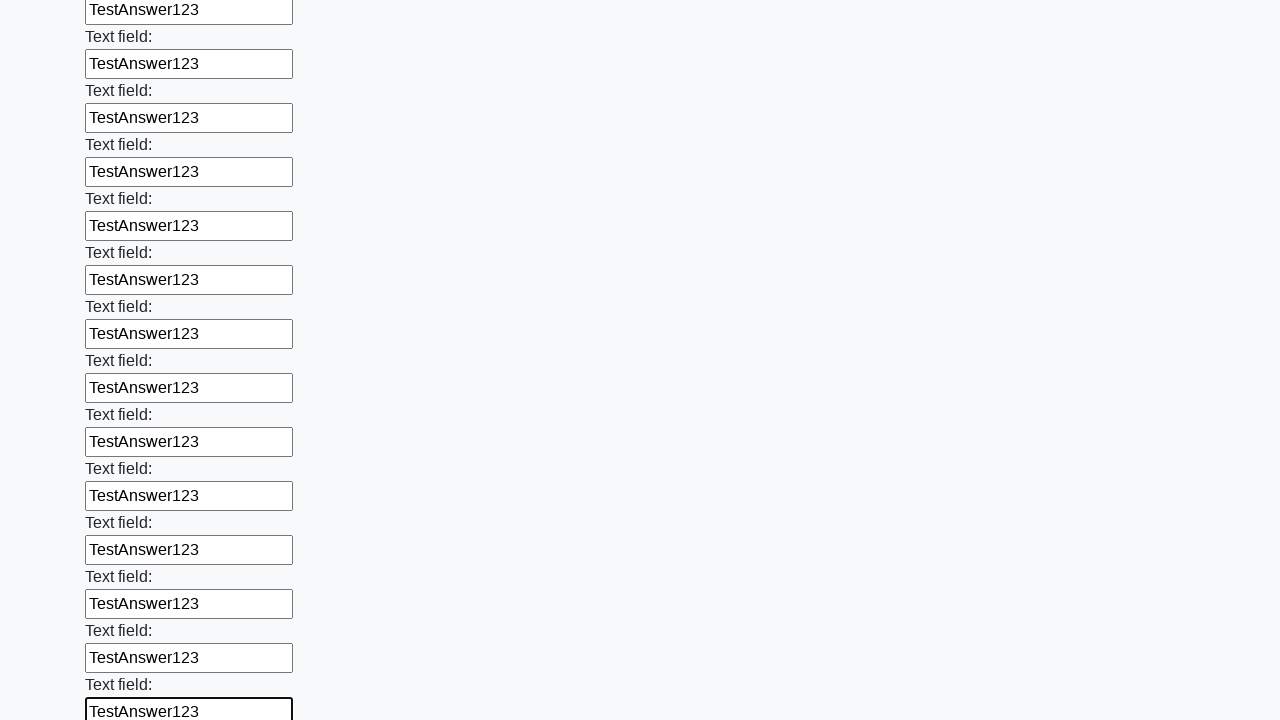

Filled input field with 'TestAnswer123' on input >> nth=79
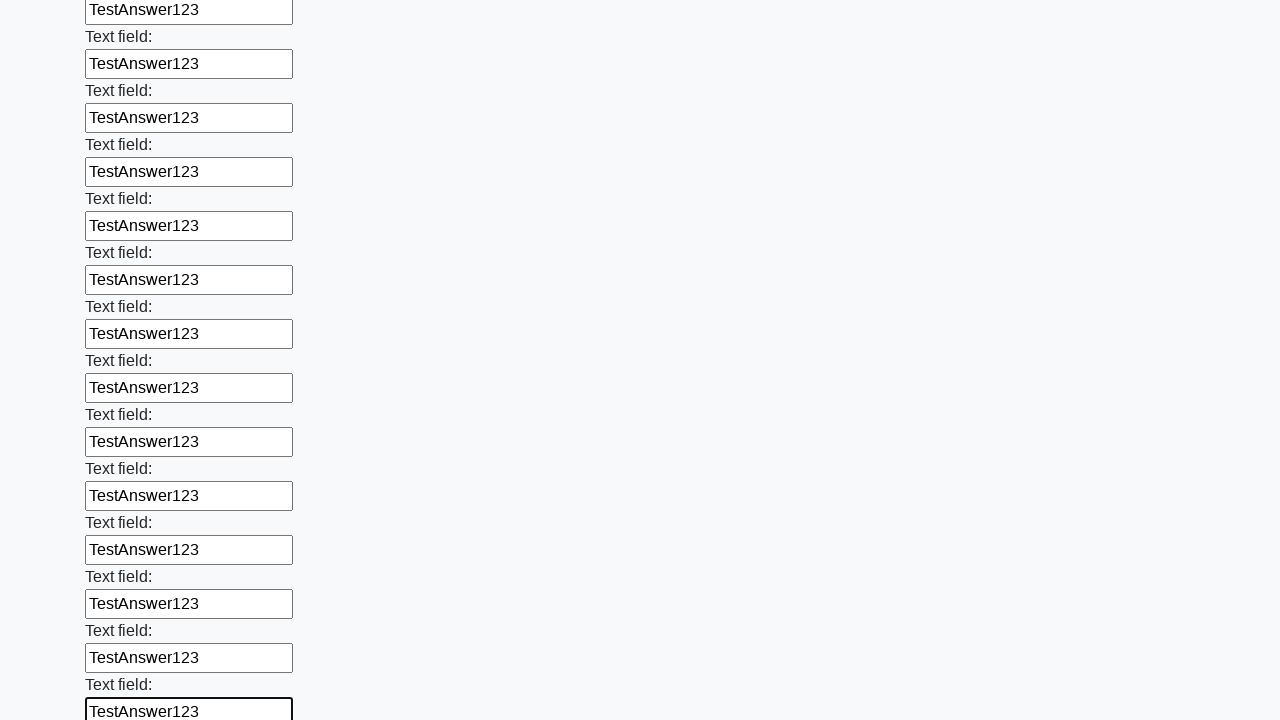

Filled input field with 'TestAnswer123' on input >> nth=80
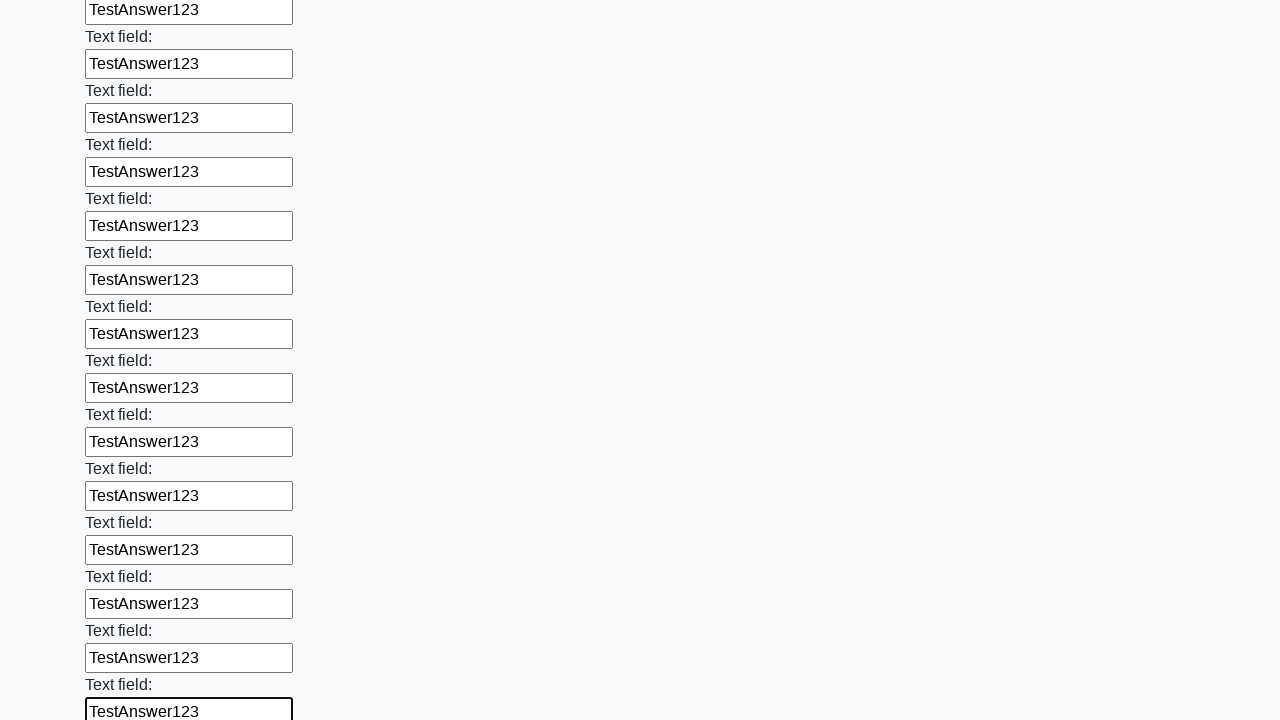

Filled input field with 'TestAnswer123' on input >> nth=81
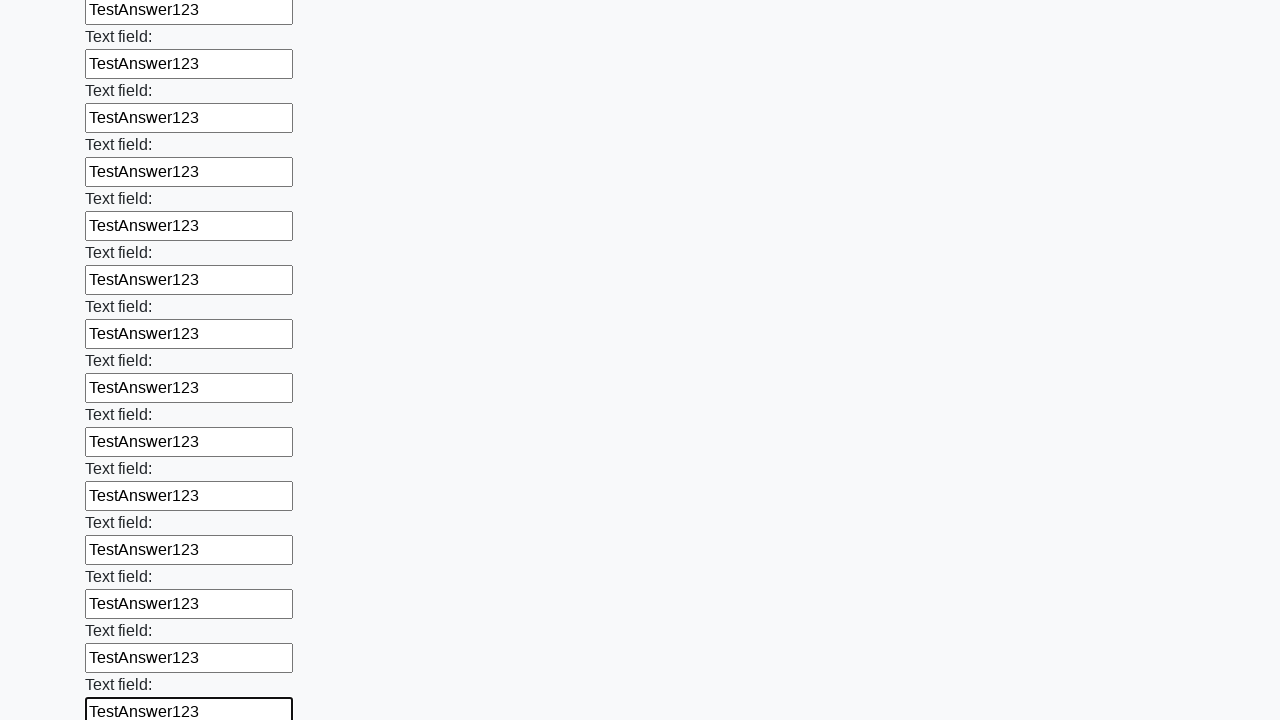

Filled input field with 'TestAnswer123' on input >> nth=82
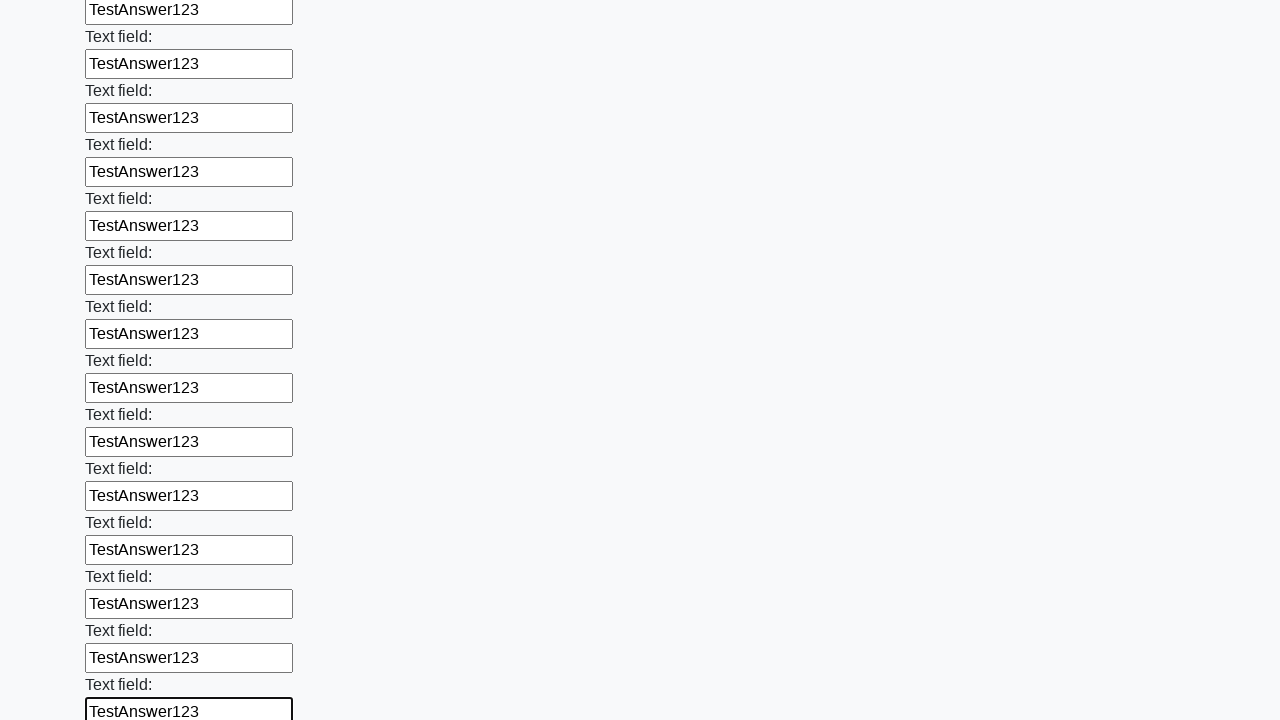

Filled input field with 'TestAnswer123' on input >> nth=83
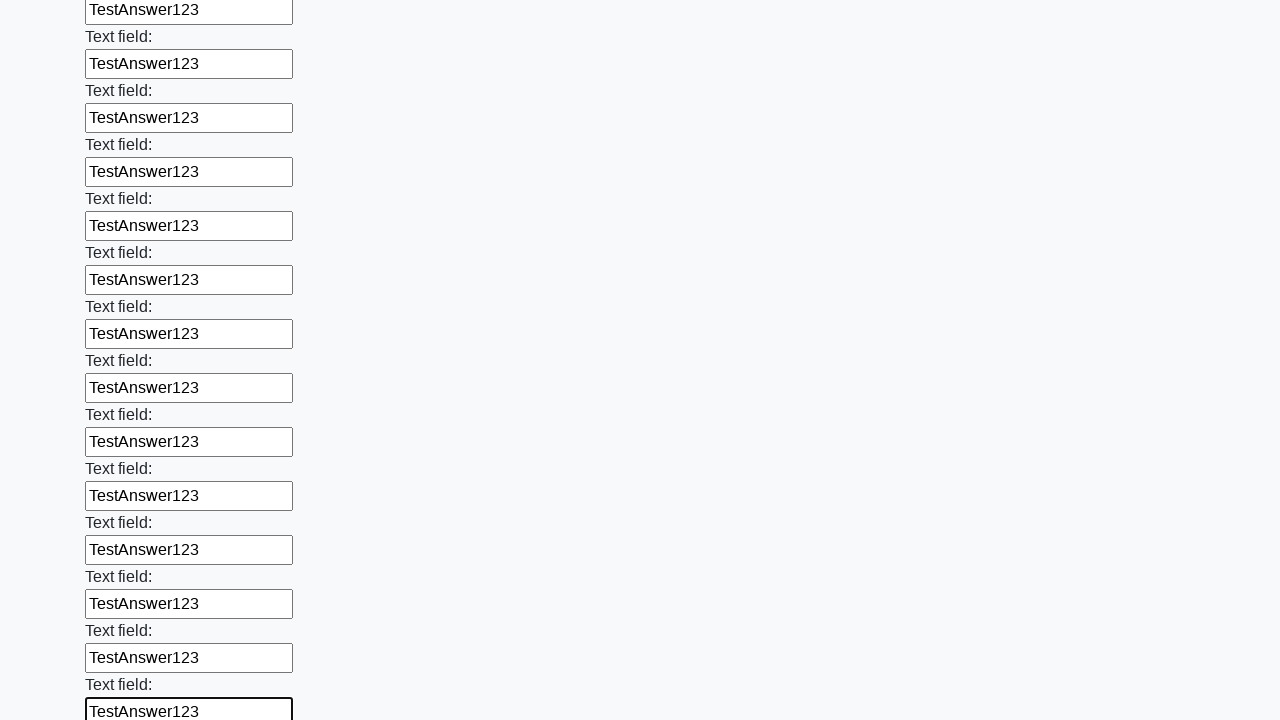

Filled input field with 'TestAnswer123' on input >> nth=84
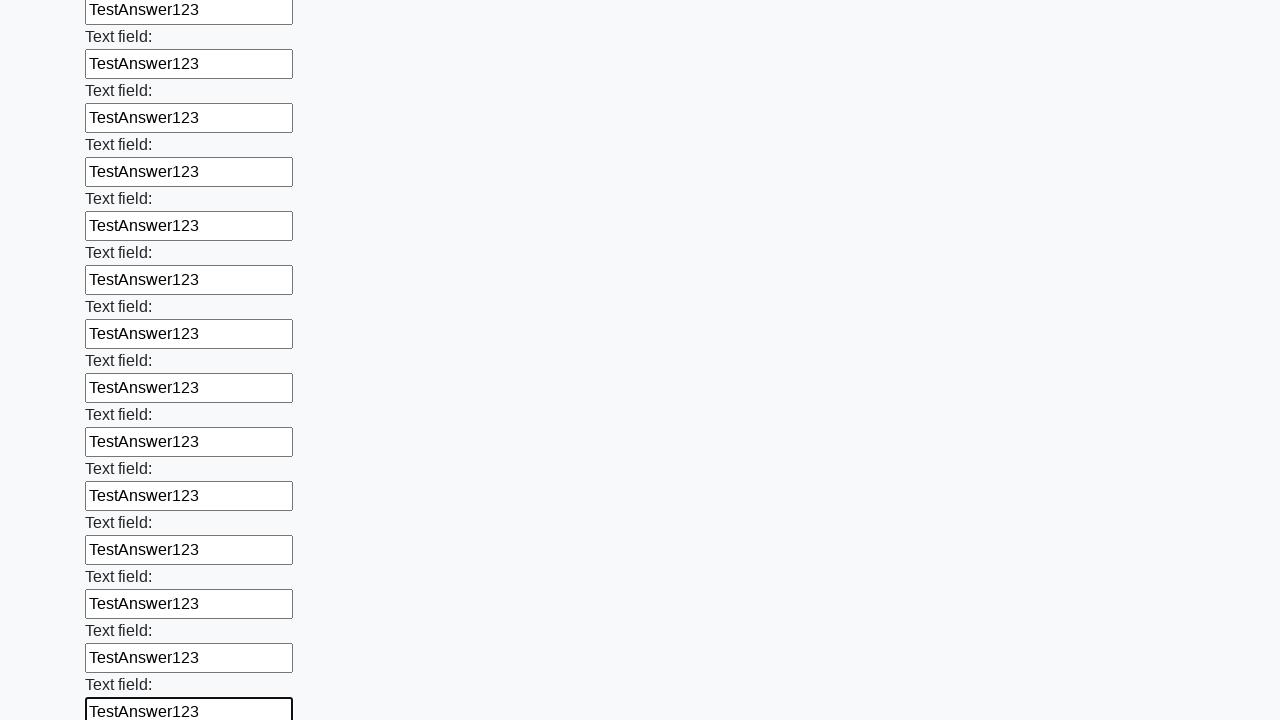

Filled input field with 'TestAnswer123' on input >> nth=85
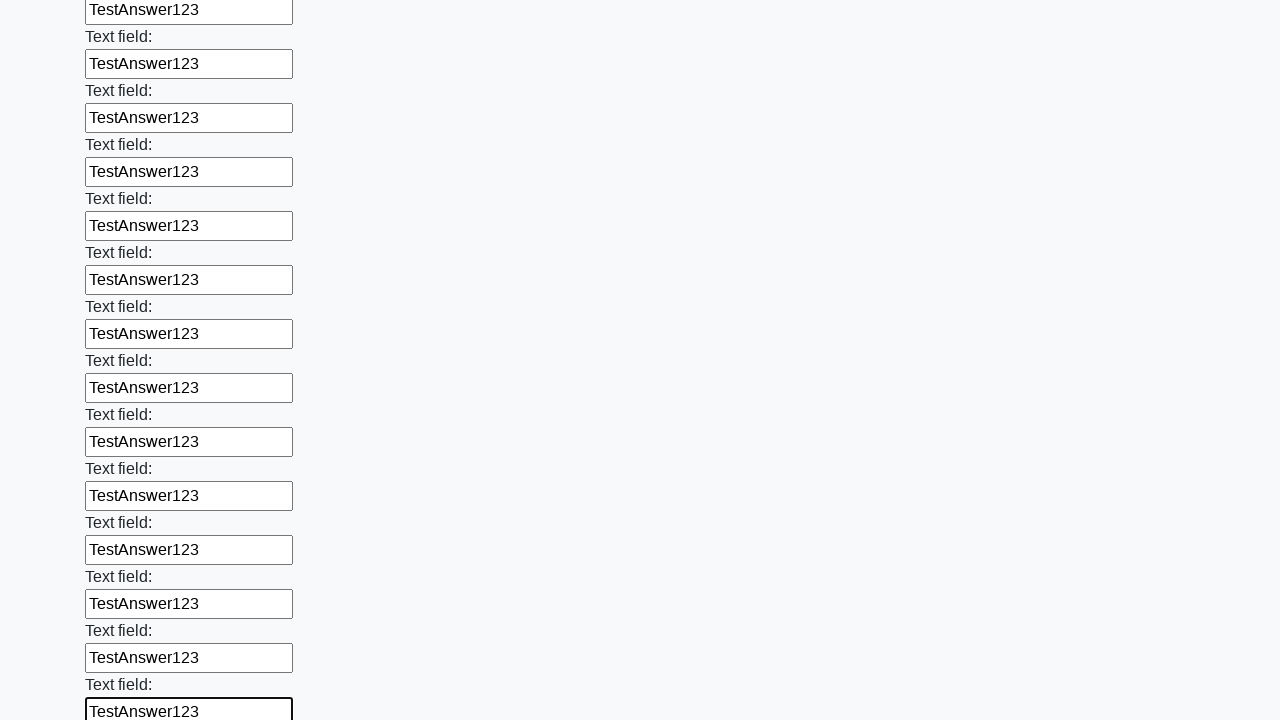

Filled input field with 'TestAnswer123' on input >> nth=86
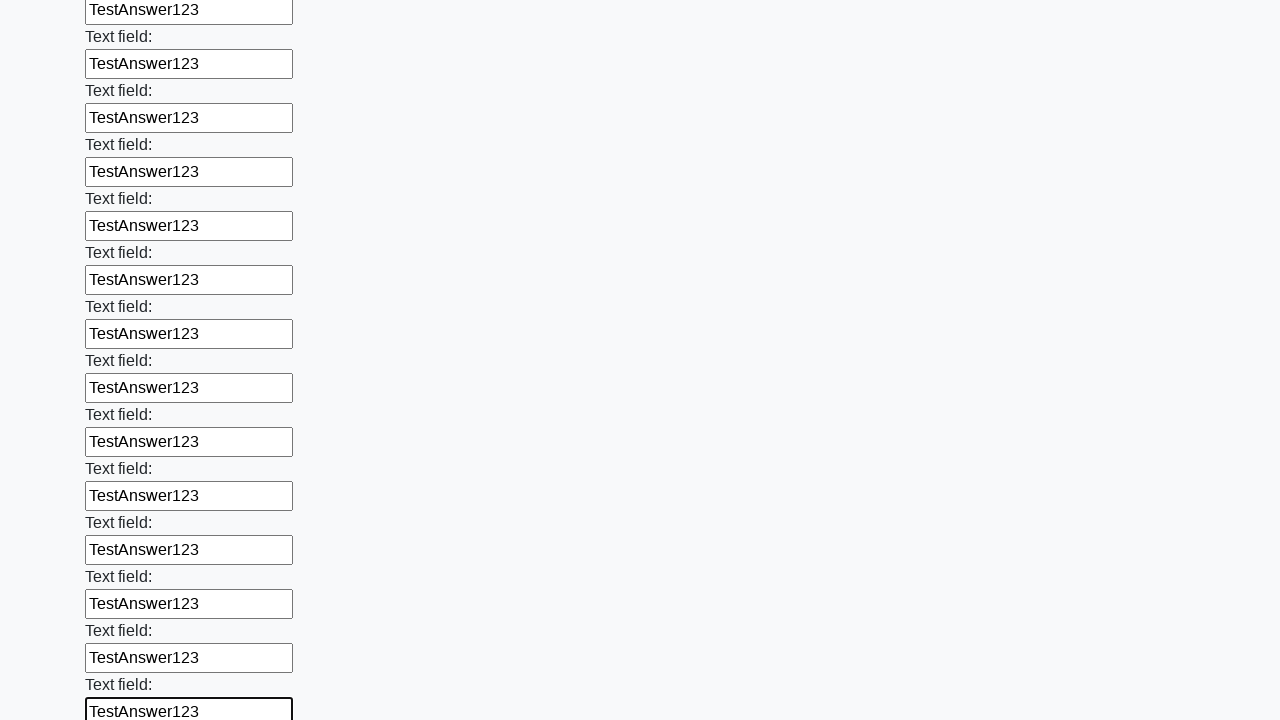

Filled input field with 'TestAnswer123' on input >> nth=87
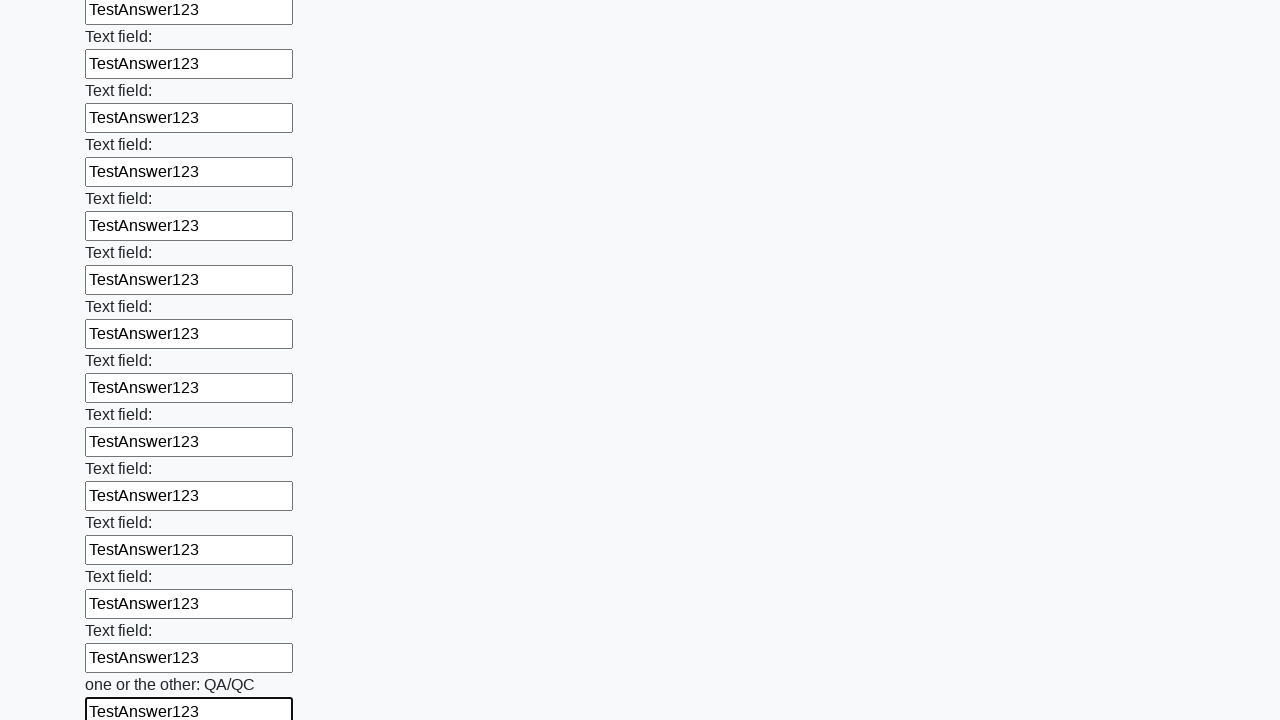

Filled input field with 'TestAnswer123' on input >> nth=88
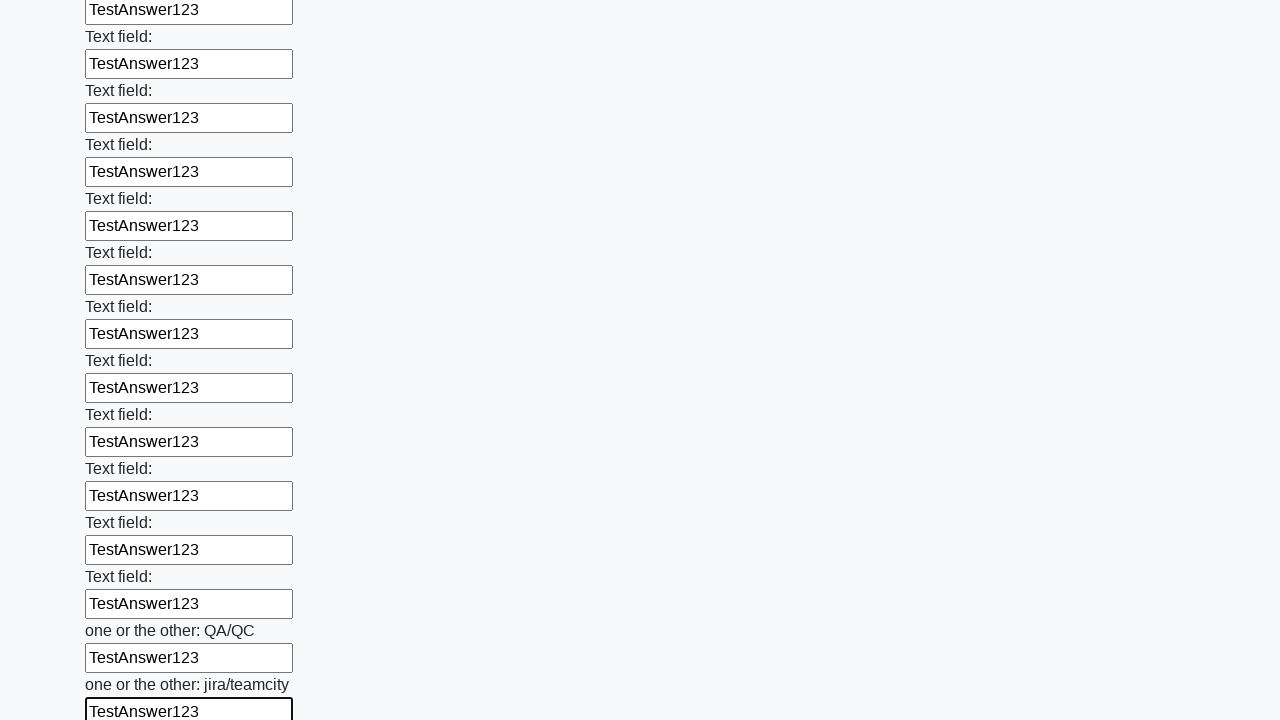

Filled input field with 'TestAnswer123' on input >> nth=89
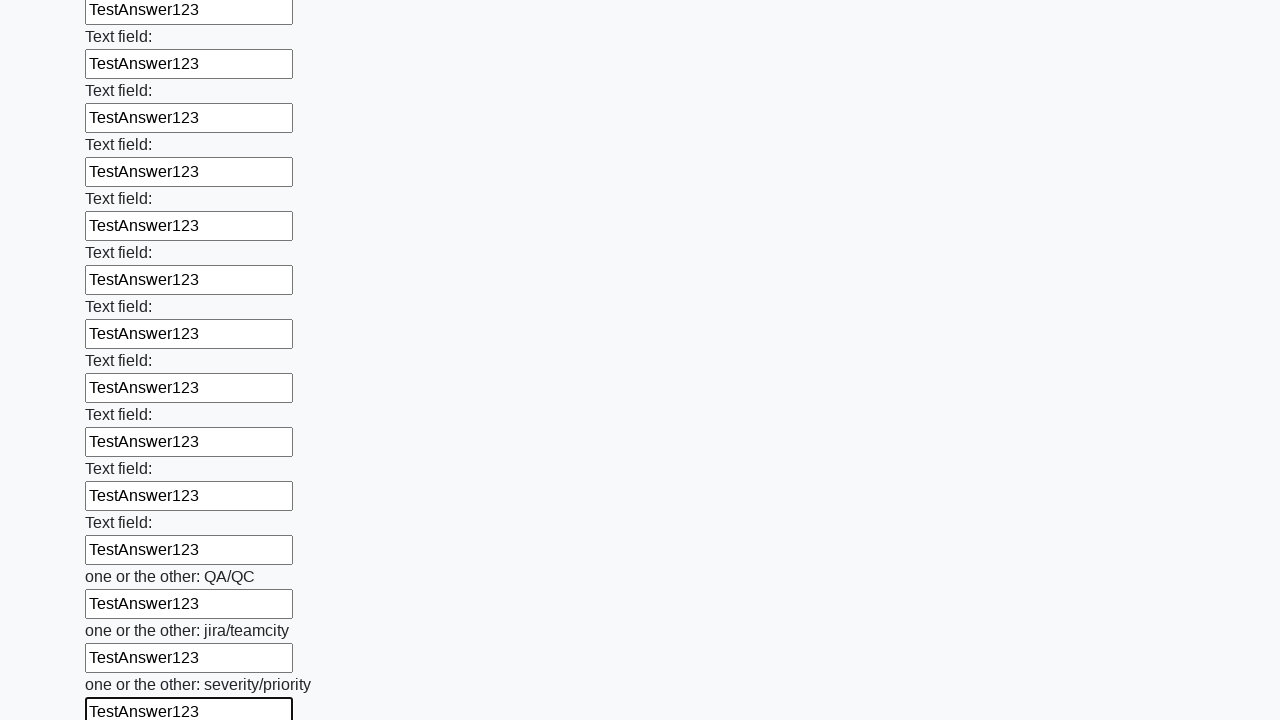

Filled input field with 'TestAnswer123' on input >> nth=90
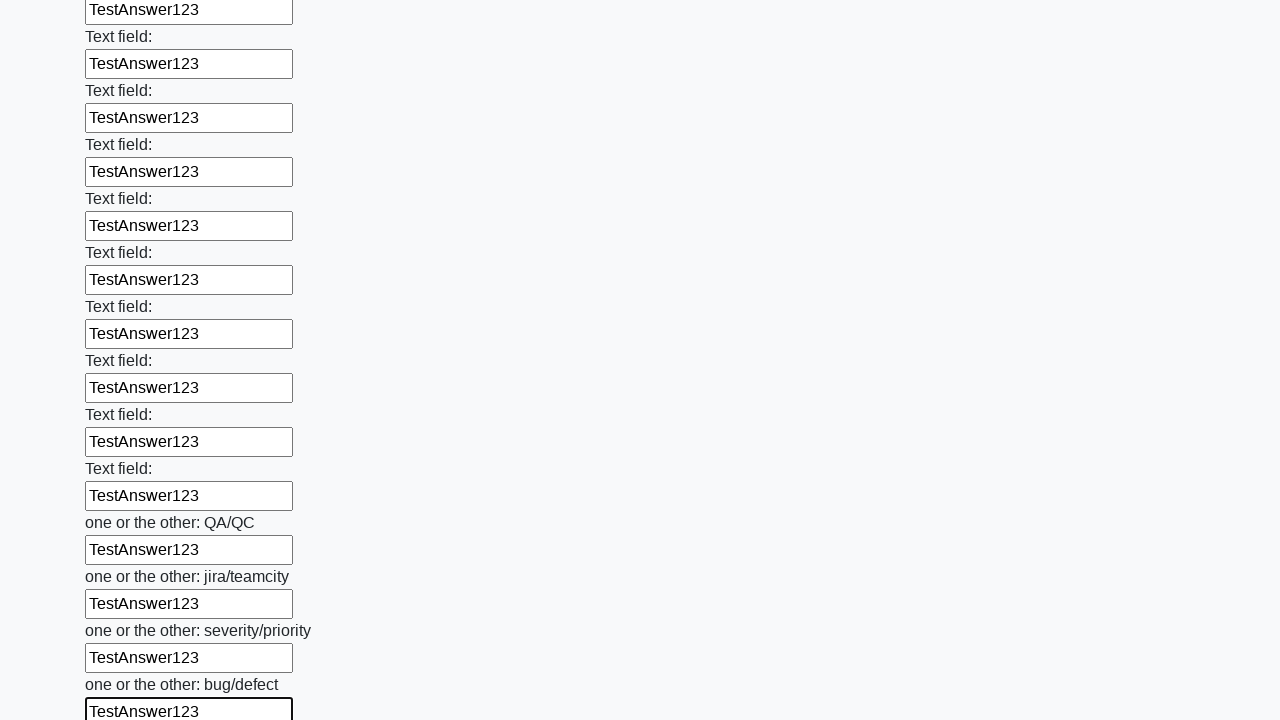

Filled input field with 'TestAnswer123' on input >> nth=91
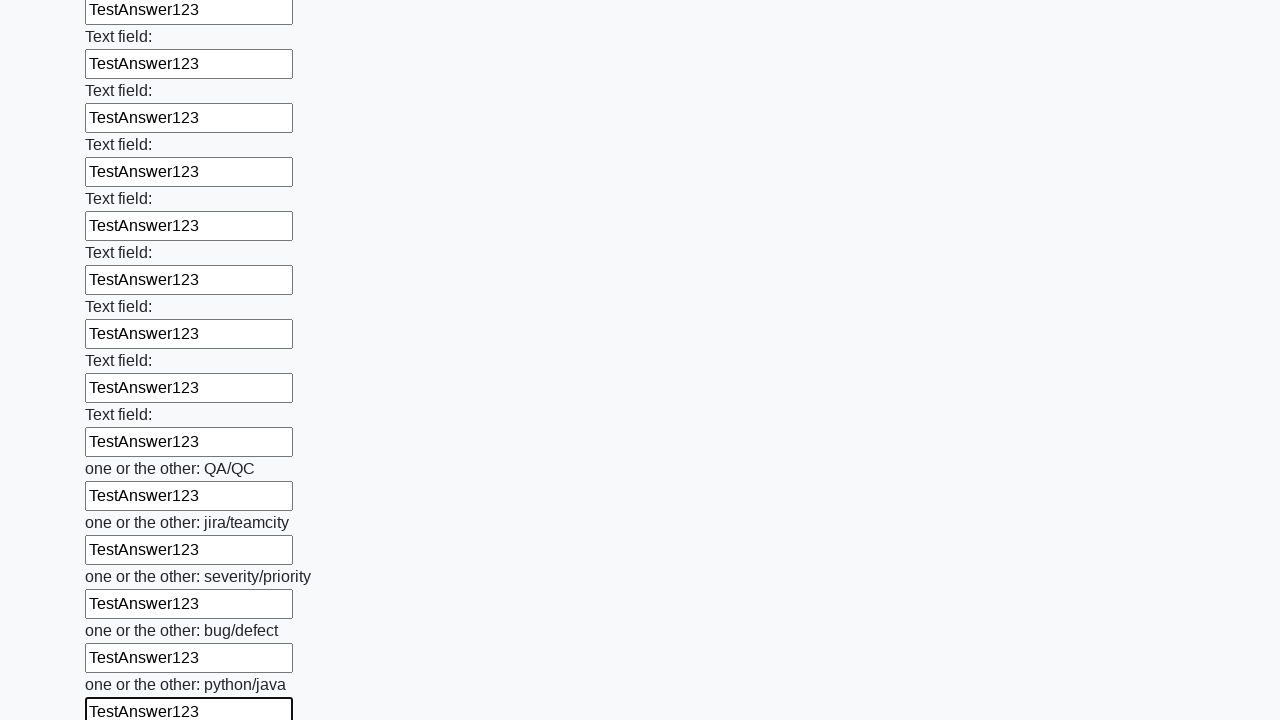

Filled input field with 'TestAnswer123' on input >> nth=92
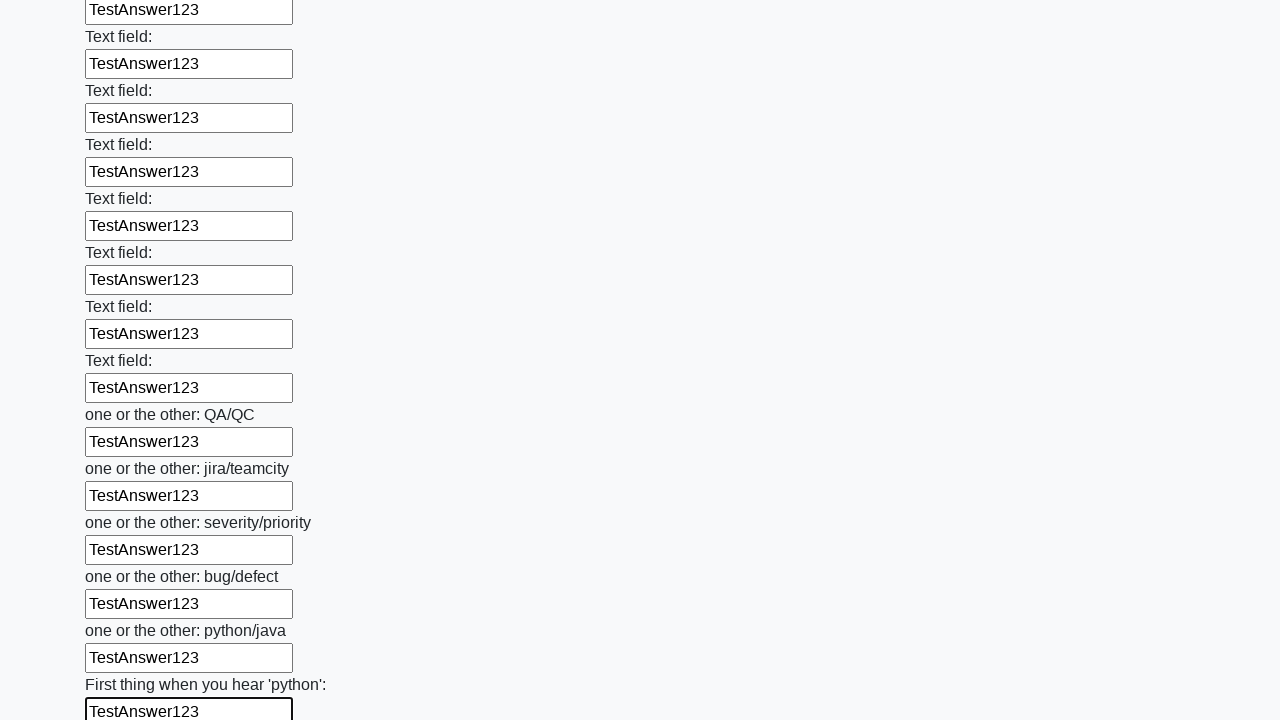

Filled input field with 'TestAnswer123' on input >> nth=93
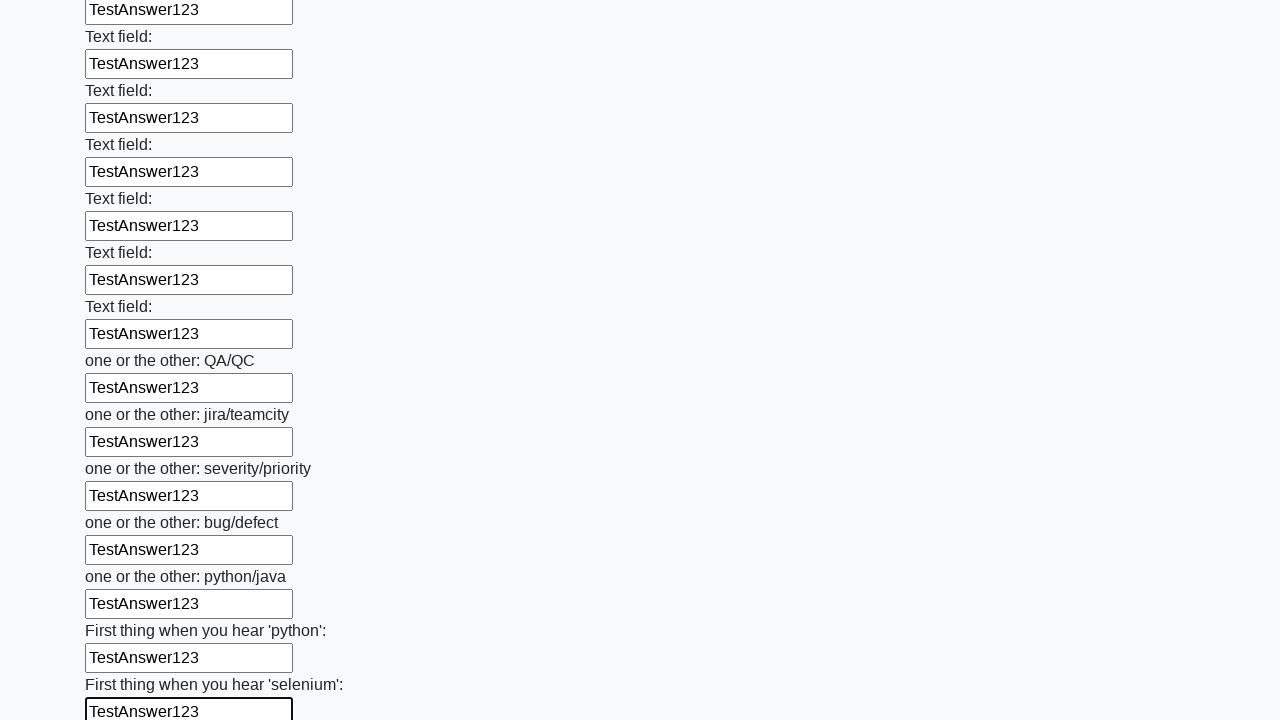

Filled input field with 'TestAnswer123' on input >> nth=94
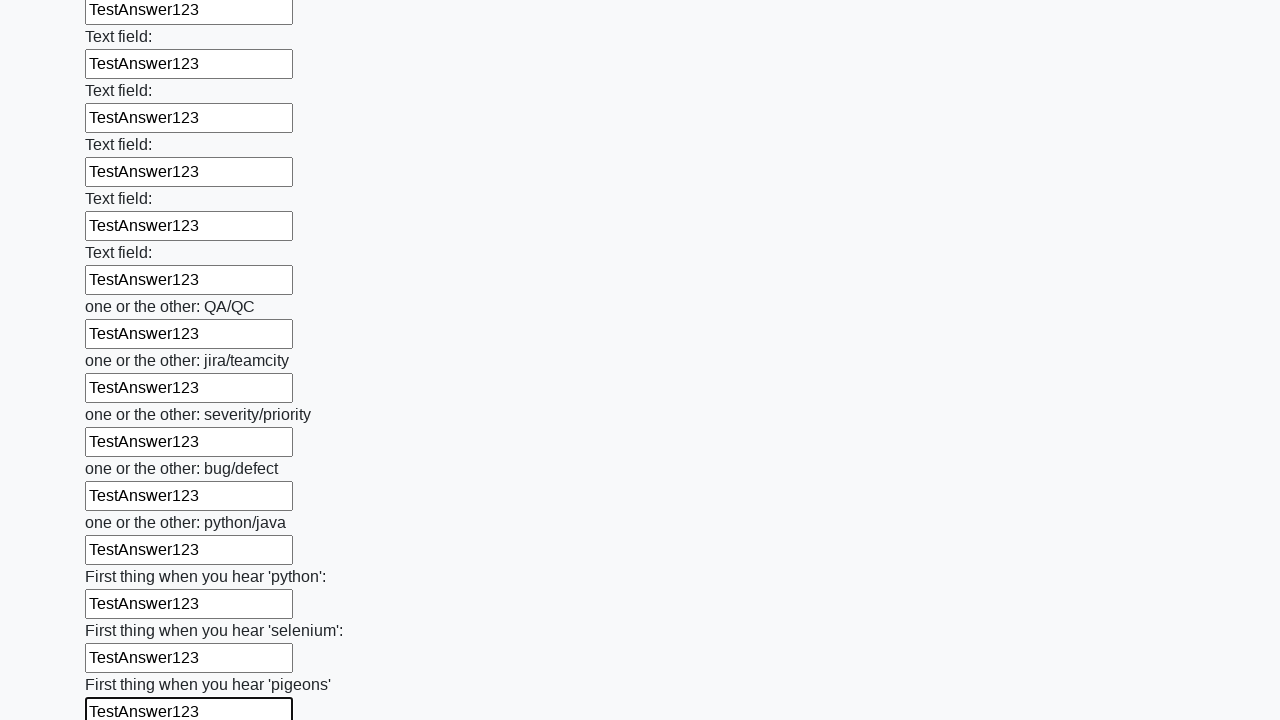

Filled input field with 'TestAnswer123' on input >> nth=95
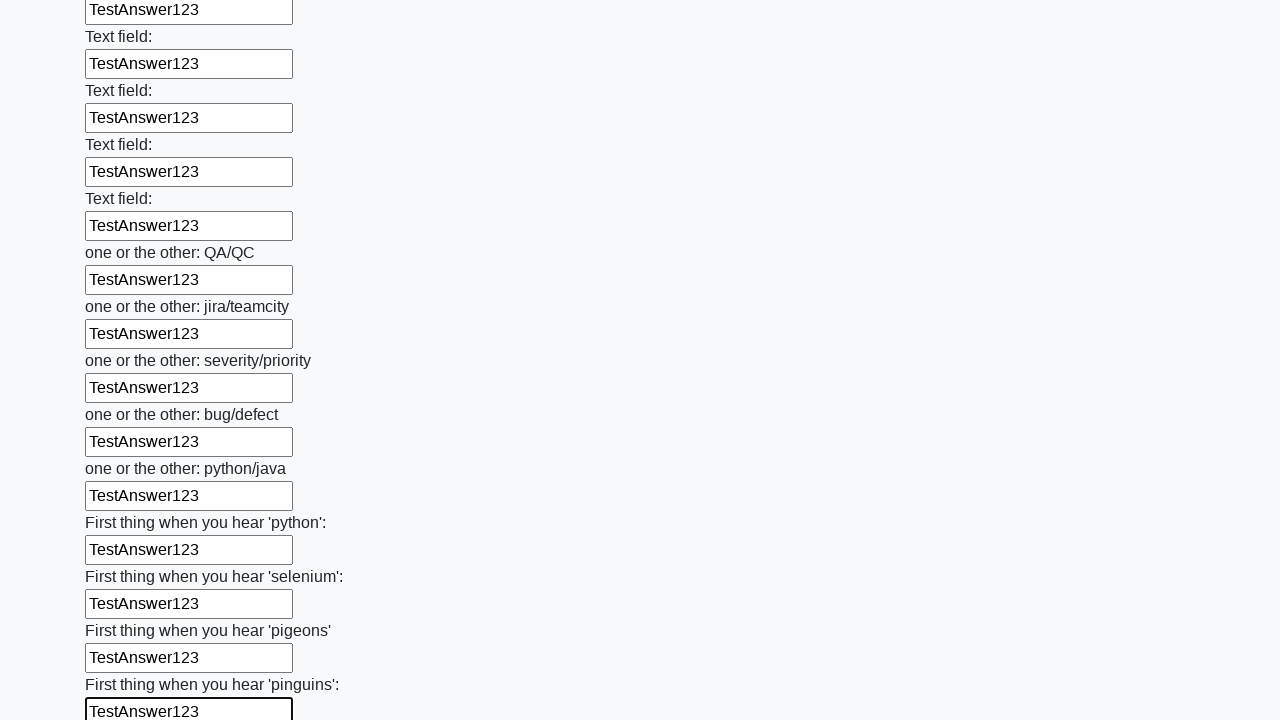

Filled input field with 'TestAnswer123' on input >> nth=96
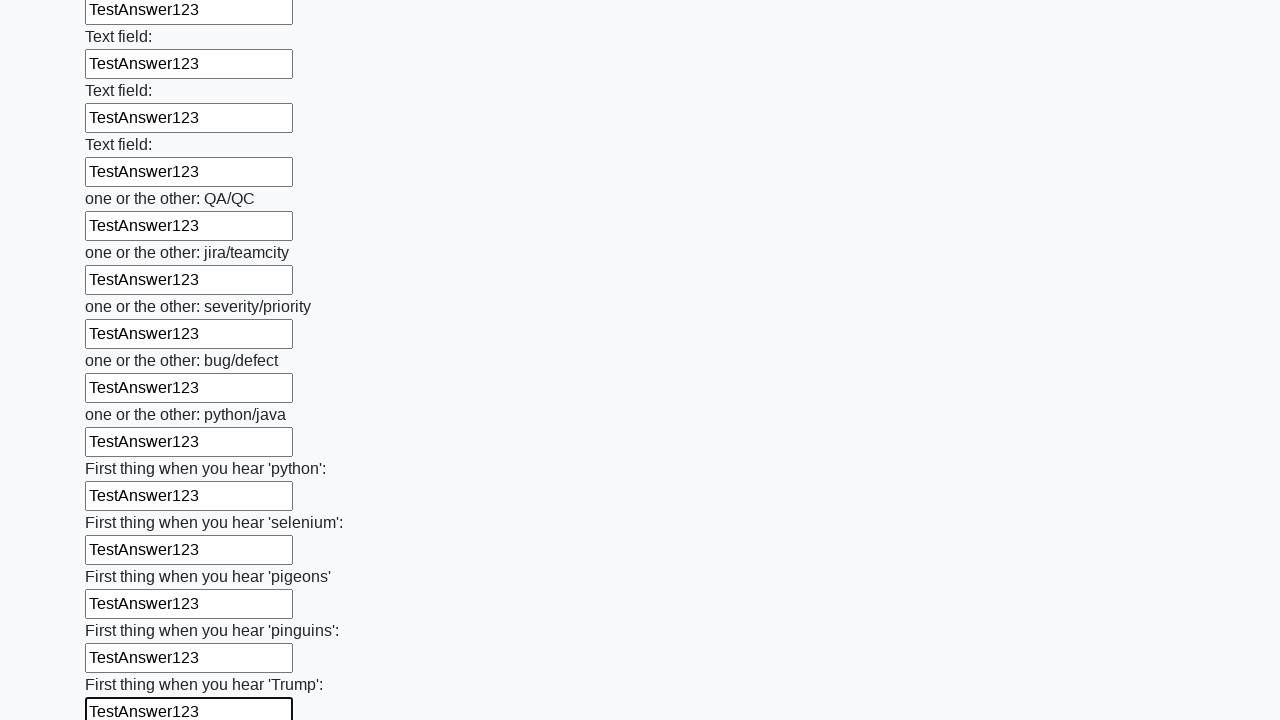

Filled input field with 'TestAnswer123' on input >> nth=97
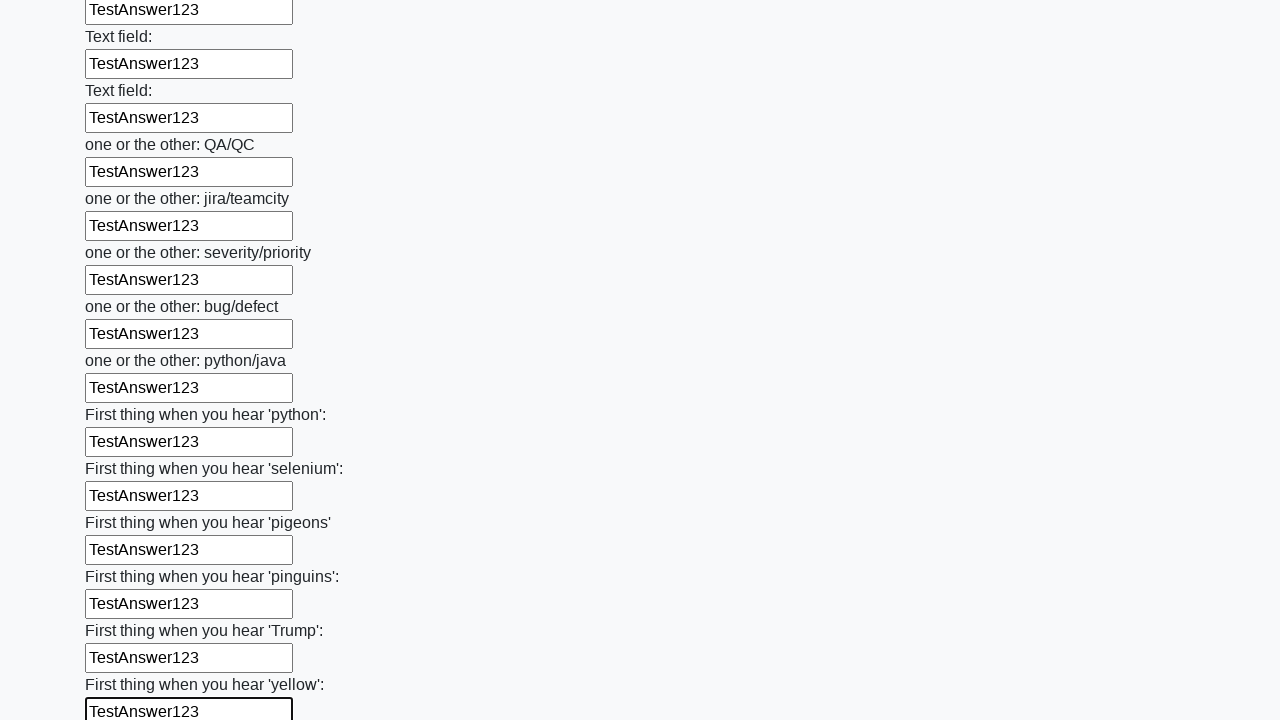

Filled input field with 'TestAnswer123' on input >> nth=98
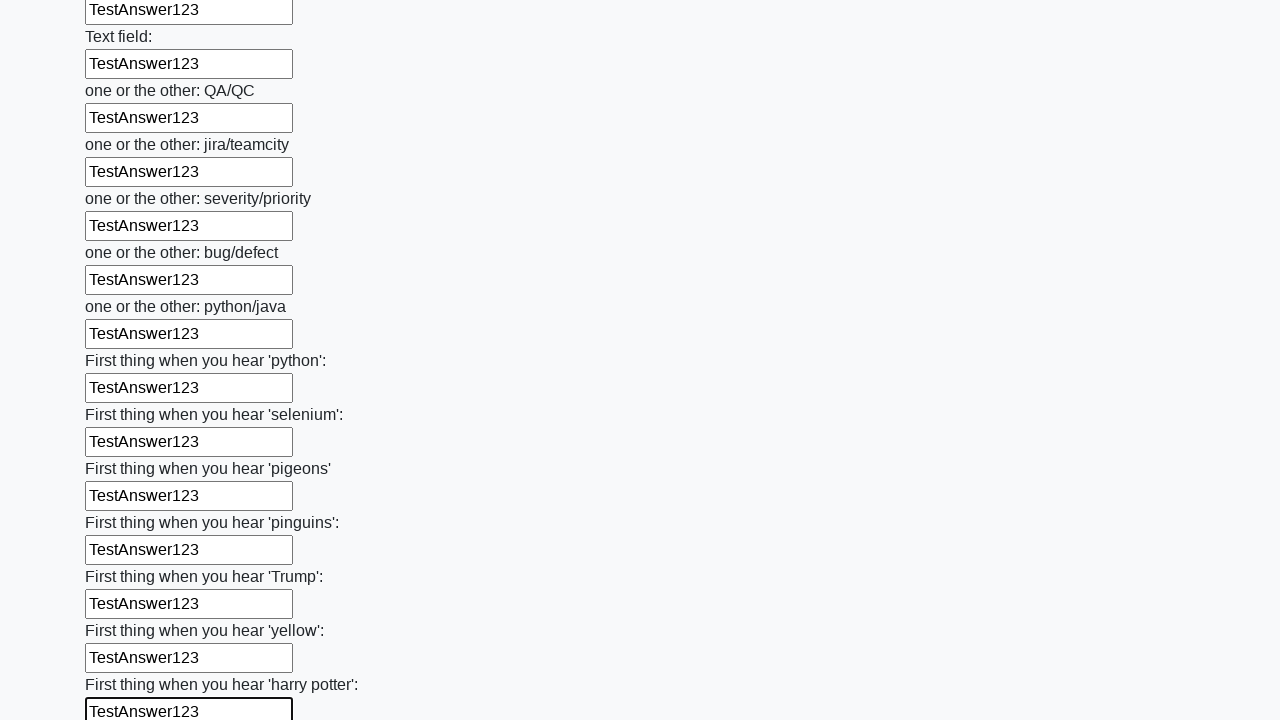

Filled input field with 'TestAnswer123' on input >> nth=99
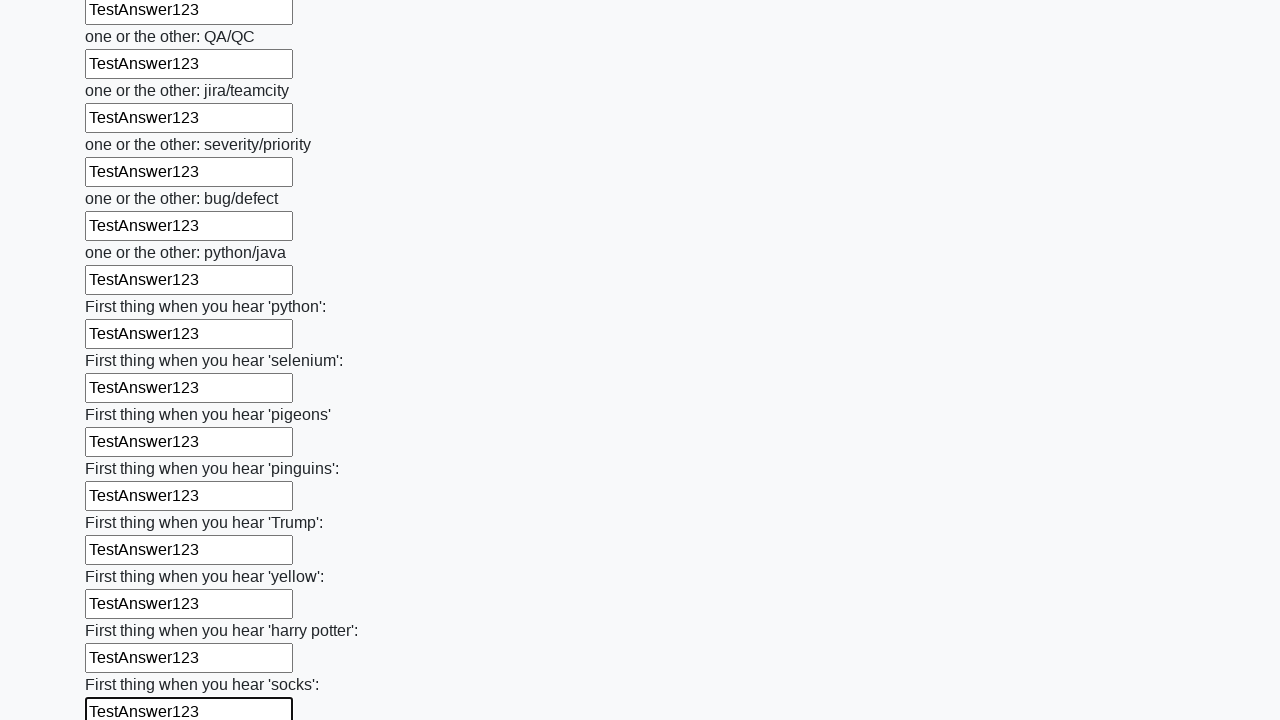

Clicked the submit button to submit the form at (123, 611) on button.btn
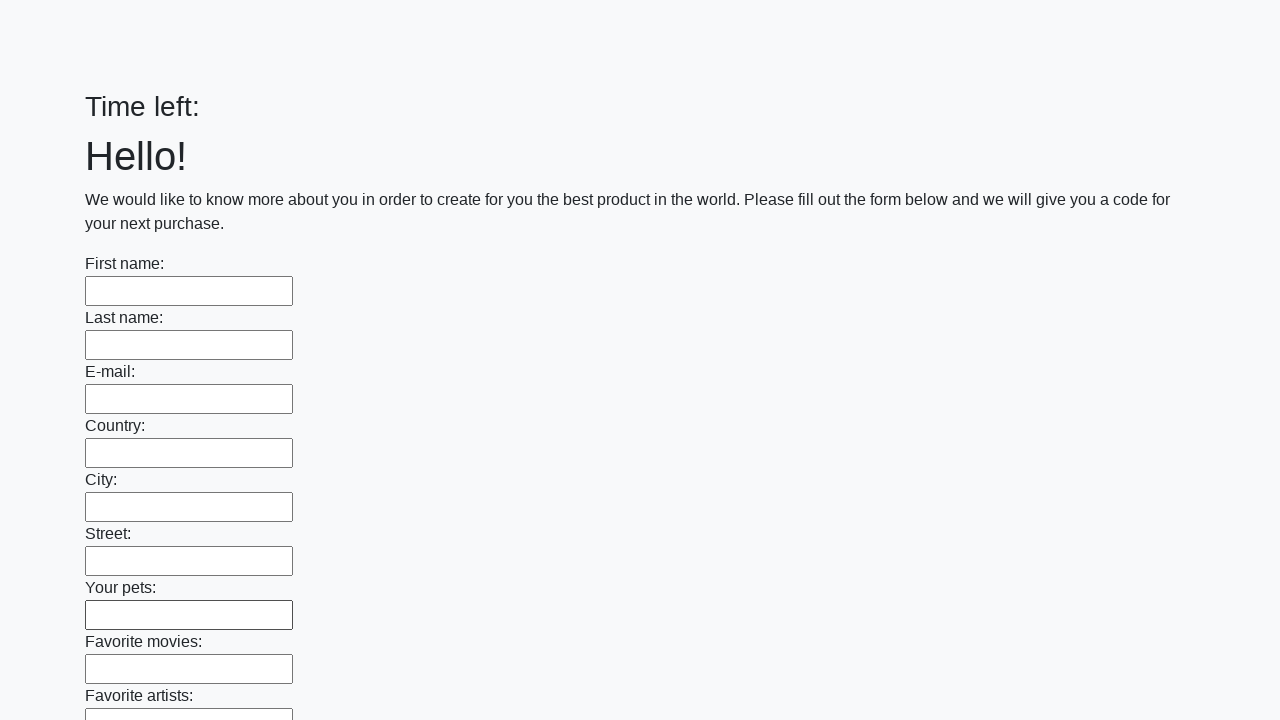

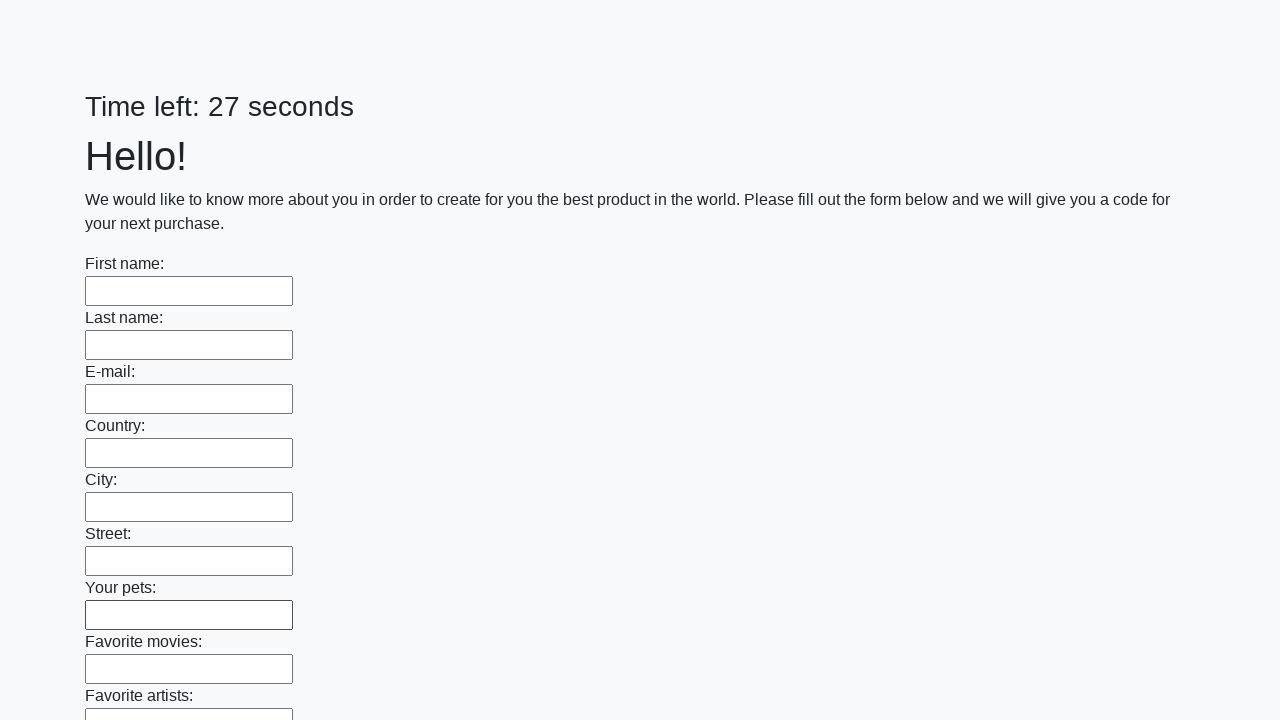